Tests filling a large form with multiple input fields and submitting it by clicking the submit button

Starting URL: http://suninjuly.github.io/huge_form.html

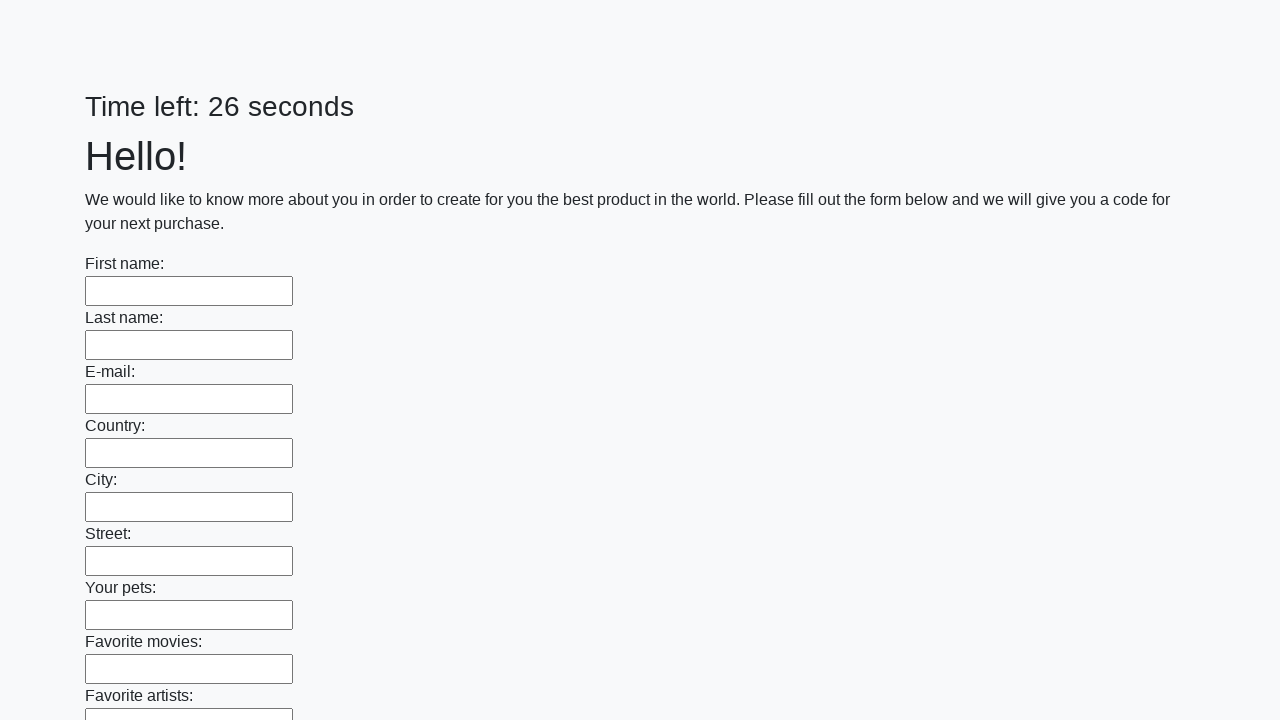

Navigated to huge form page
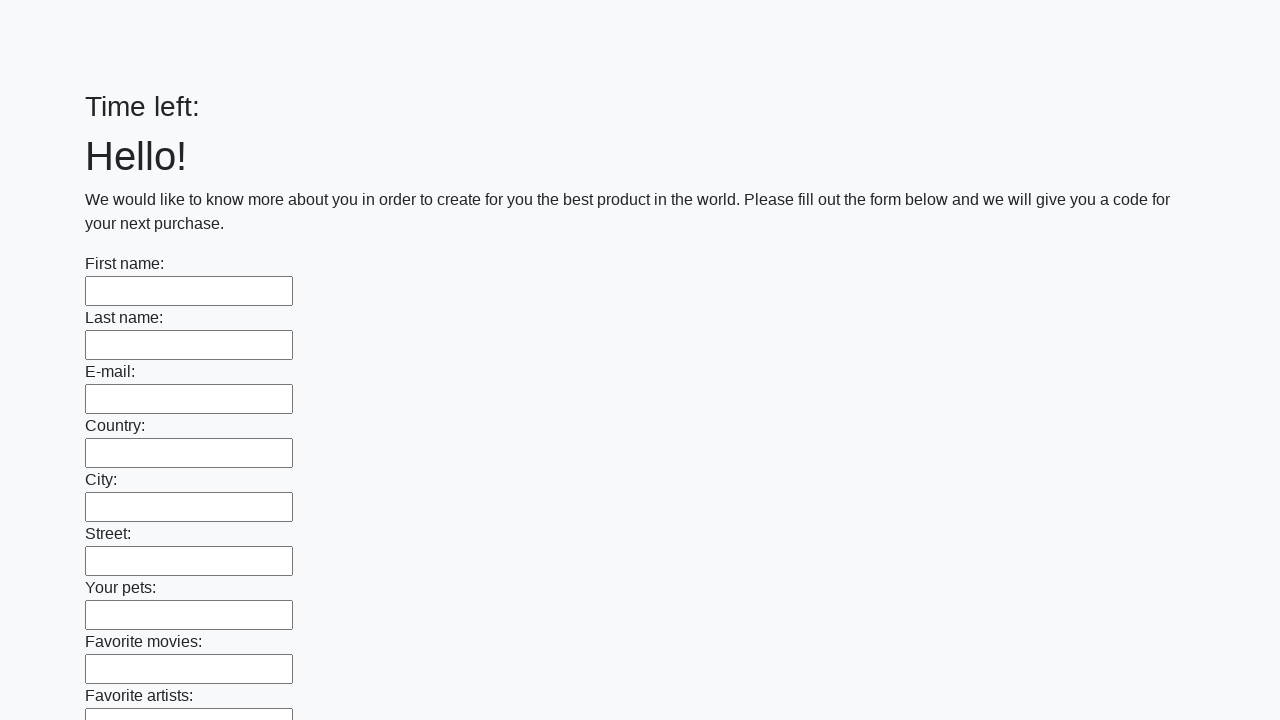

Located all input fields on the form
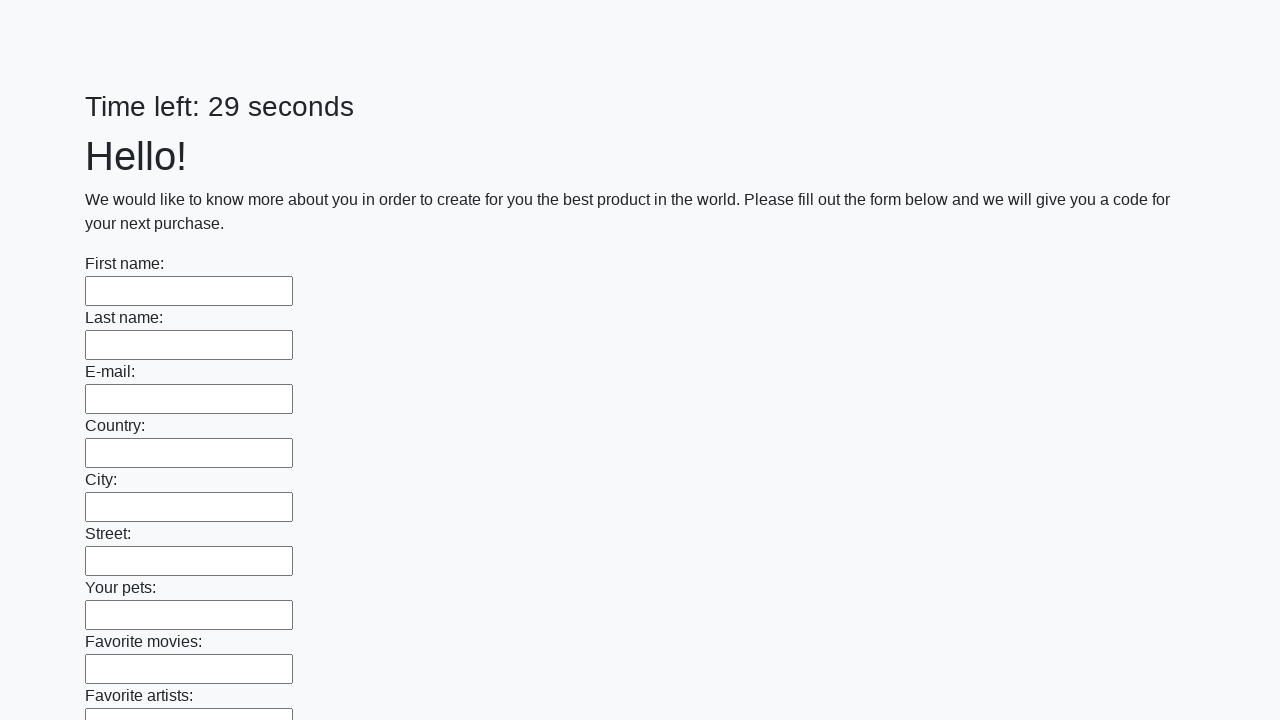

Filled input field with 'Мой ответ' on input >> nth=0
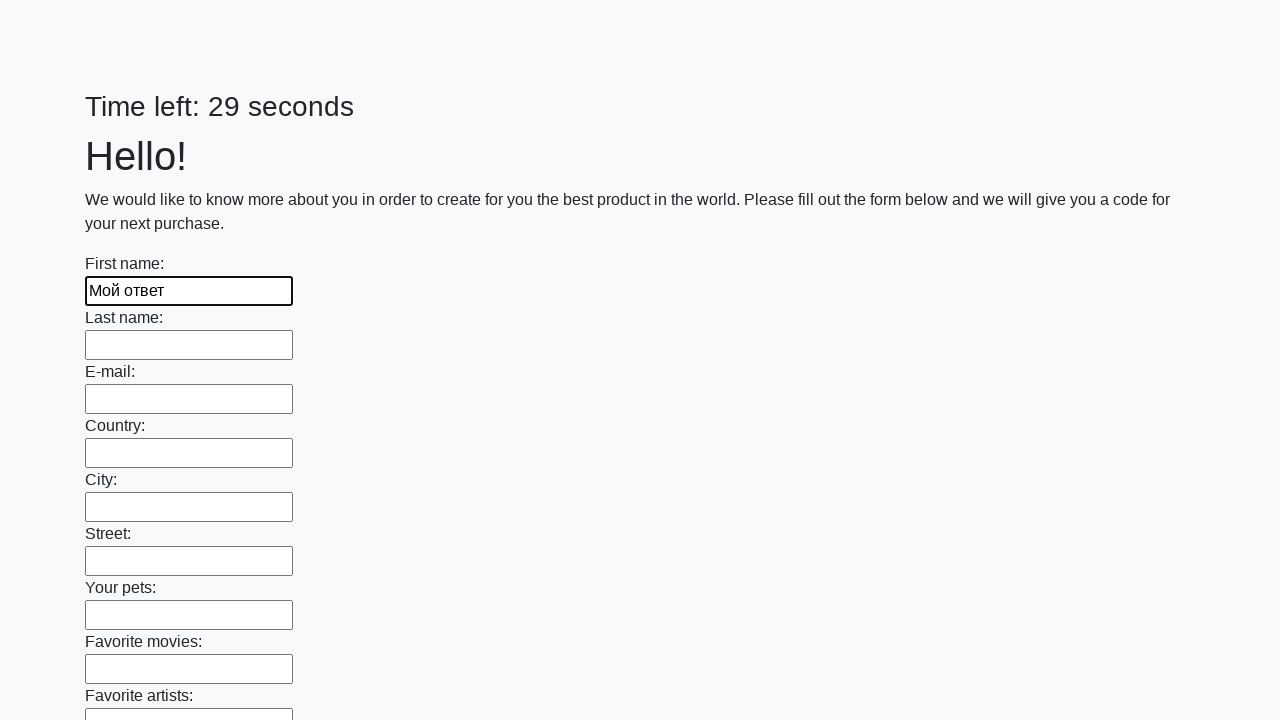

Filled input field with 'Мой ответ' on input >> nth=1
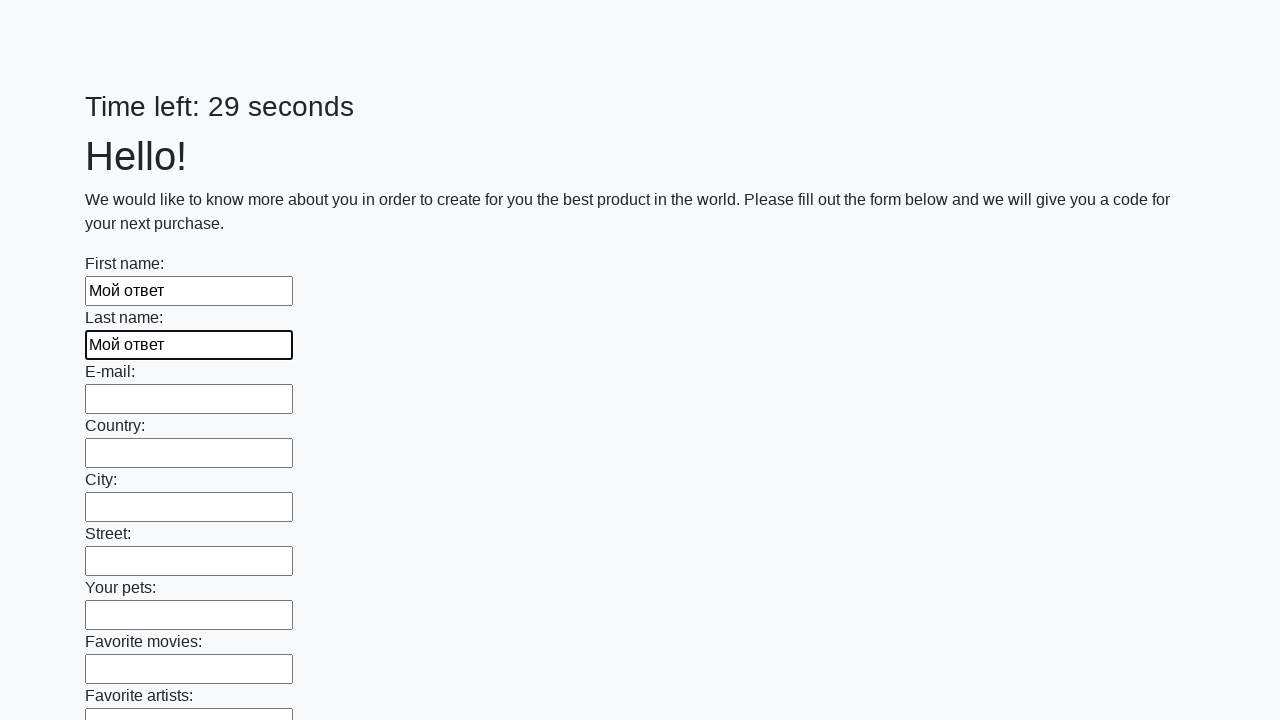

Filled input field with 'Мой ответ' on input >> nth=2
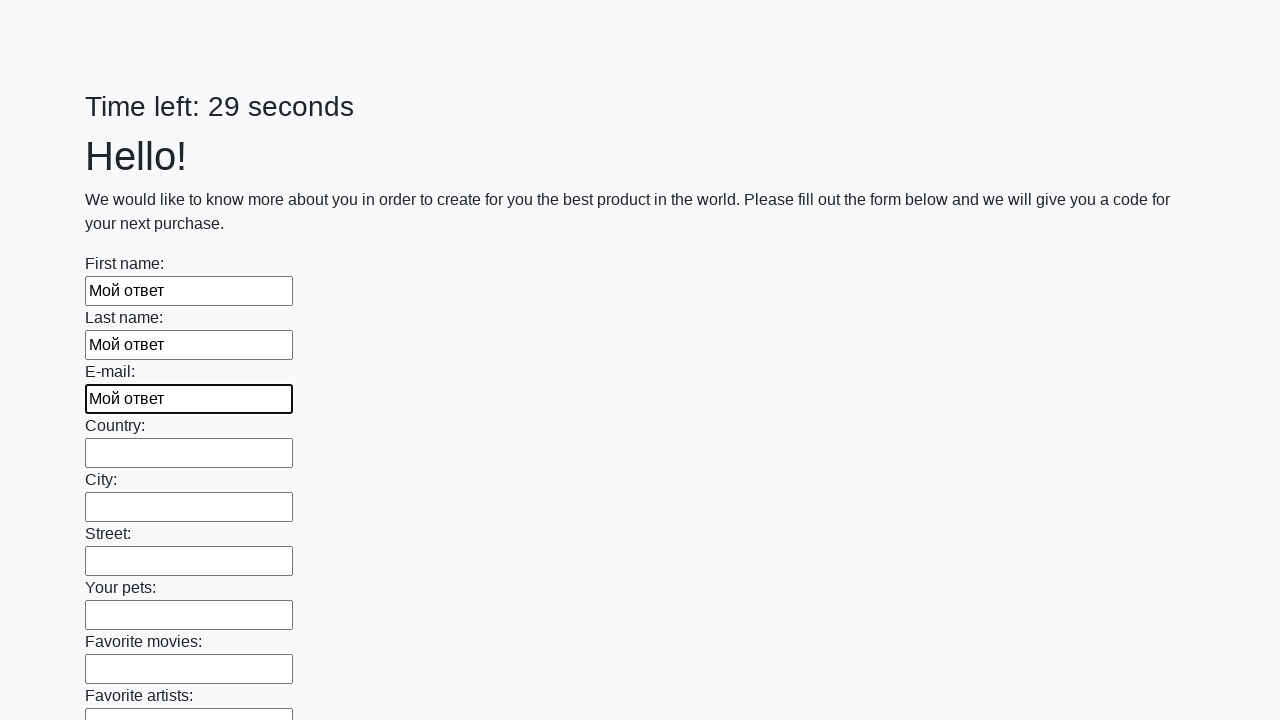

Filled input field with 'Мой ответ' on input >> nth=3
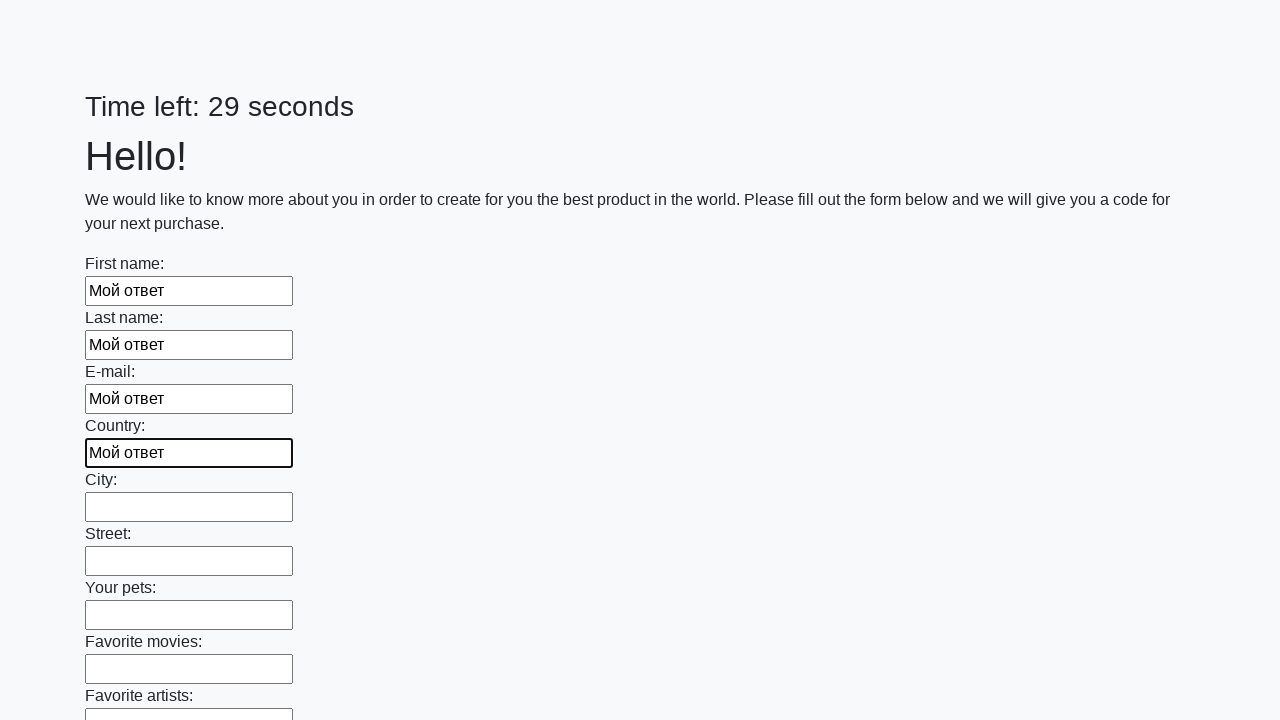

Filled input field with 'Мой ответ' on input >> nth=4
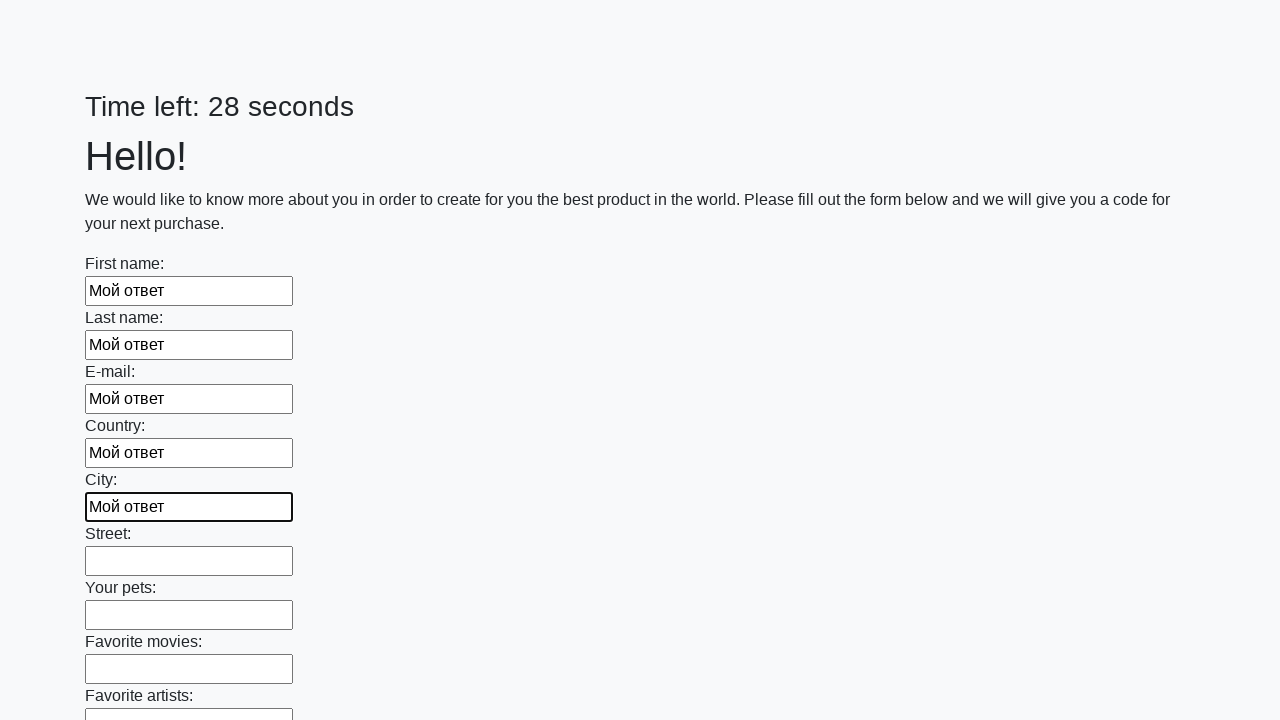

Filled input field with 'Мой ответ' on input >> nth=5
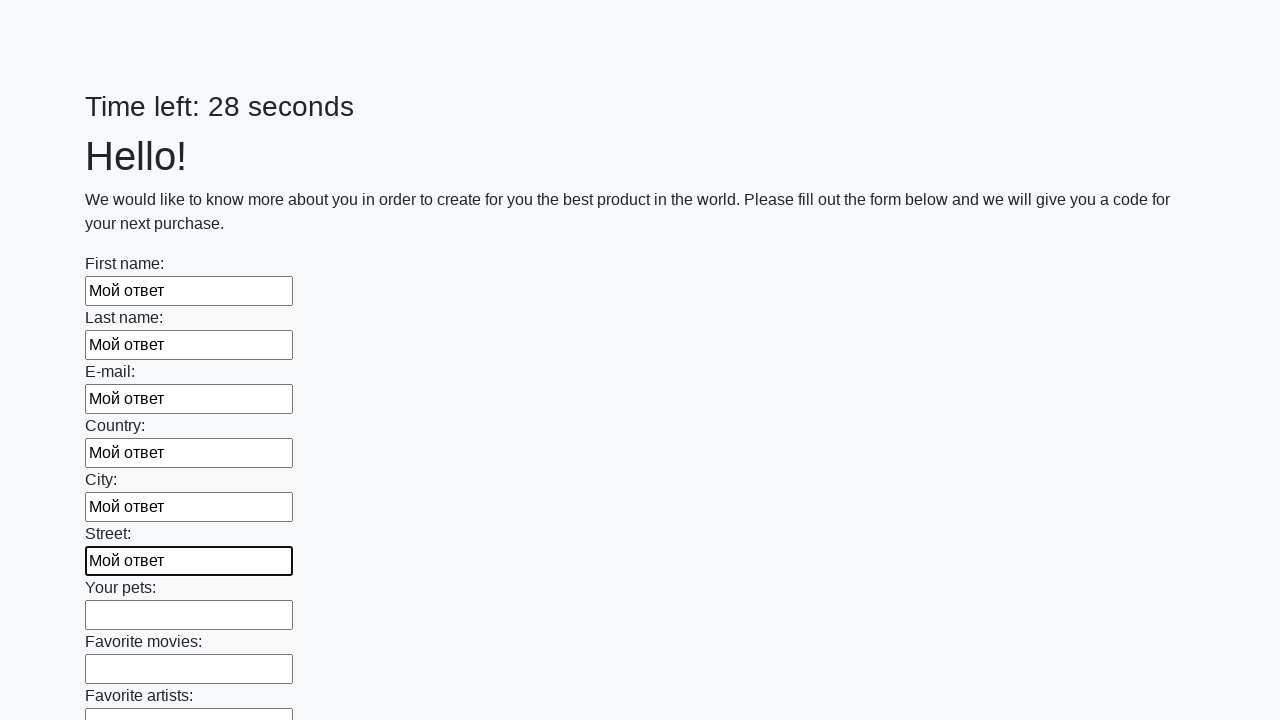

Filled input field with 'Мой ответ' on input >> nth=6
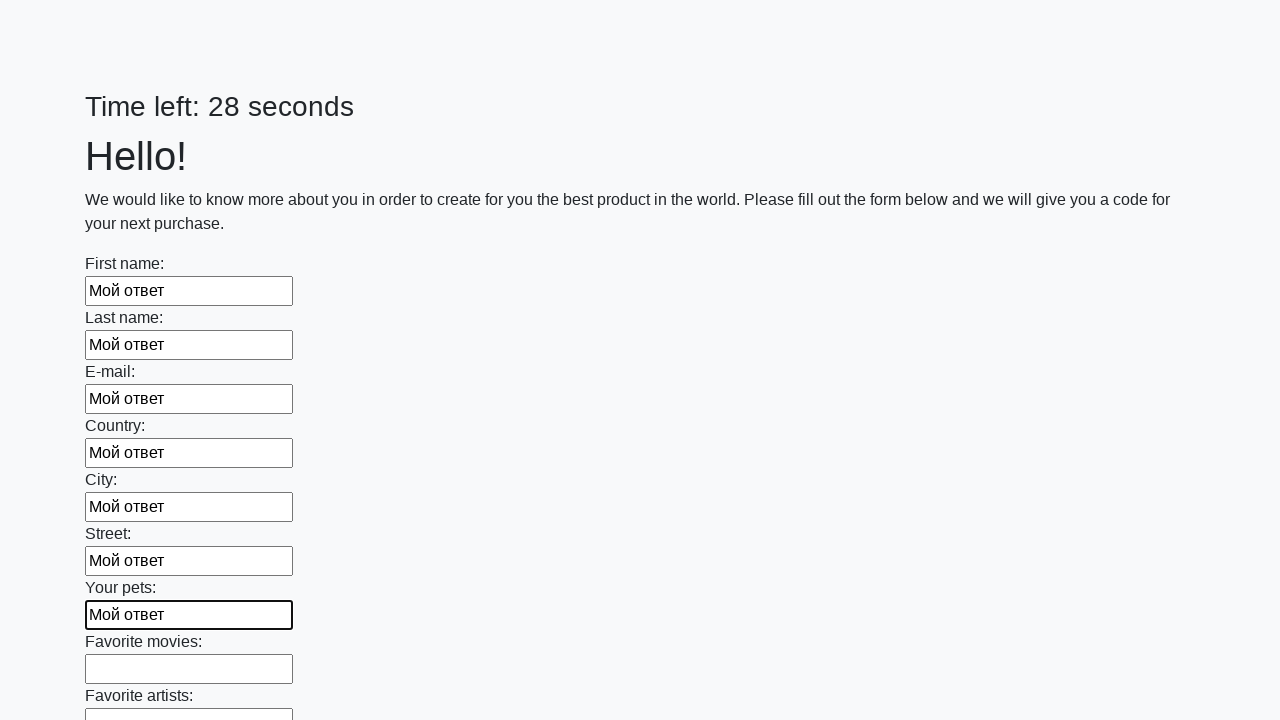

Filled input field with 'Мой ответ' on input >> nth=7
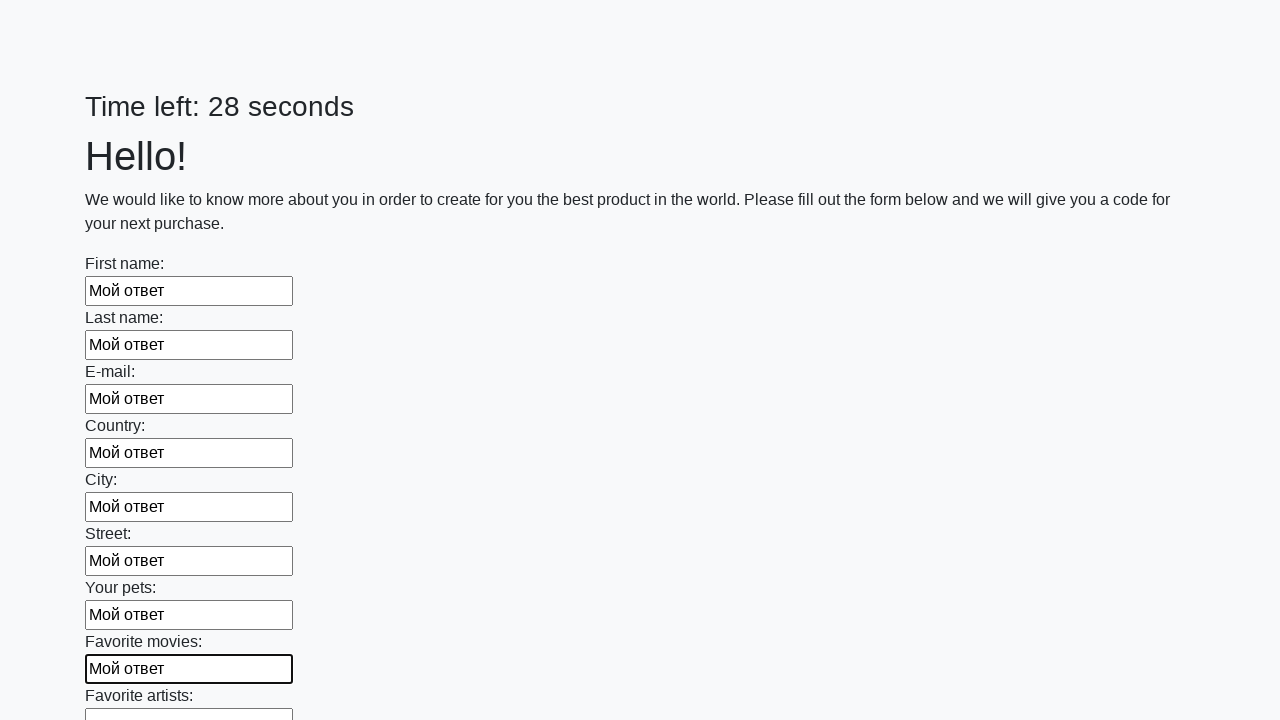

Filled input field with 'Мой ответ' on input >> nth=8
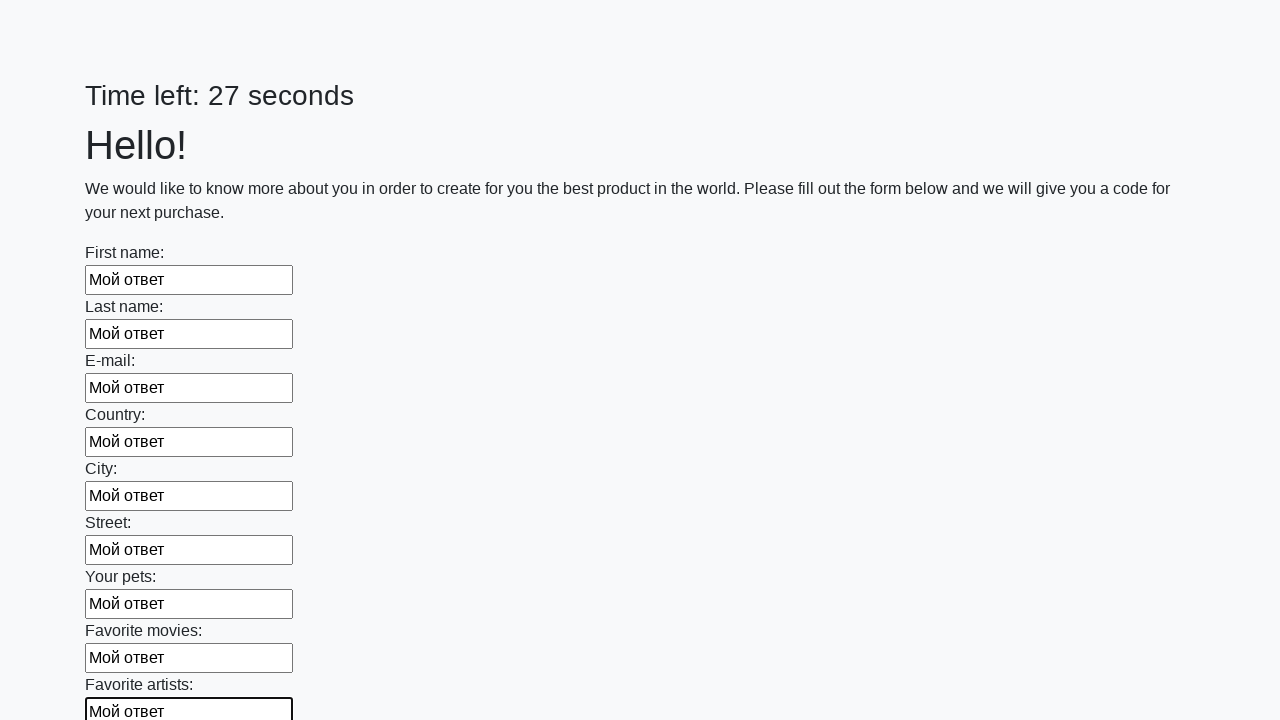

Filled input field with 'Мой ответ' on input >> nth=9
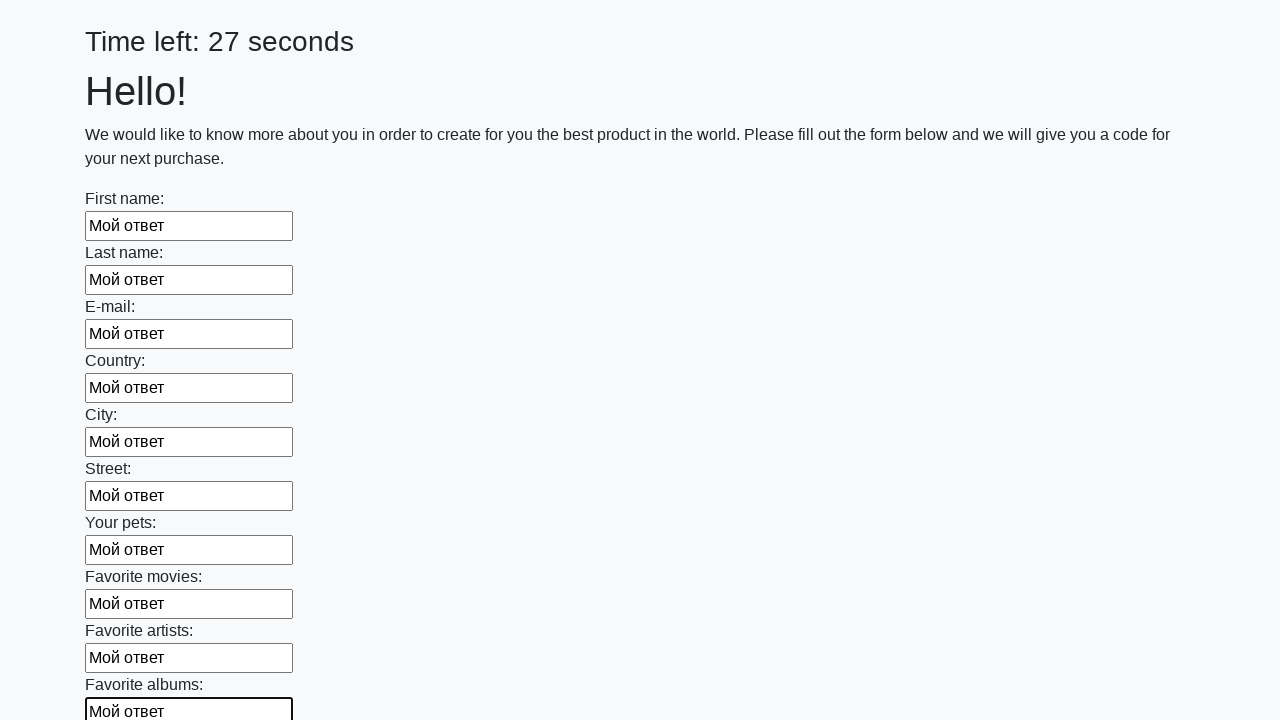

Filled input field with 'Мой ответ' on input >> nth=10
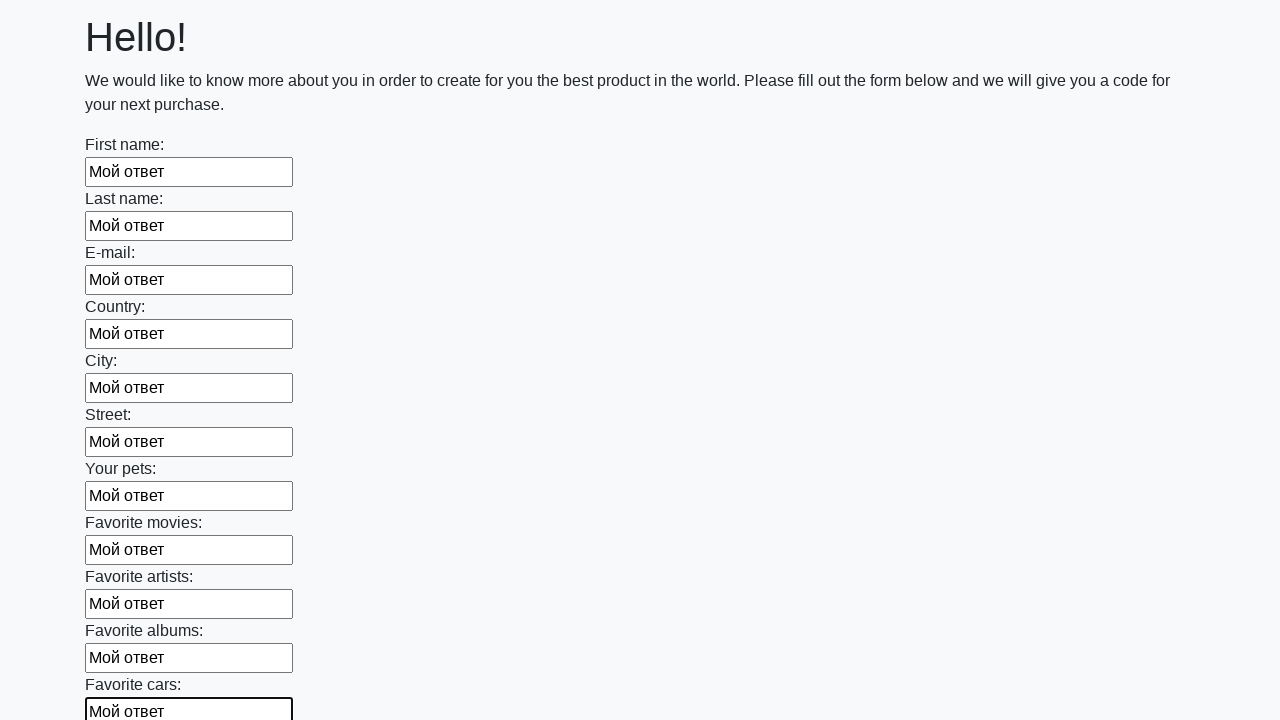

Filled input field with 'Мой ответ' on input >> nth=11
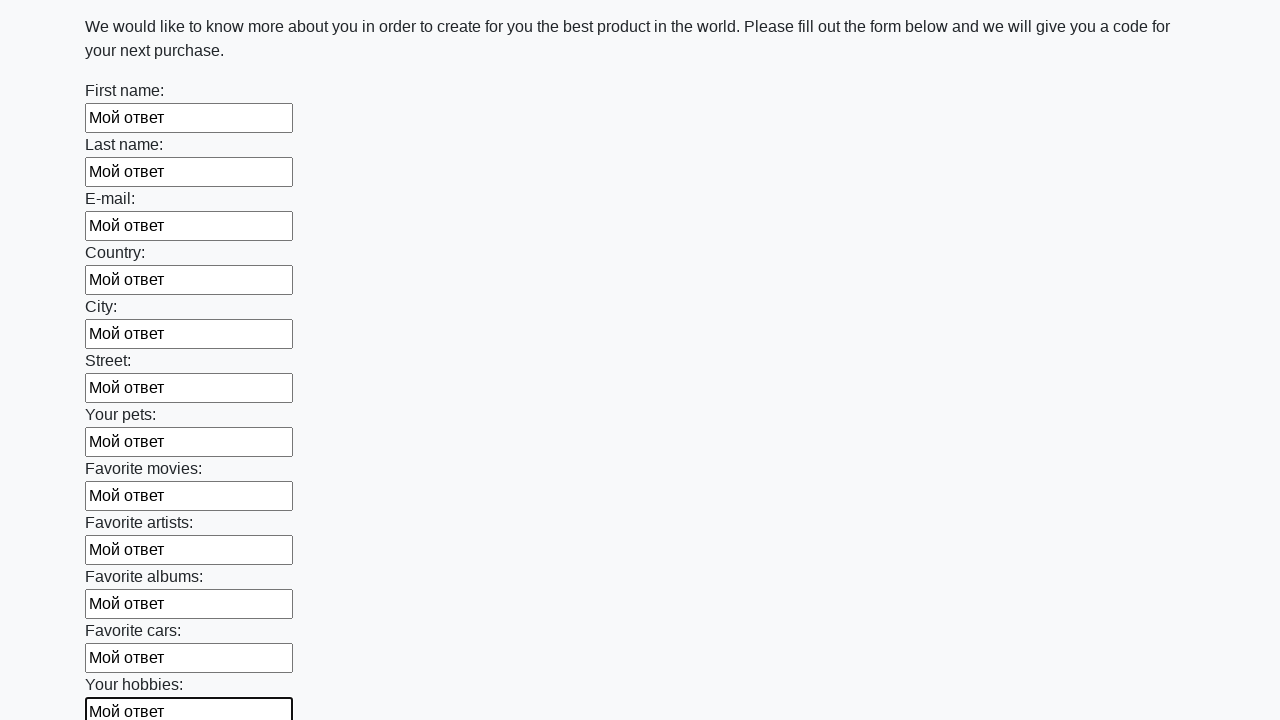

Filled input field with 'Мой ответ' on input >> nth=12
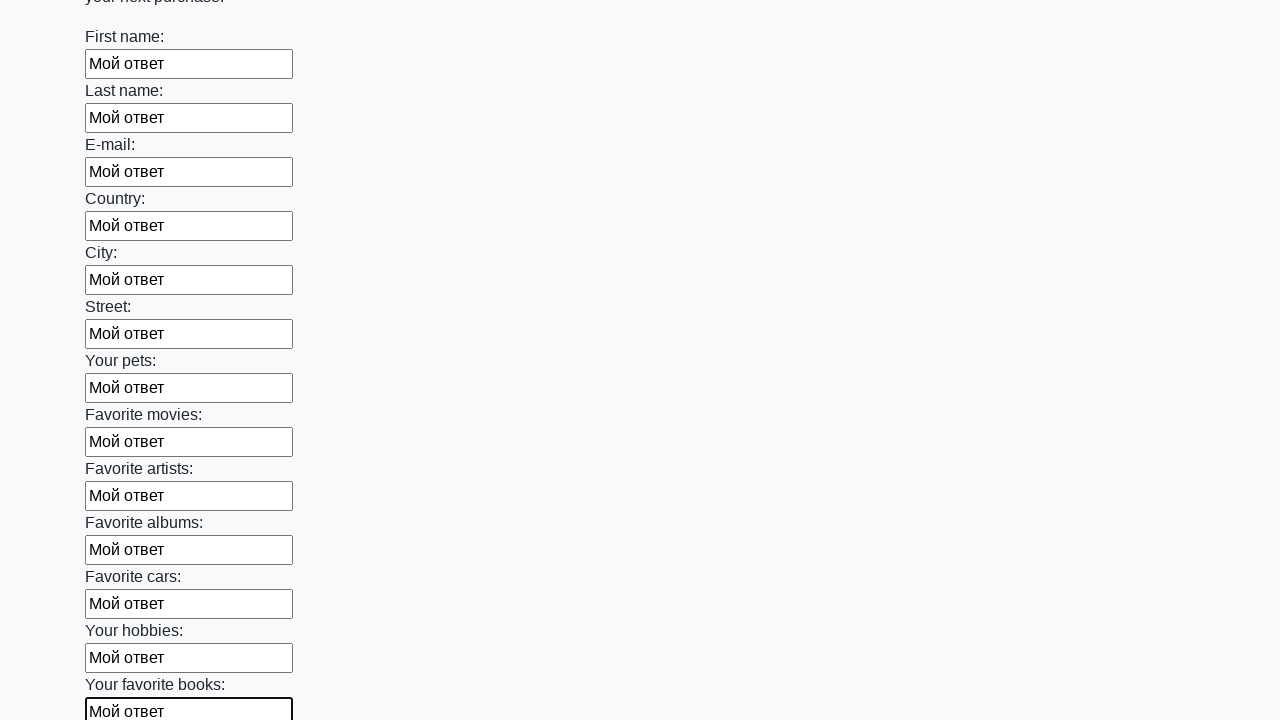

Filled input field with 'Мой ответ' on input >> nth=13
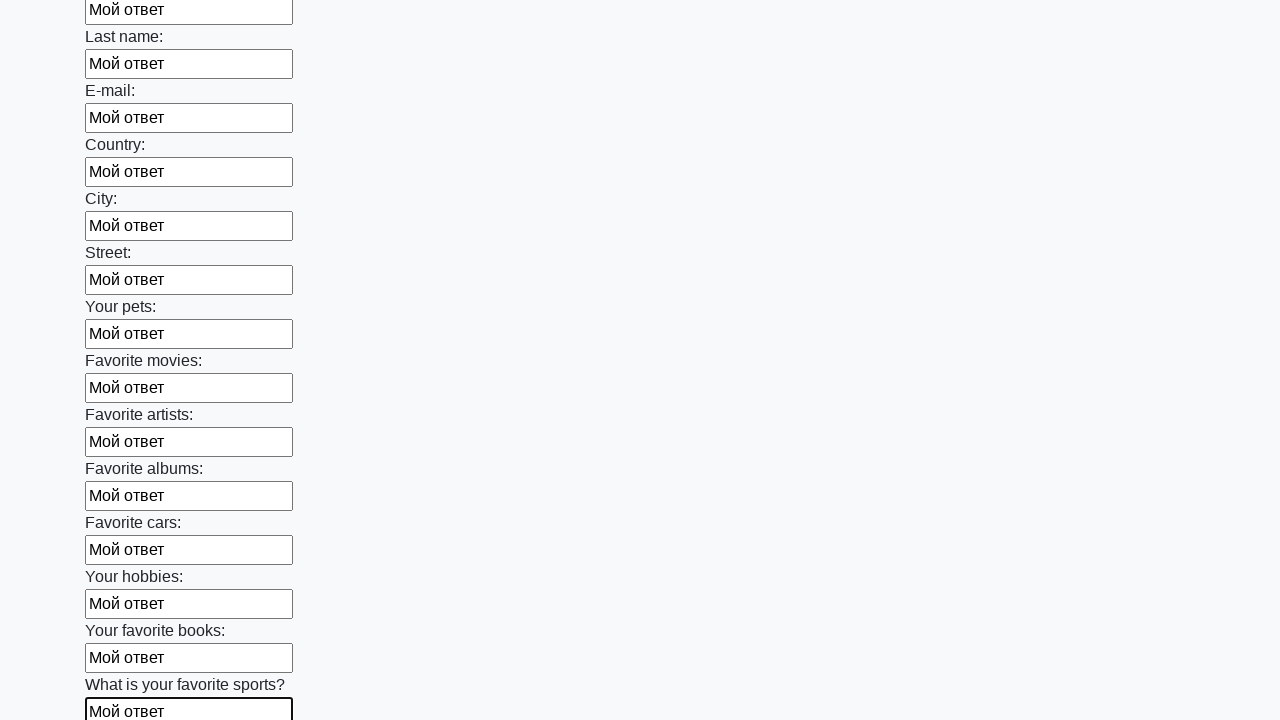

Filled input field with 'Мой ответ' on input >> nth=14
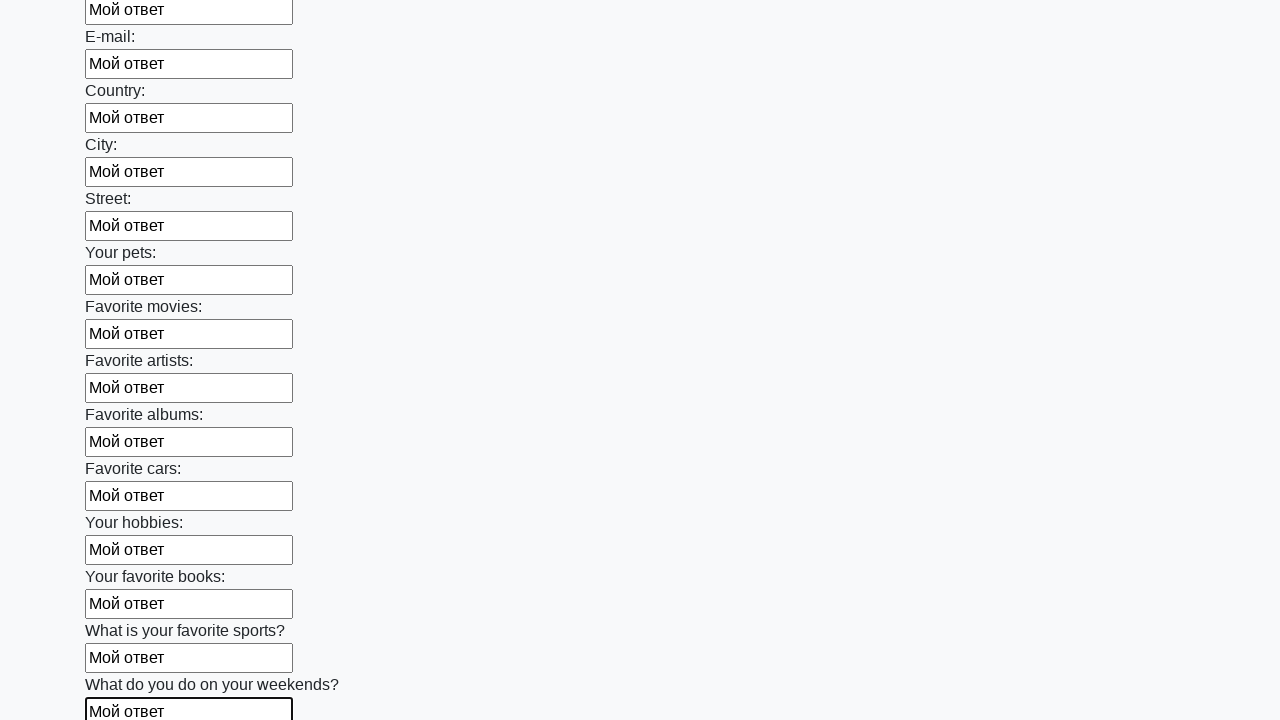

Filled input field with 'Мой ответ' on input >> nth=15
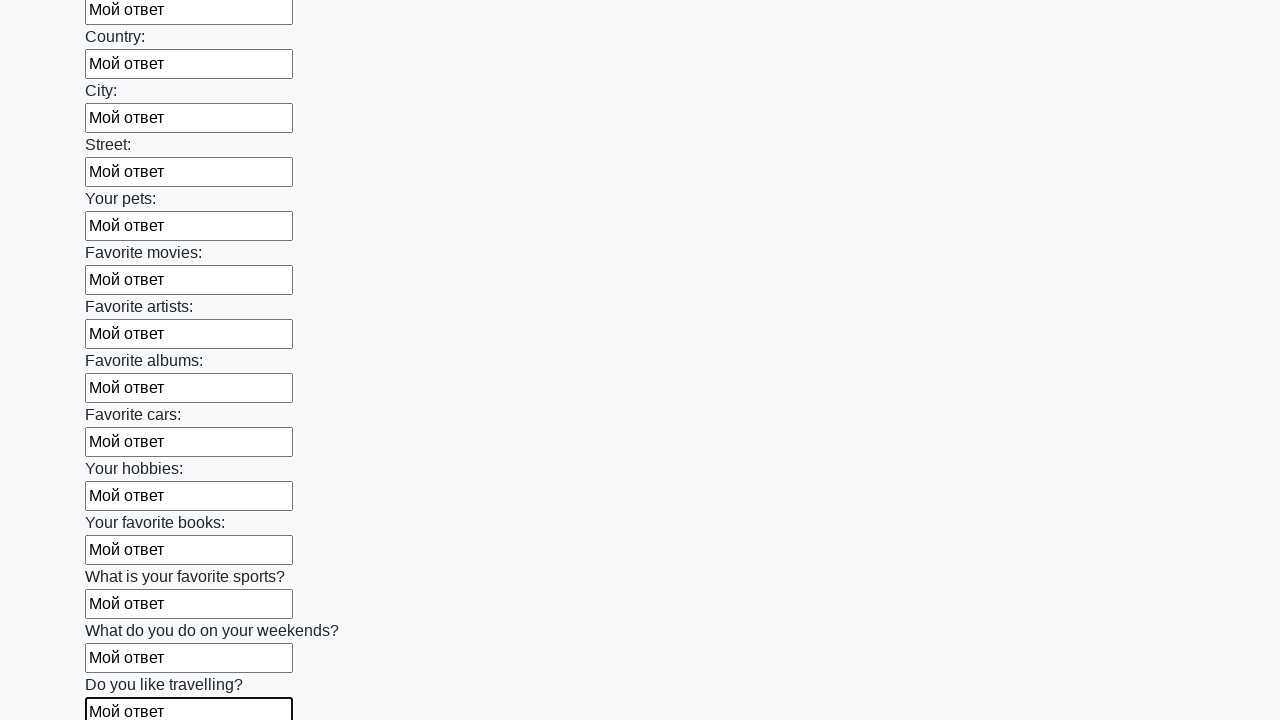

Filled input field with 'Мой ответ' on input >> nth=16
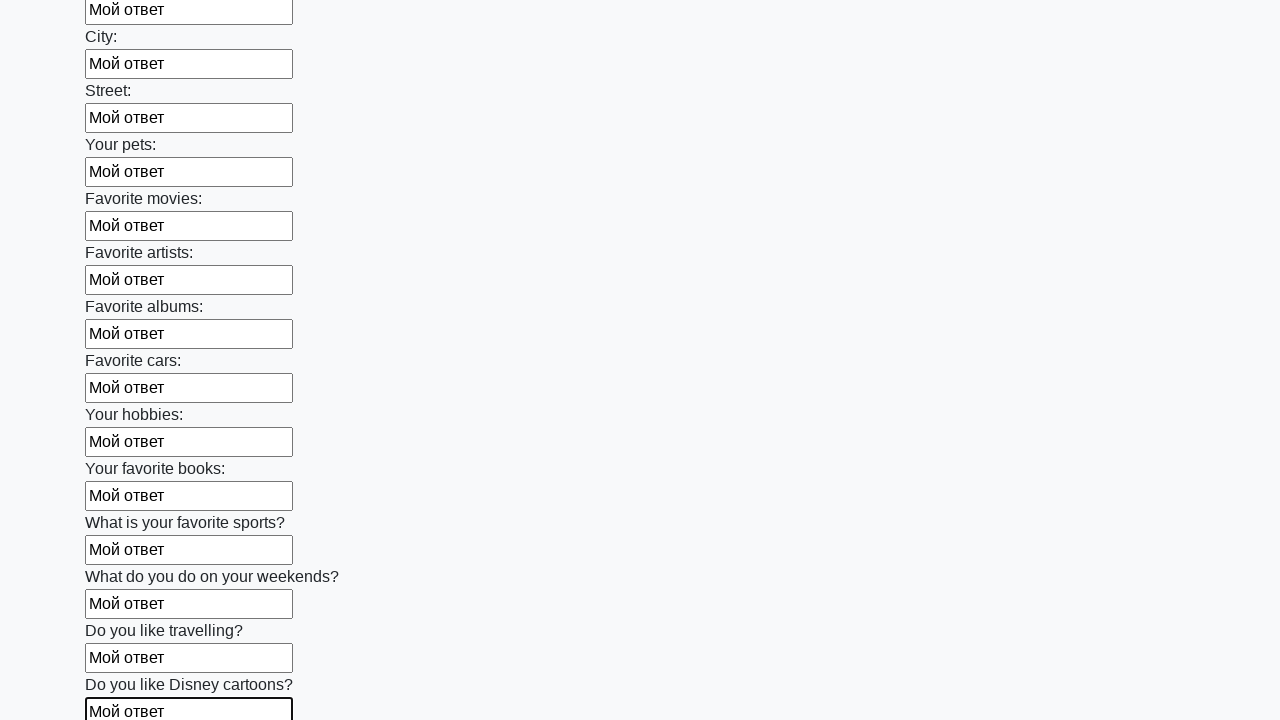

Filled input field with 'Мой ответ' on input >> nth=17
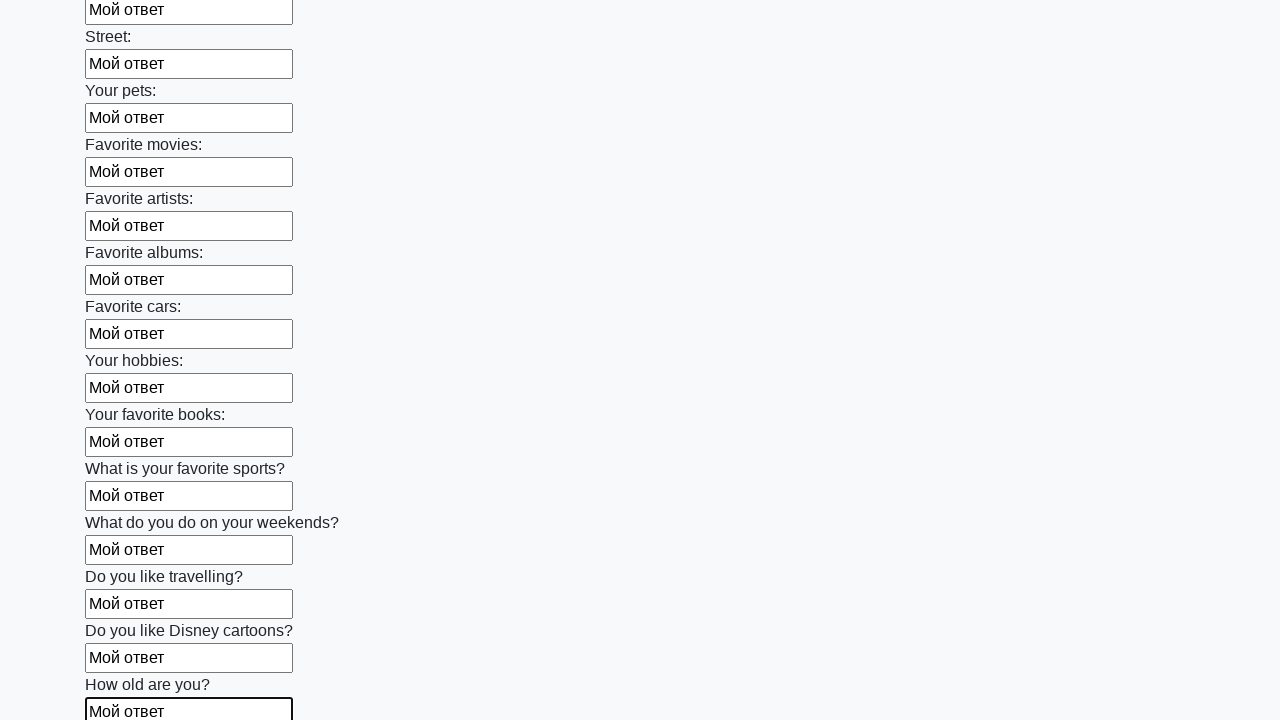

Filled input field with 'Мой ответ' on input >> nth=18
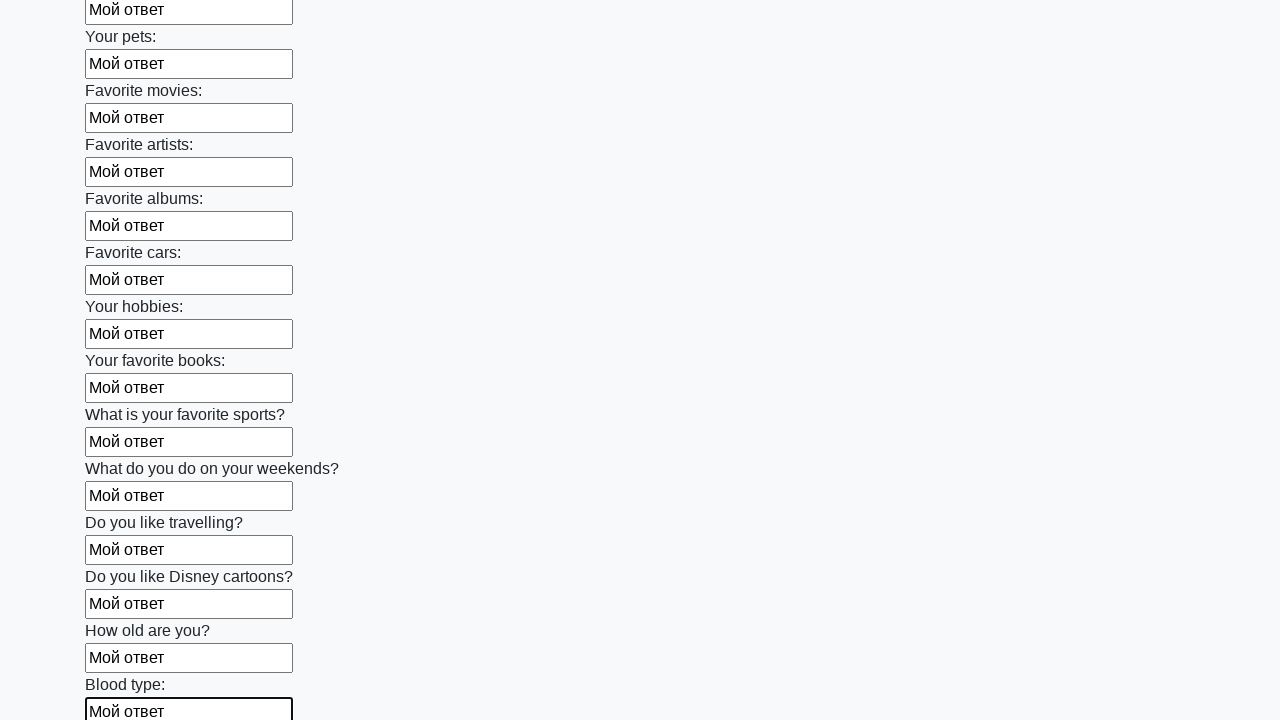

Filled input field with 'Мой ответ' on input >> nth=19
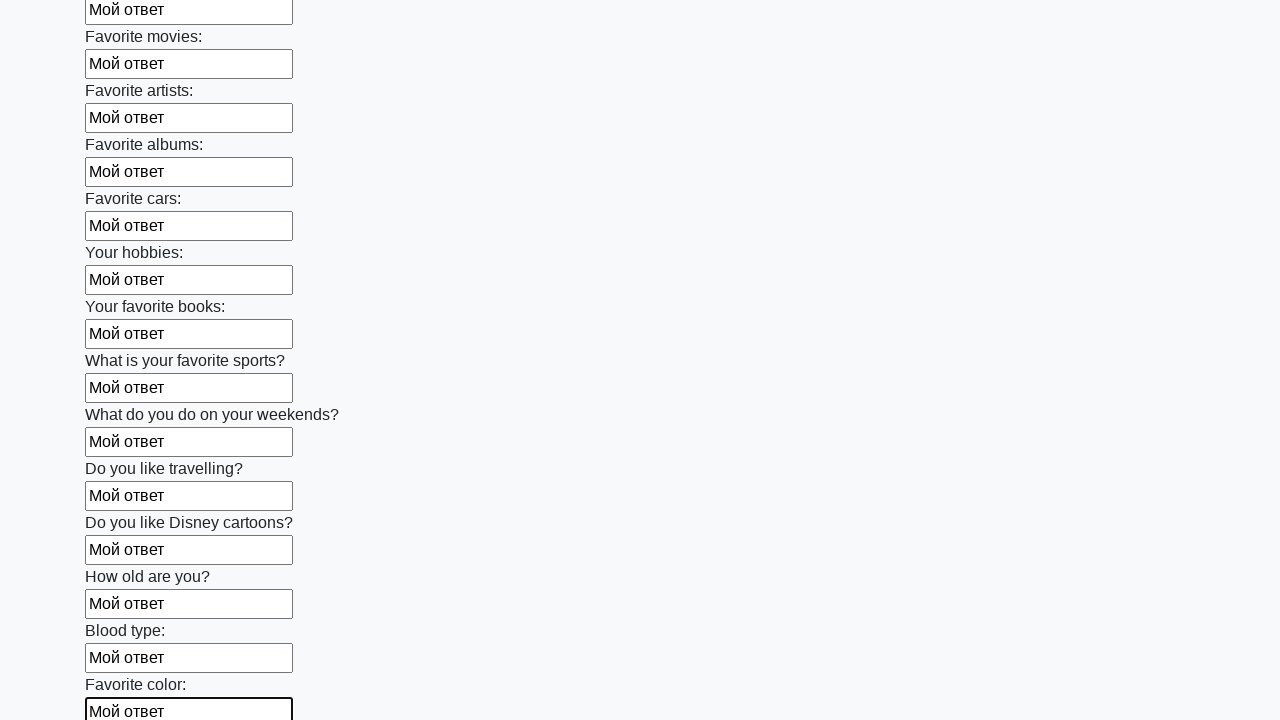

Filled input field with 'Мой ответ' on input >> nth=20
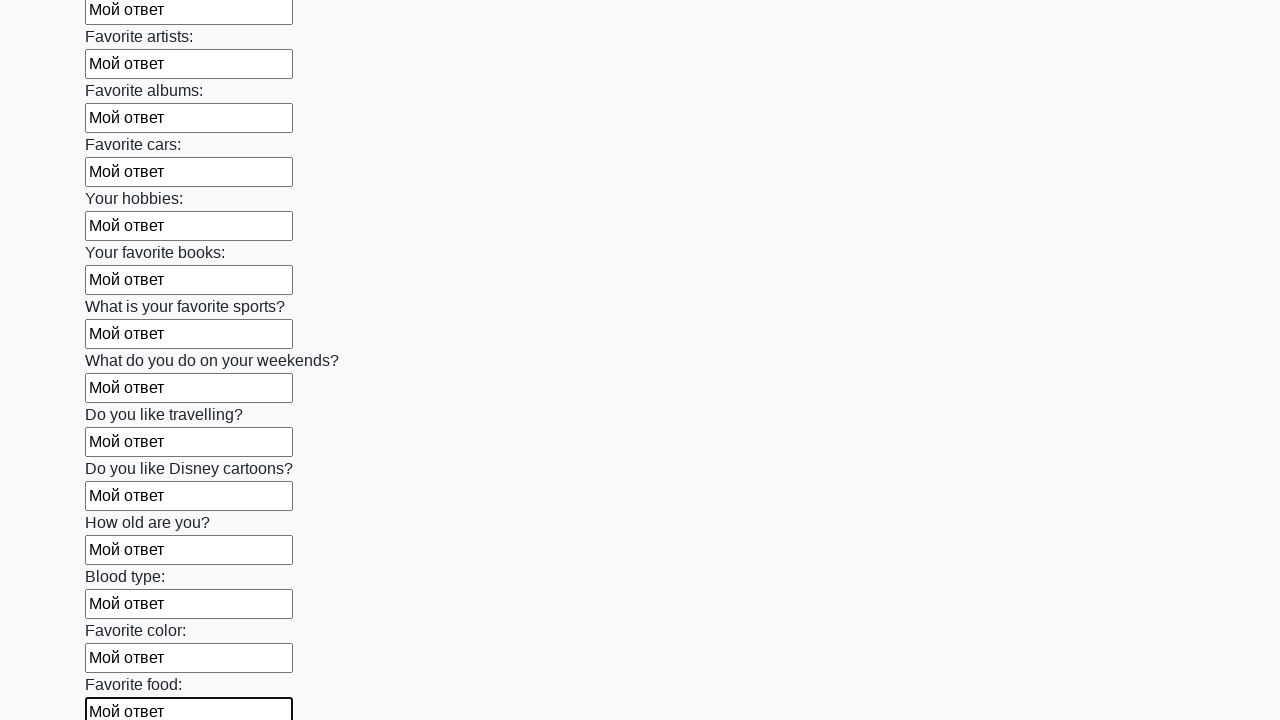

Filled input field with 'Мой ответ' on input >> nth=21
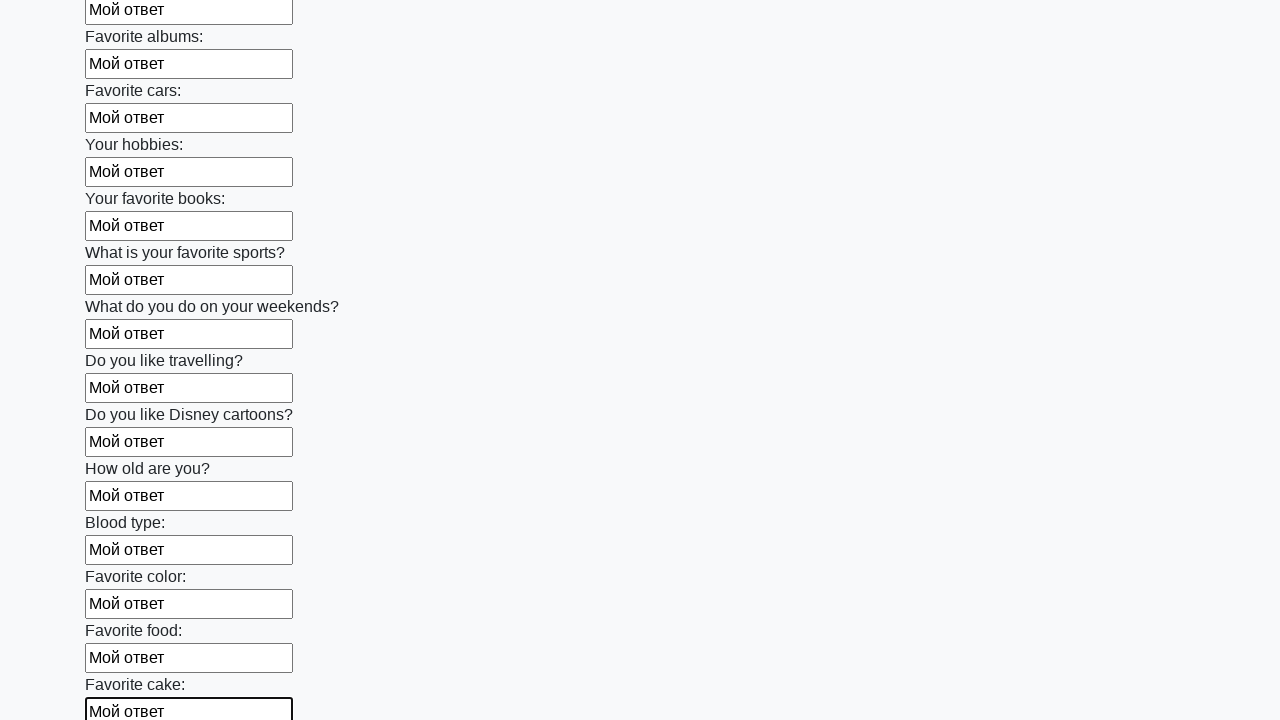

Filled input field with 'Мой ответ' on input >> nth=22
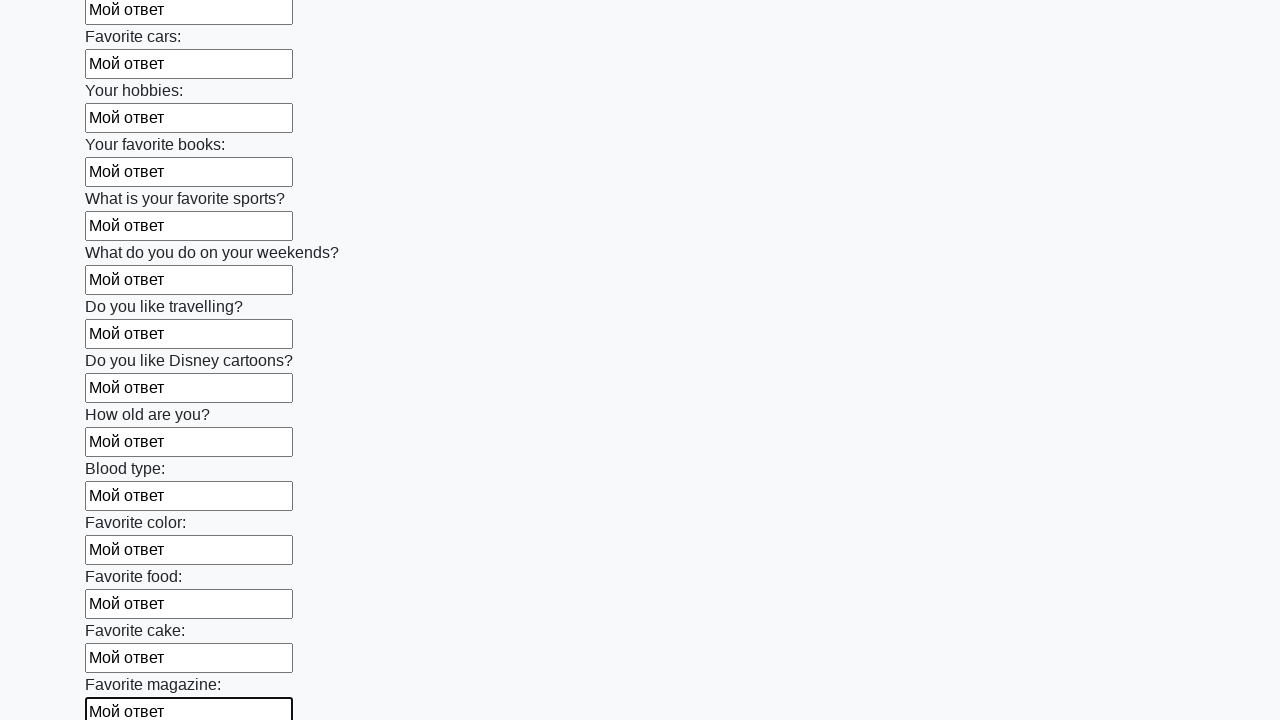

Filled input field with 'Мой ответ' on input >> nth=23
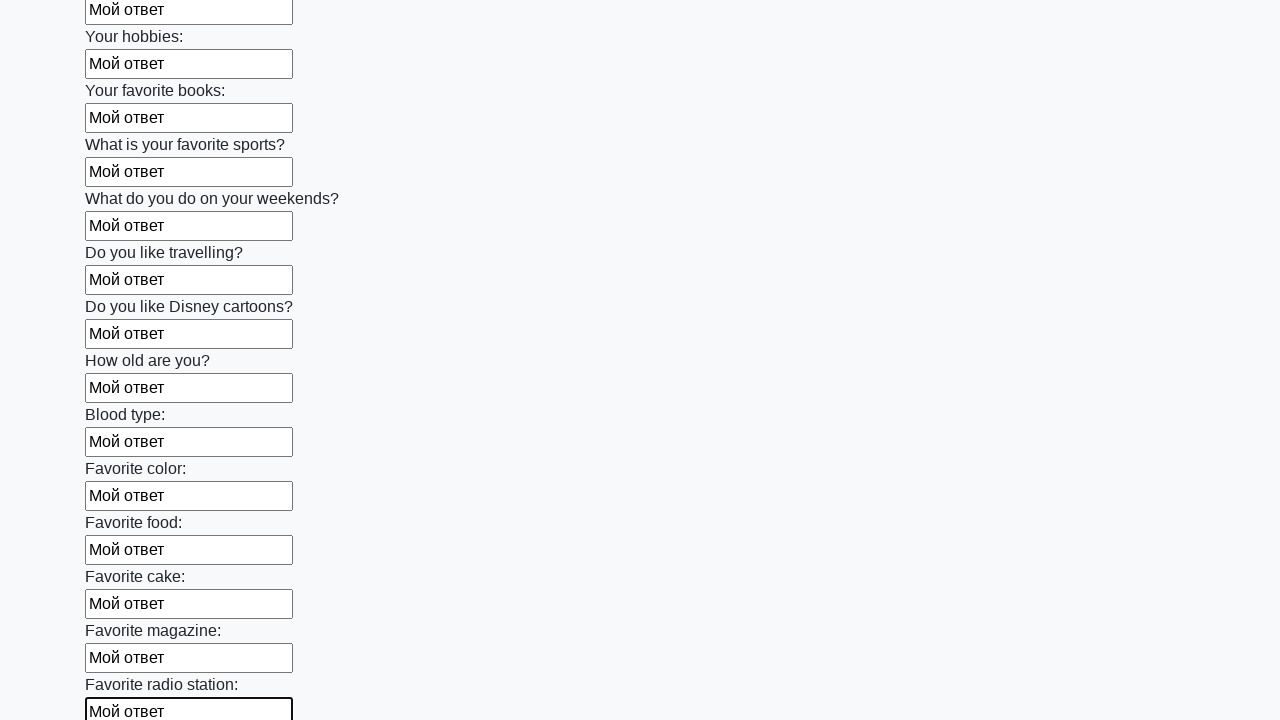

Filled input field with 'Мой ответ' on input >> nth=24
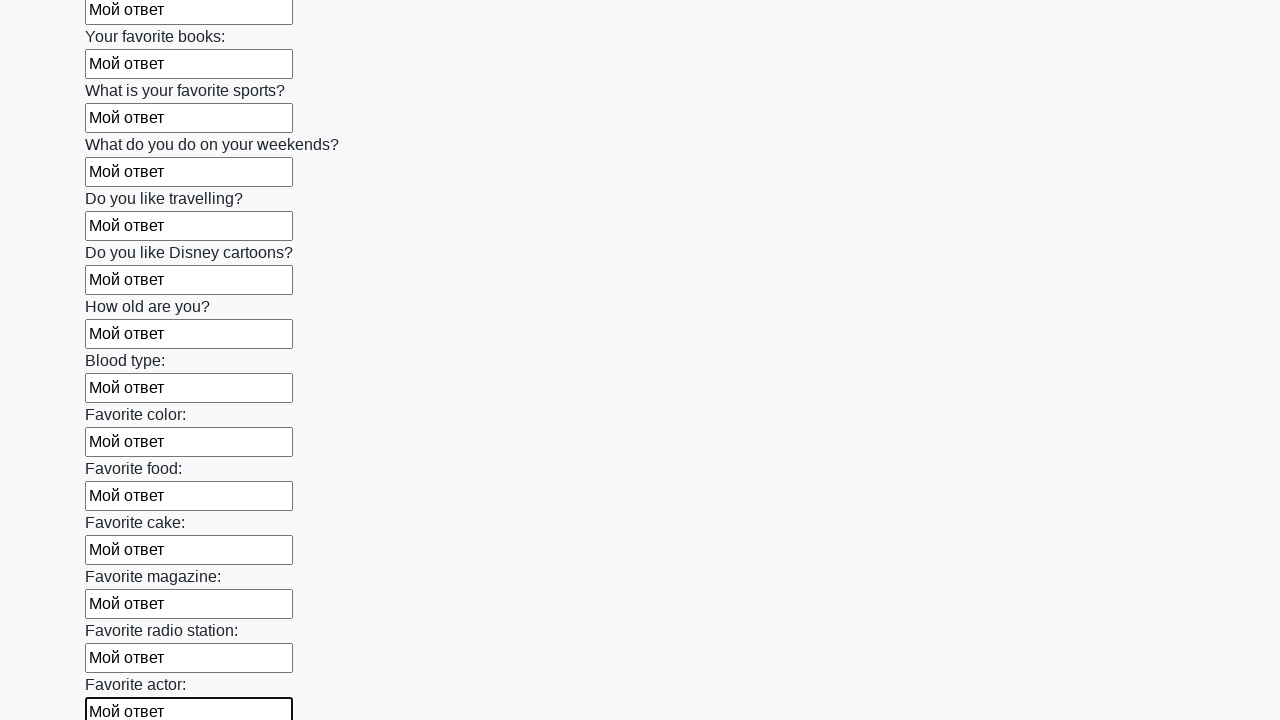

Filled input field with 'Мой ответ' on input >> nth=25
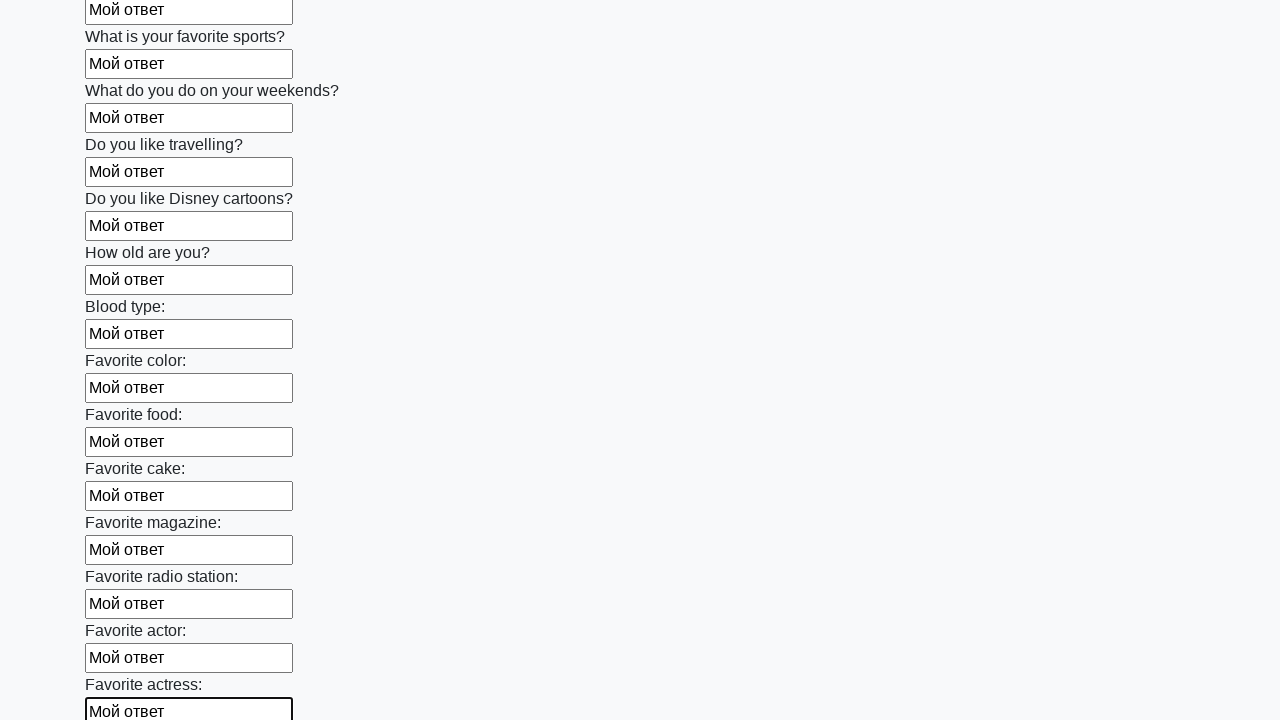

Filled input field with 'Мой ответ' on input >> nth=26
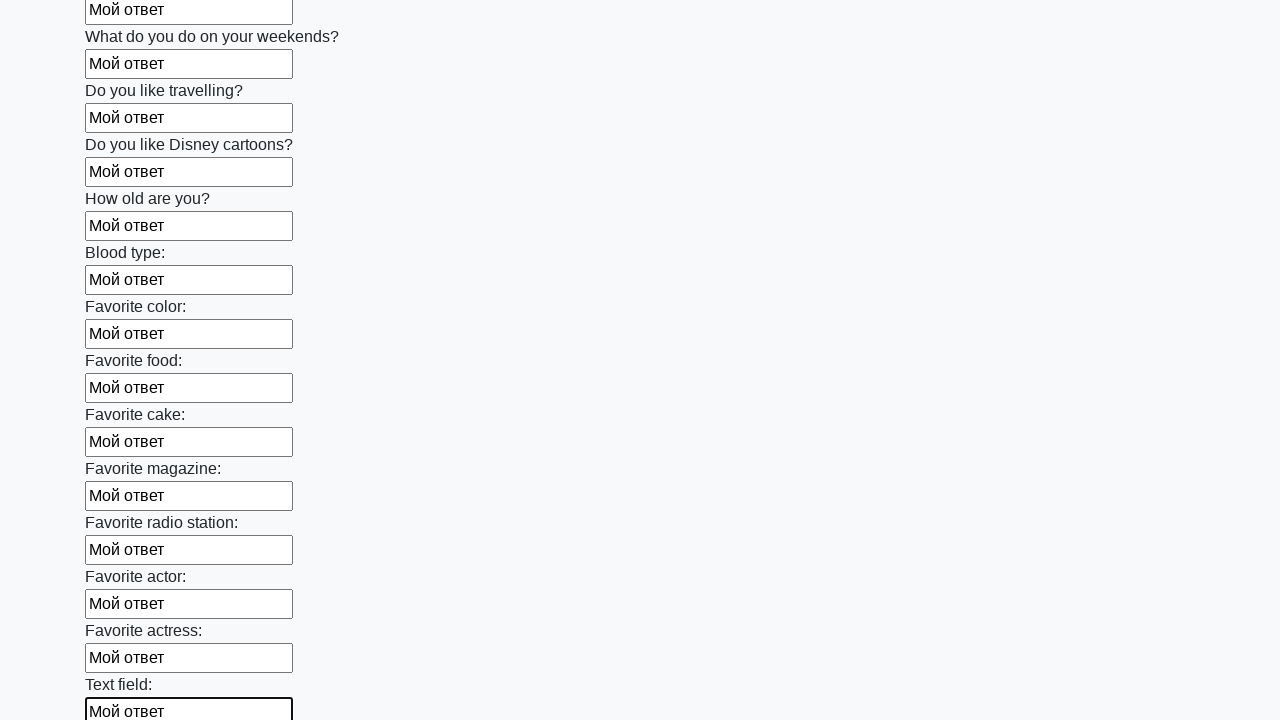

Filled input field with 'Мой ответ' on input >> nth=27
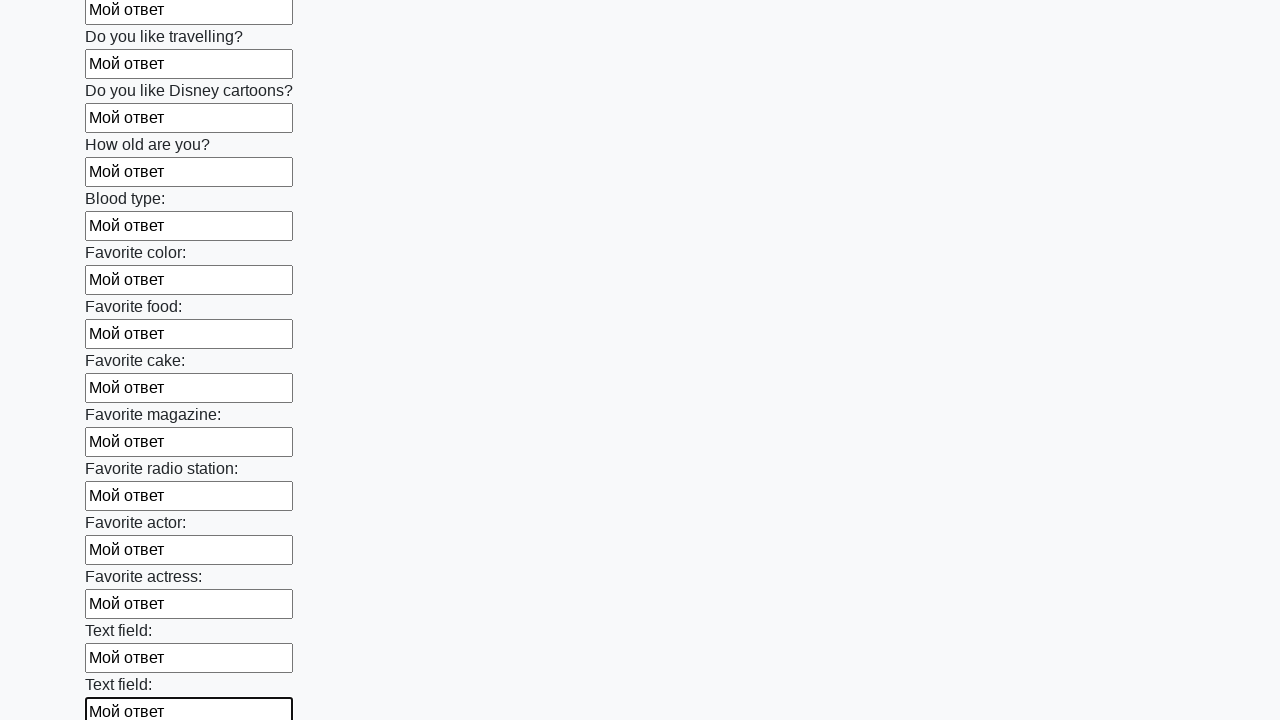

Filled input field with 'Мой ответ' on input >> nth=28
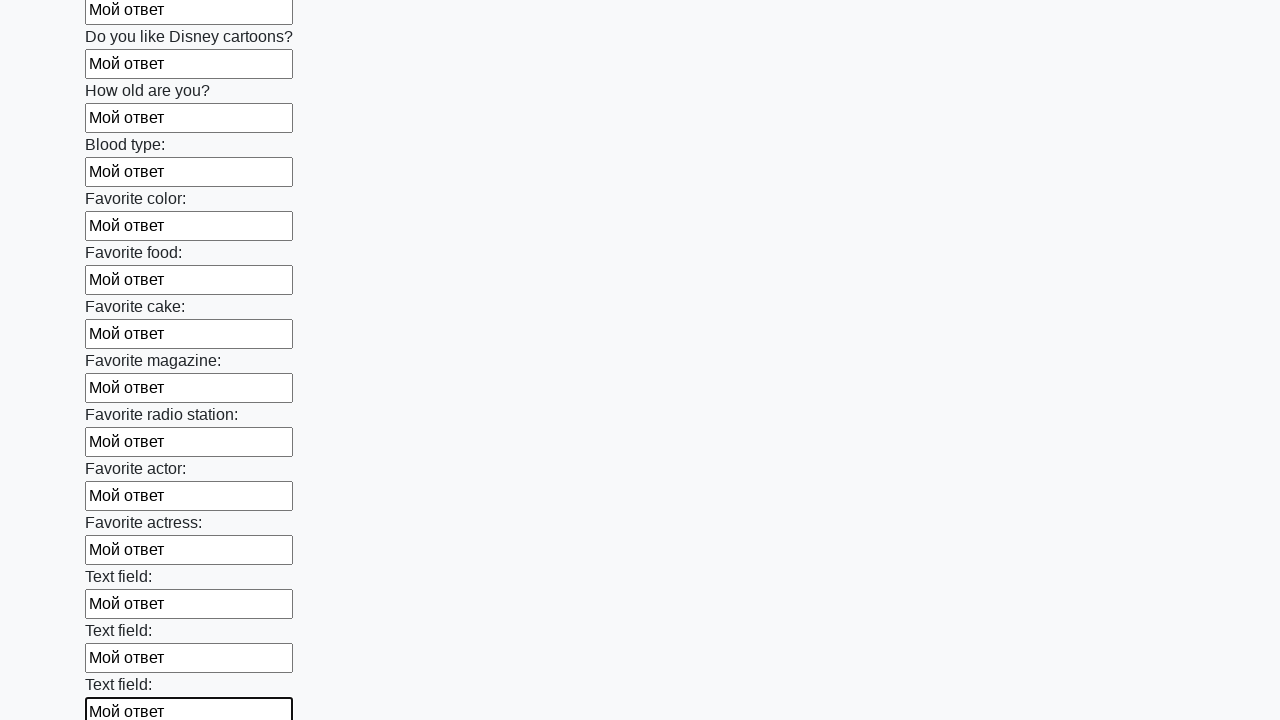

Filled input field with 'Мой ответ' on input >> nth=29
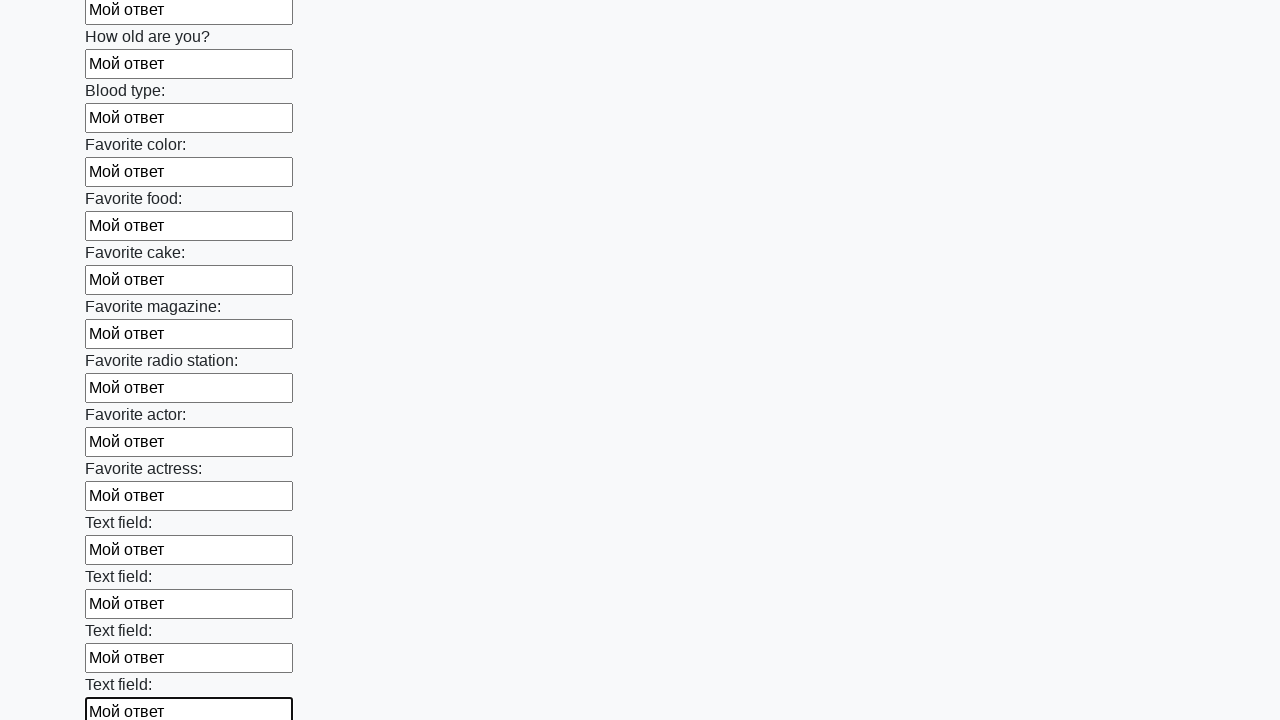

Filled input field with 'Мой ответ' on input >> nth=30
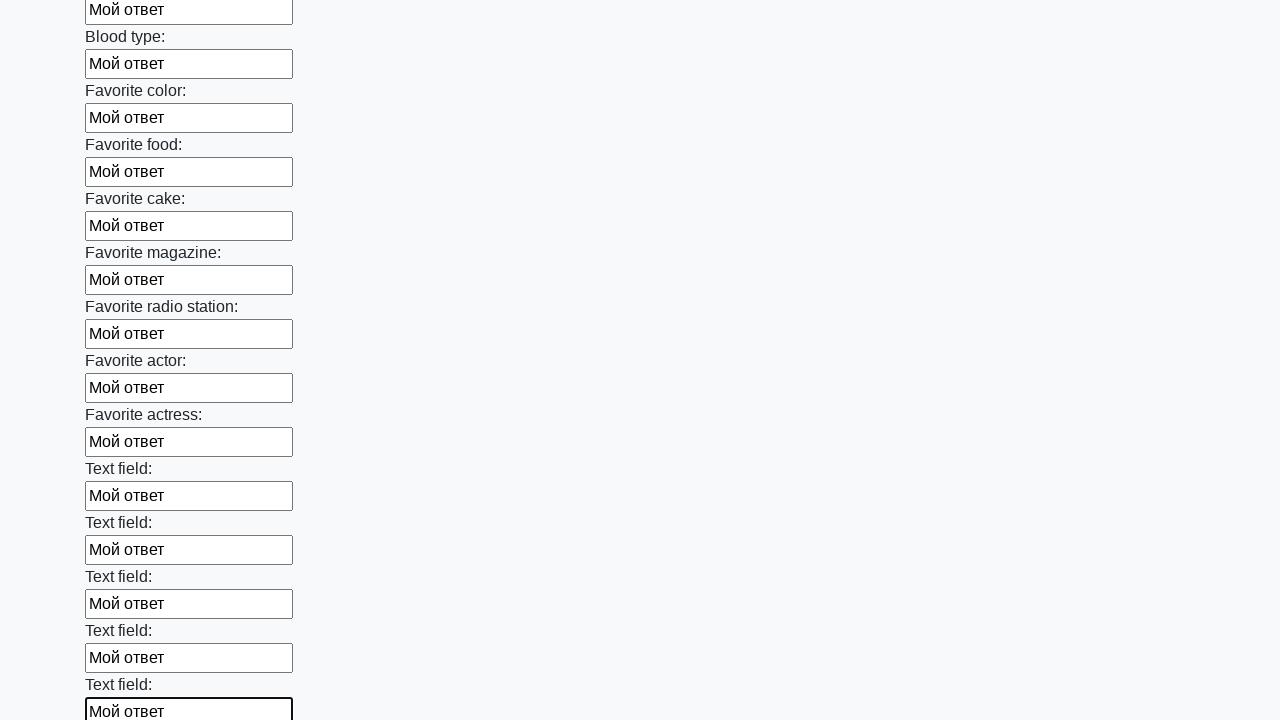

Filled input field with 'Мой ответ' on input >> nth=31
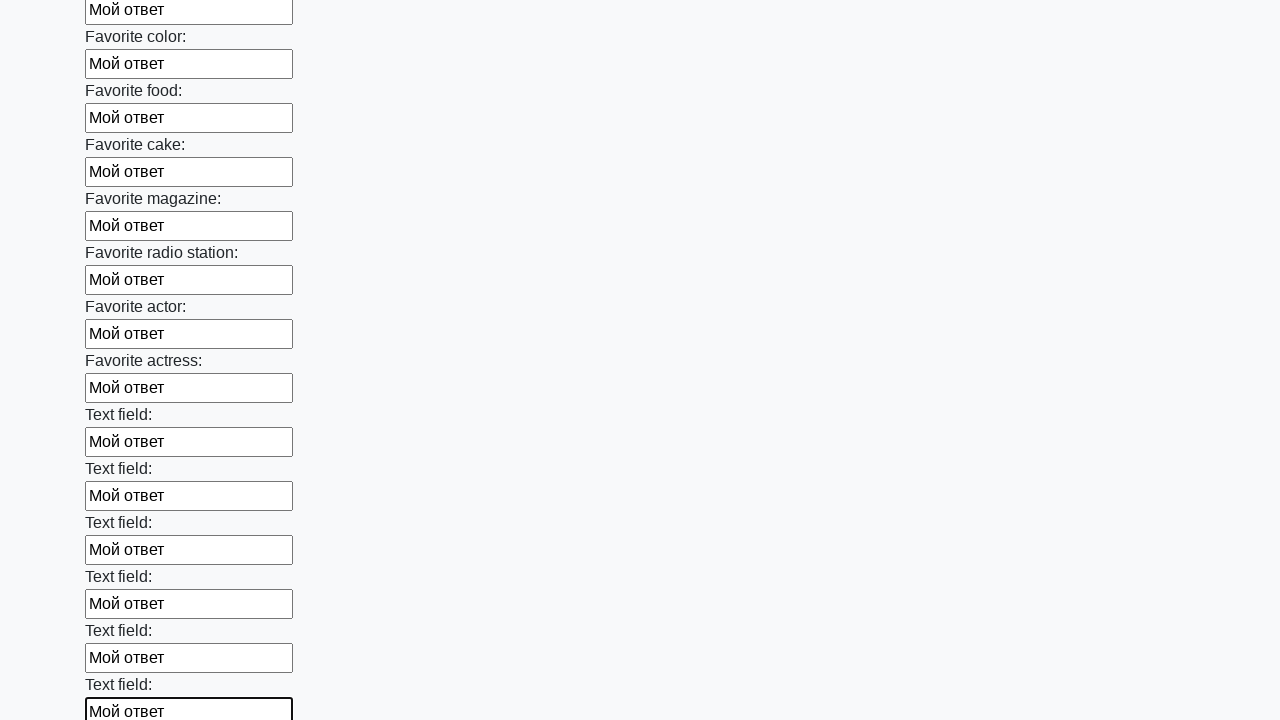

Filled input field with 'Мой ответ' on input >> nth=32
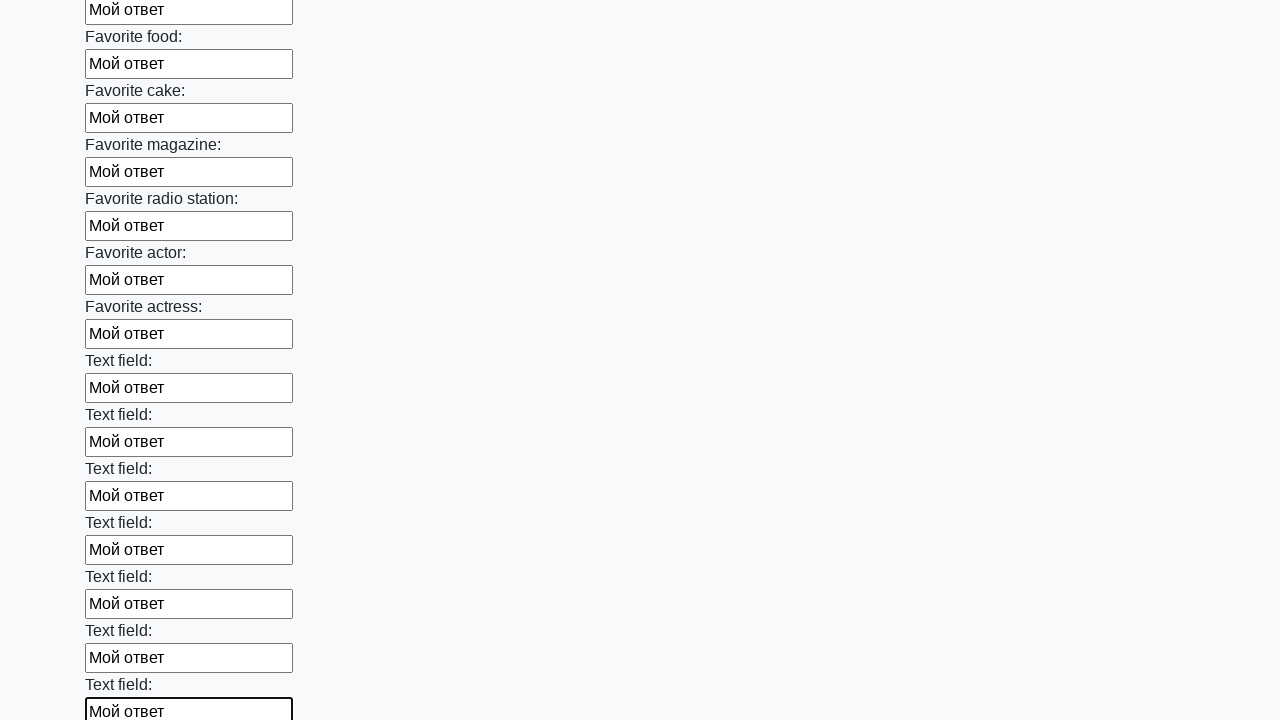

Filled input field with 'Мой ответ' on input >> nth=33
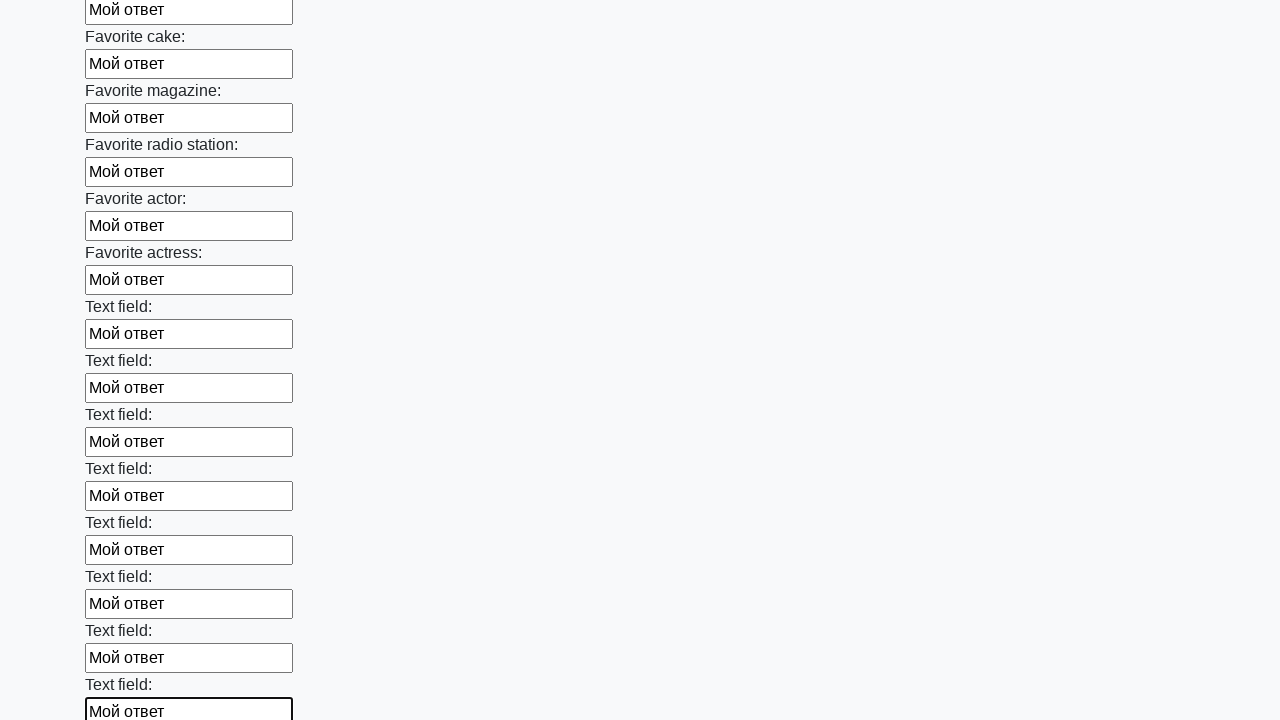

Filled input field with 'Мой ответ' on input >> nth=34
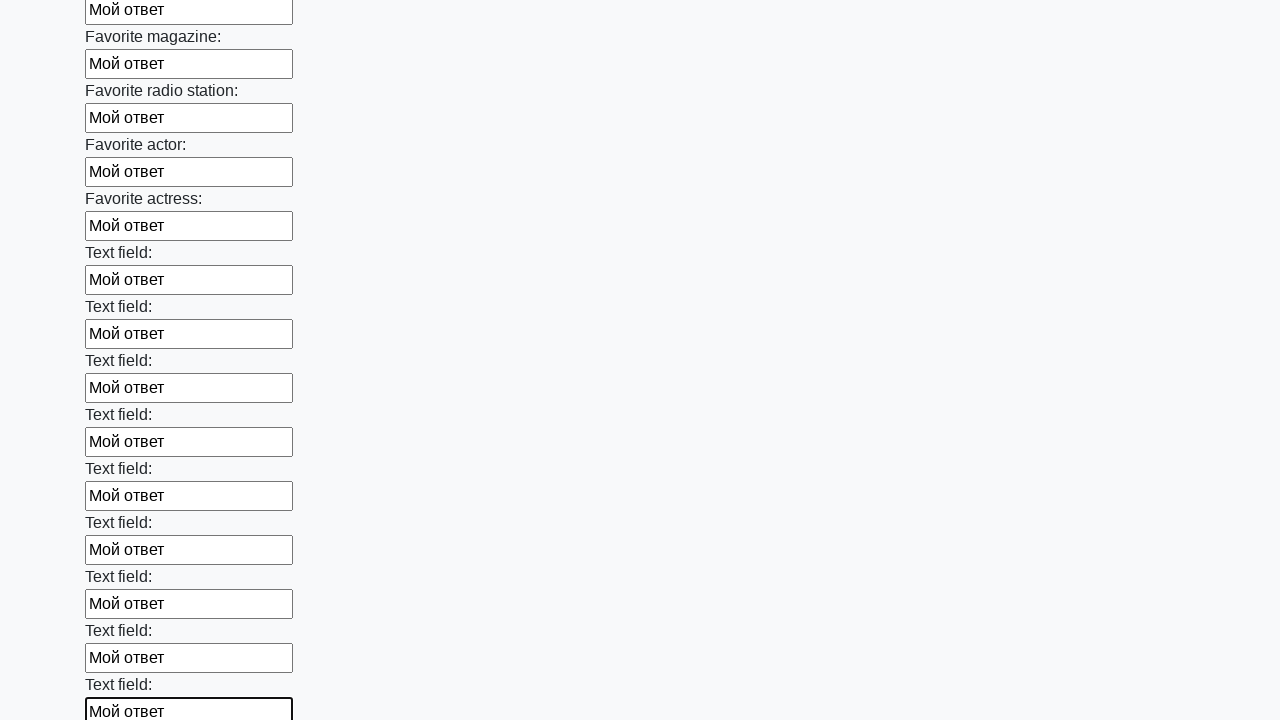

Filled input field with 'Мой ответ' on input >> nth=35
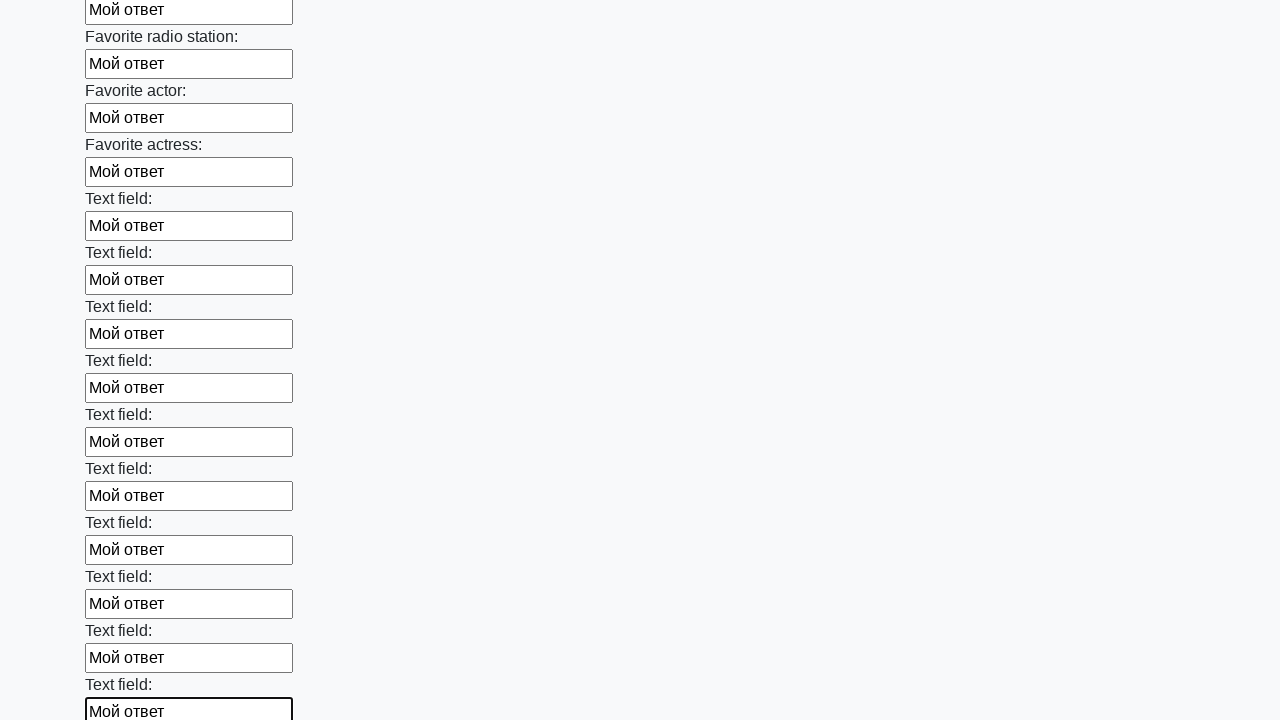

Filled input field with 'Мой ответ' on input >> nth=36
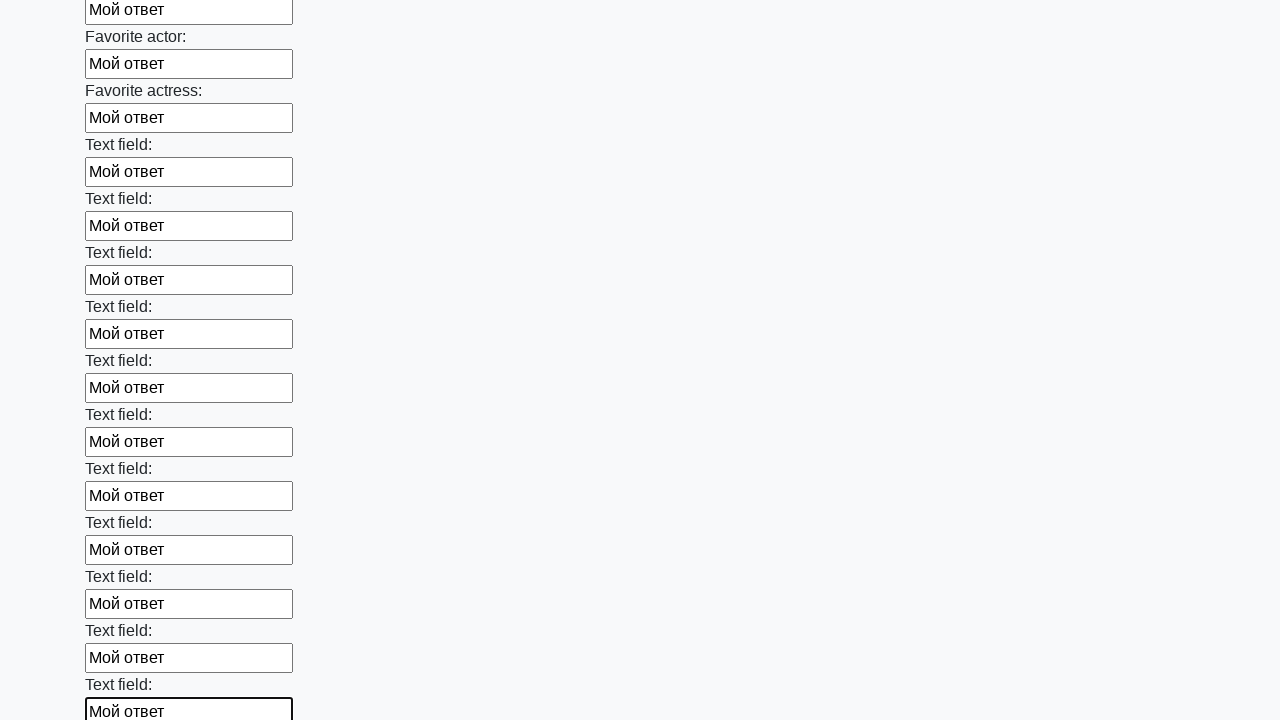

Filled input field with 'Мой ответ' on input >> nth=37
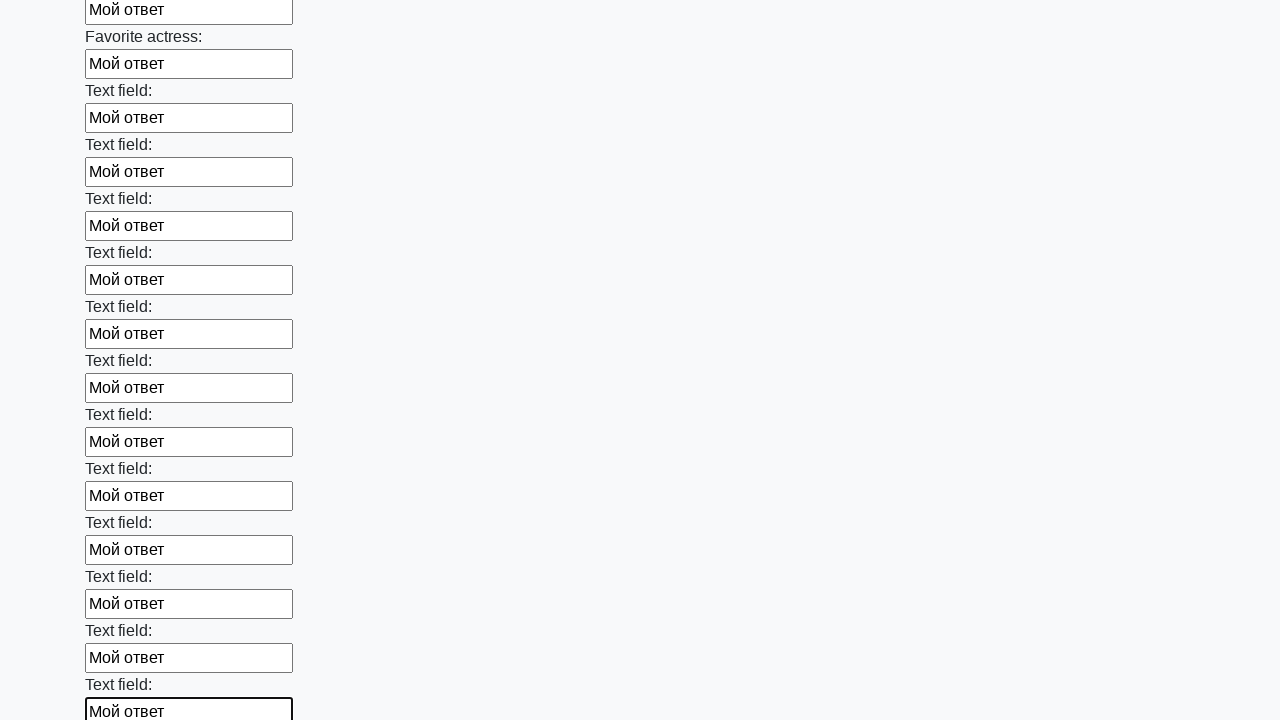

Filled input field with 'Мой ответ' on input >> nth=38
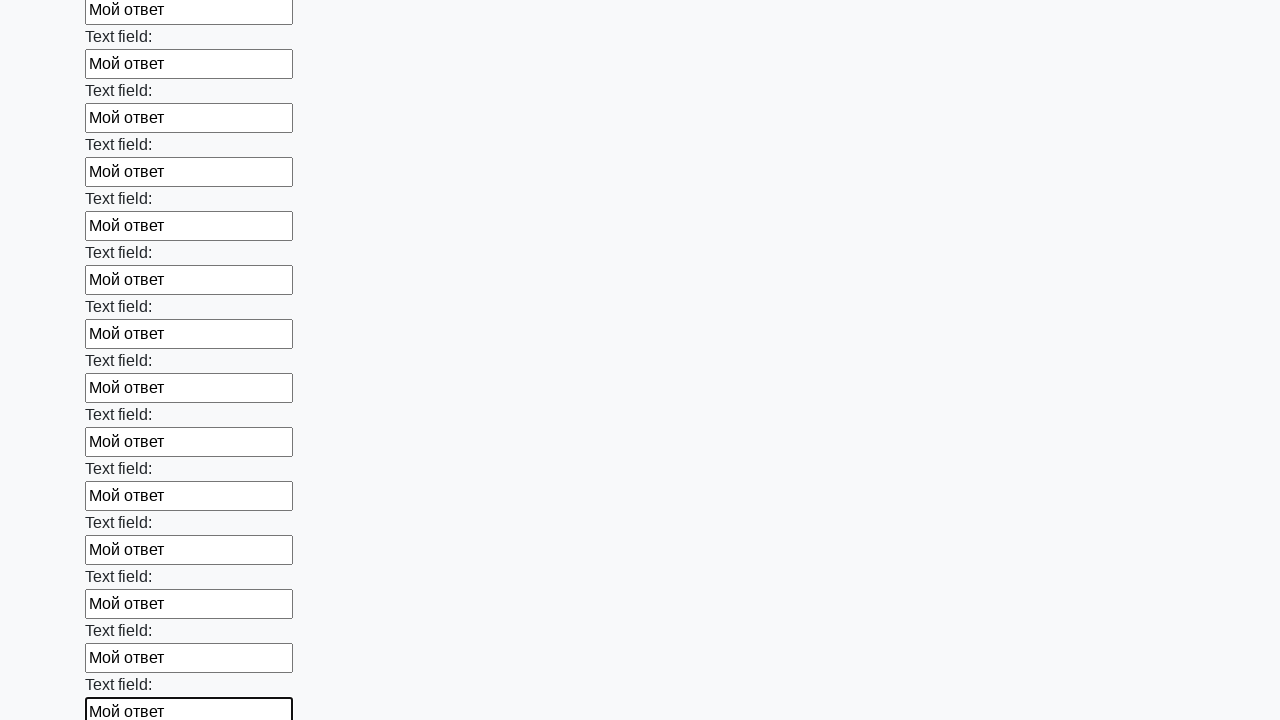

Filled input field with 'Мой ответ' on input >> nth=39
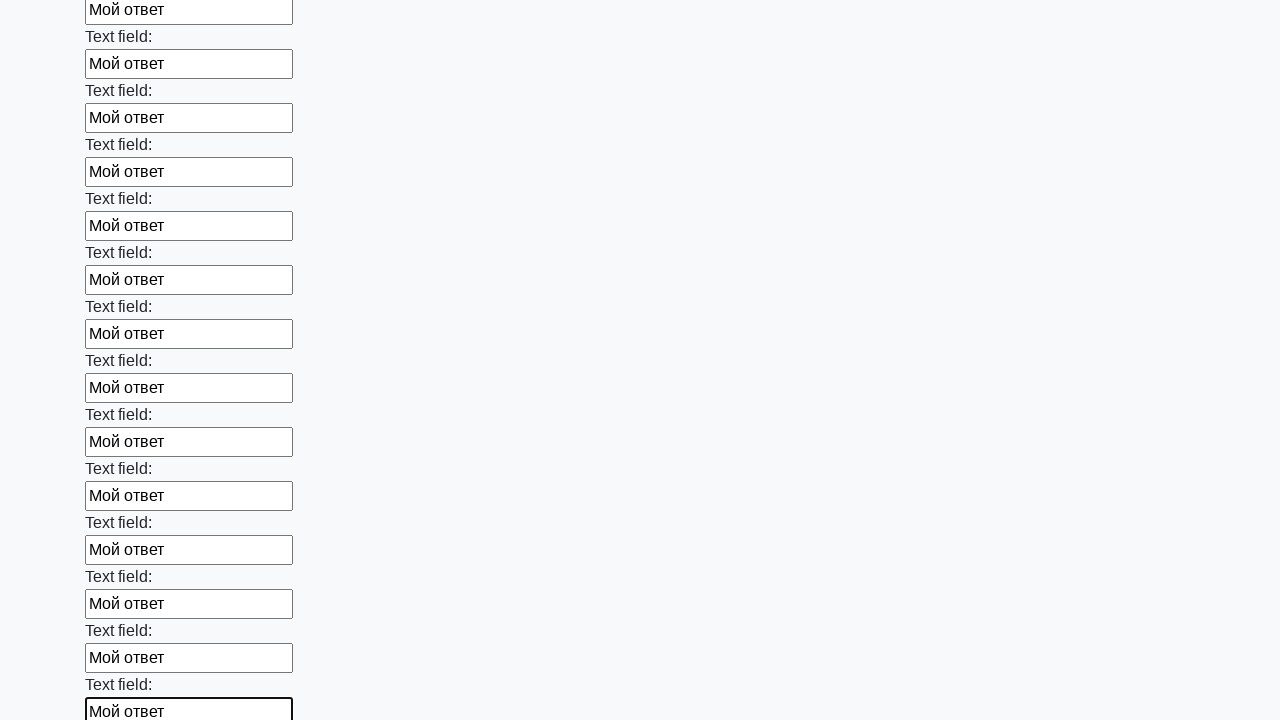

Filled input field with 'Мой ответ' on input >> nth=40
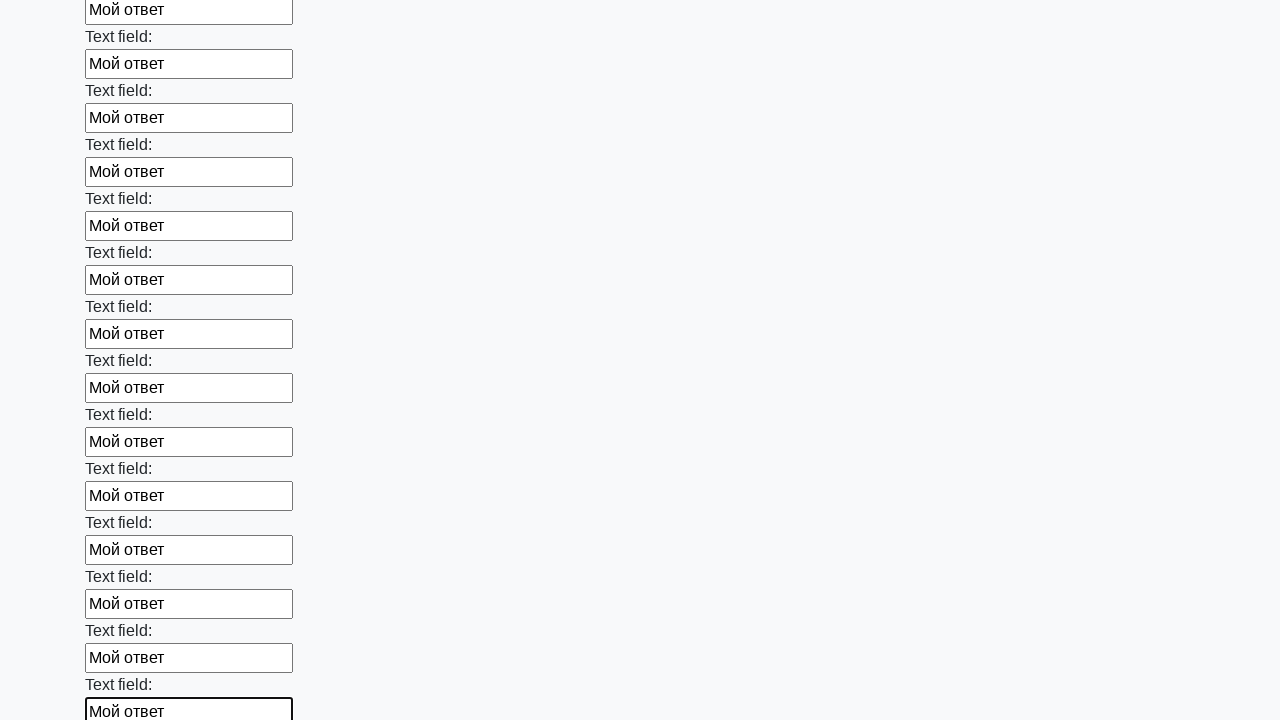

Filled input field with 'Мой ответ' on input >> nth=41
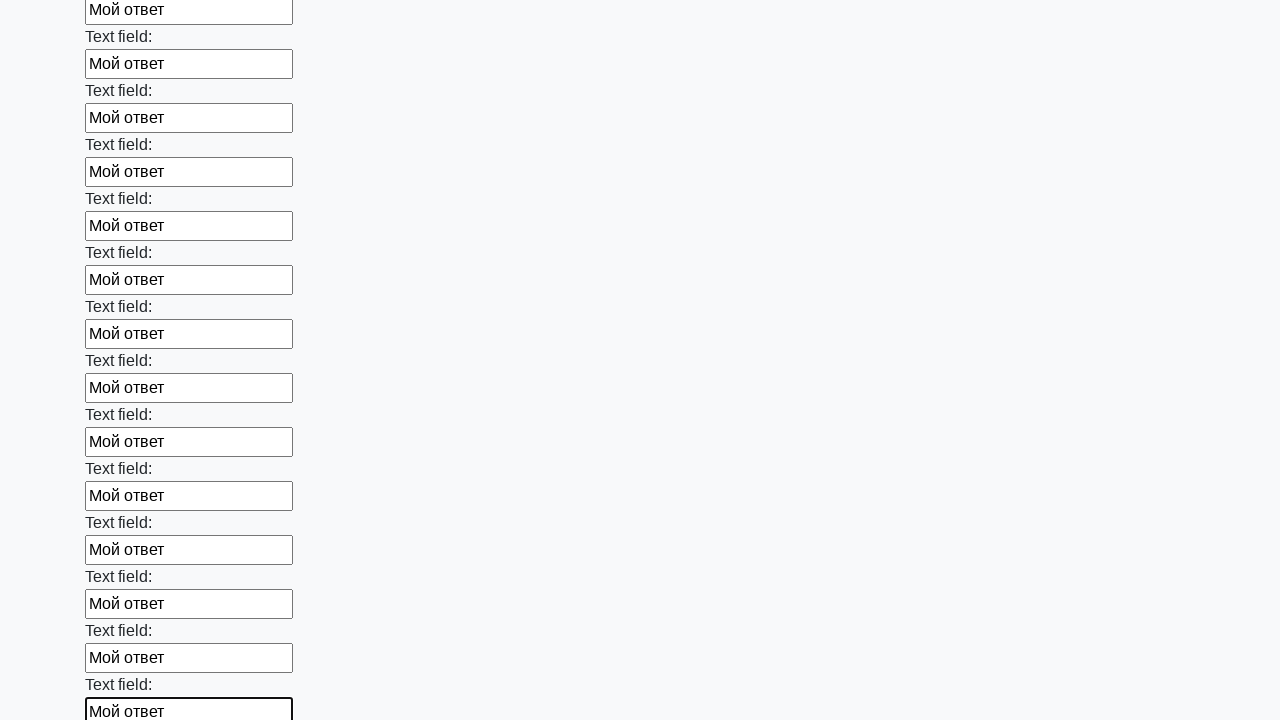

Filled input field with 'Мой ответ' on input >> nth=42
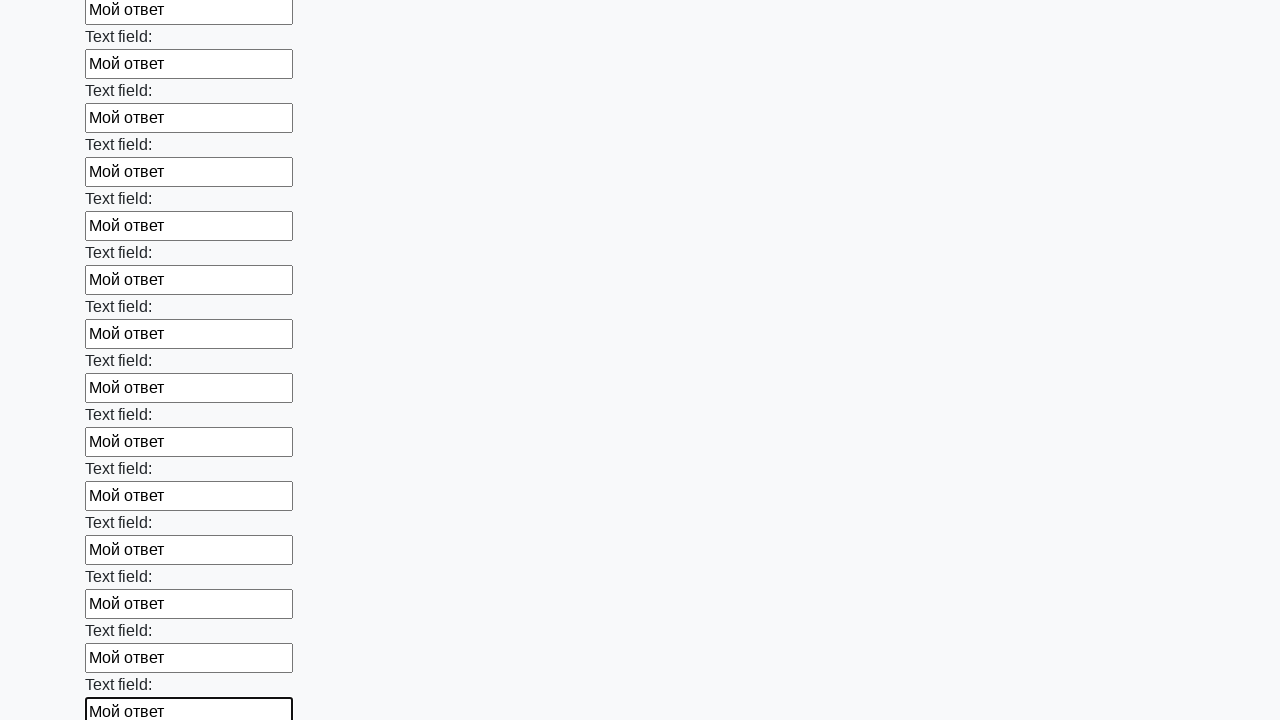

Filled input field with 'Мой ответ' on input >> nth=43
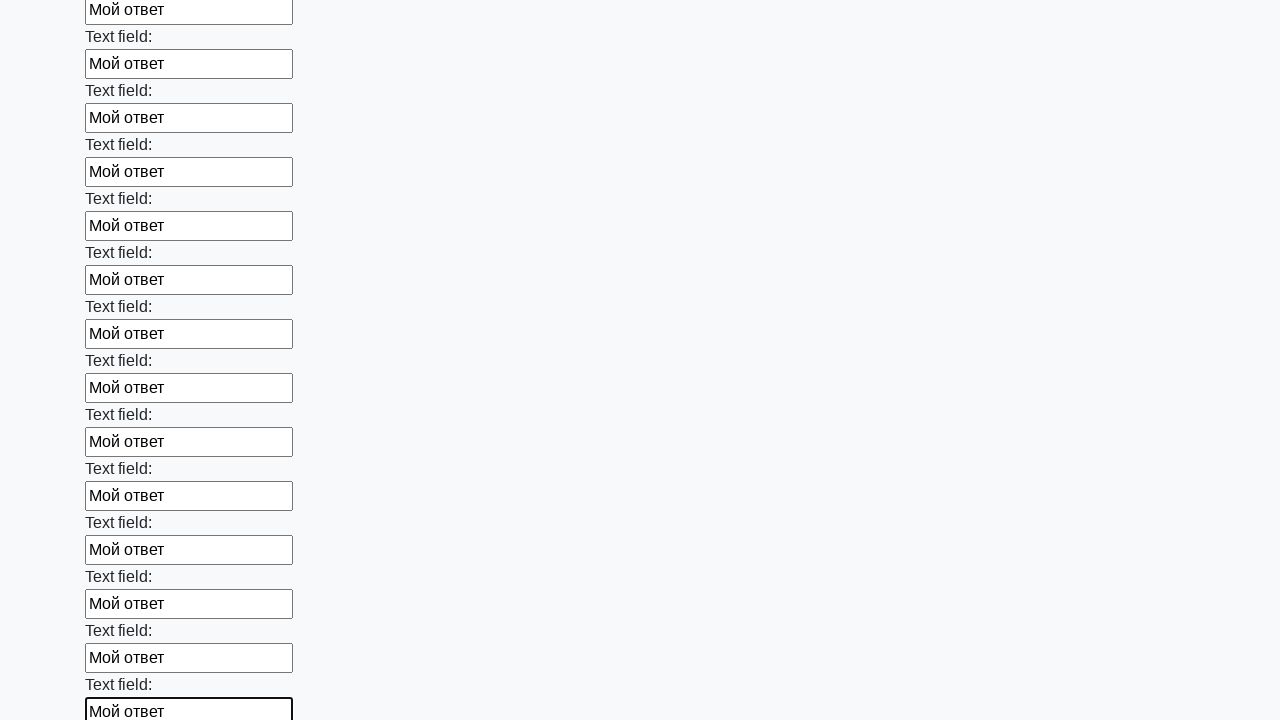

Filled input field with 'Мой ответ' on input >> nth=44
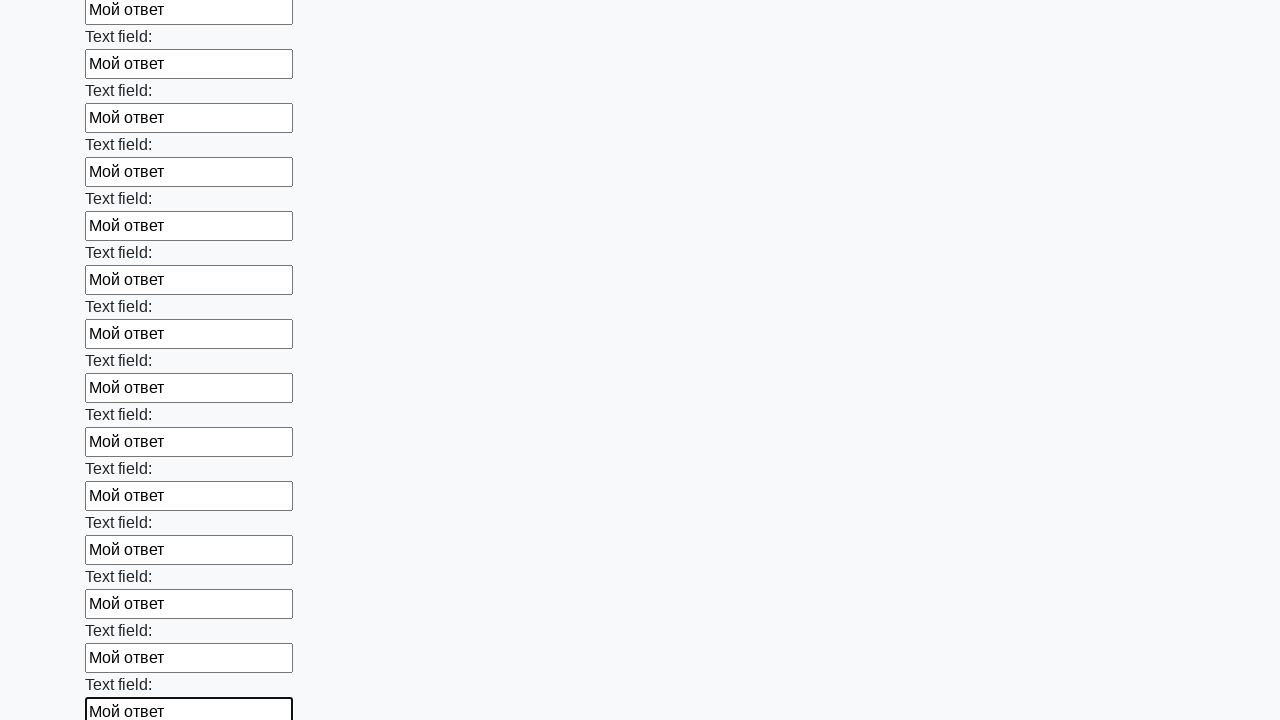

Filled input field with 'Мой ответ' on input >> nth=45
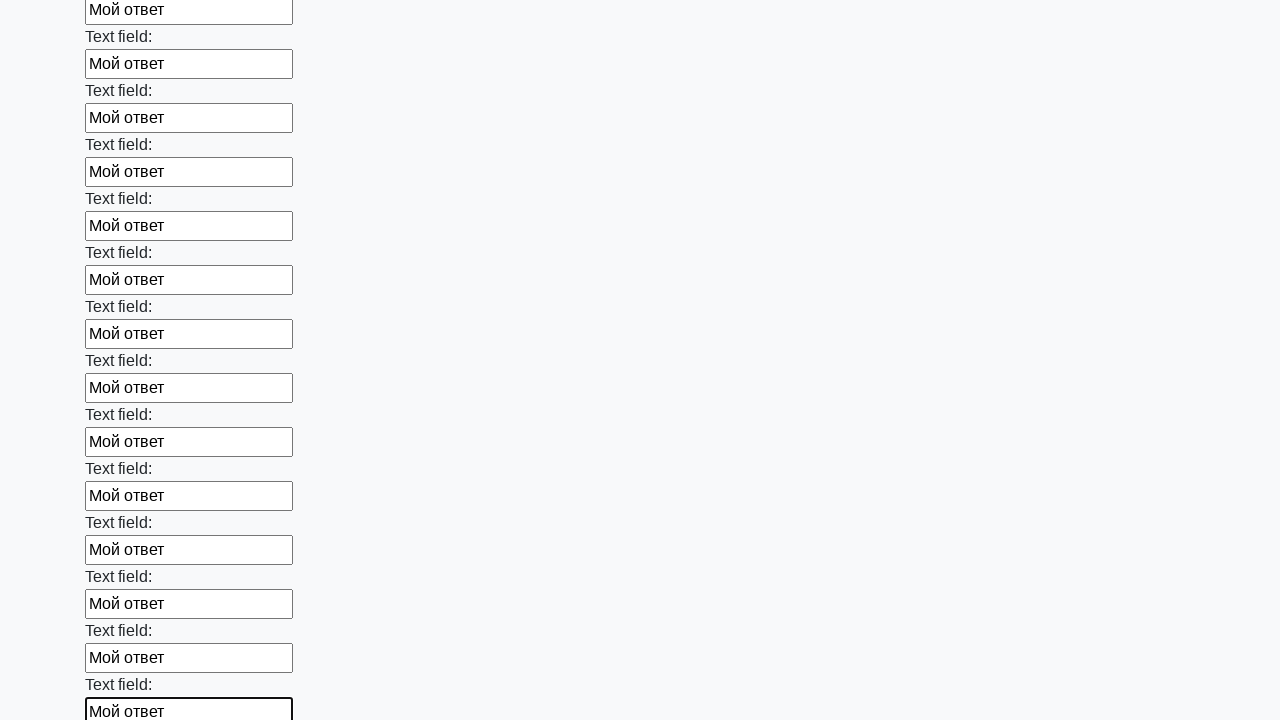

Filled input field with 'Мой ответ' on input >> nth=46
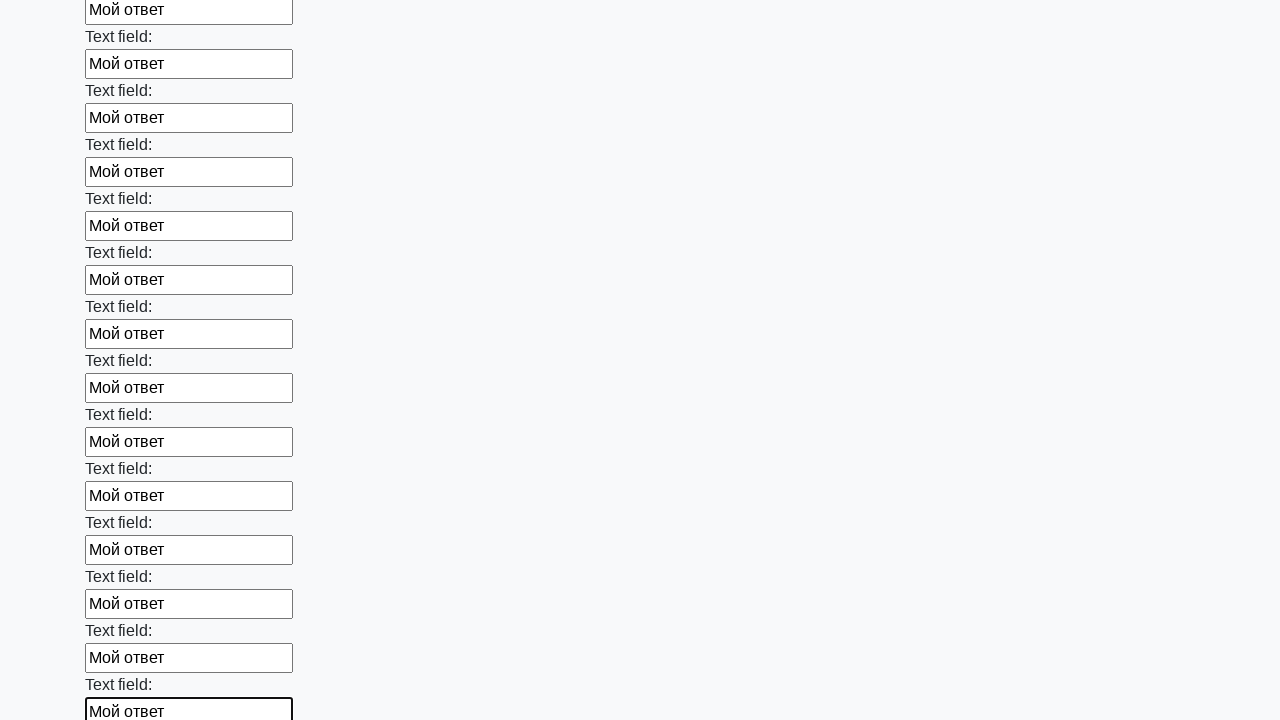

Filled input field with 'Мой ответ' on input >> nth=47
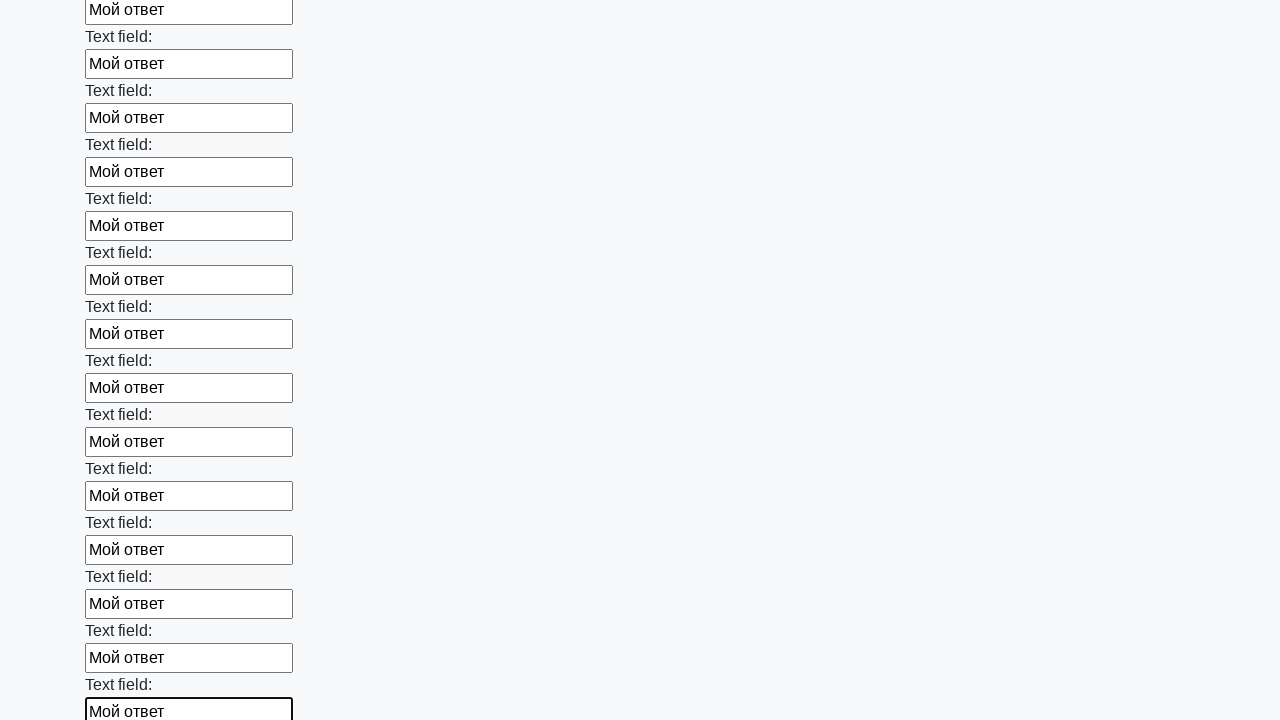

Filled input field with 'Мой ответ' on input >> nth=48
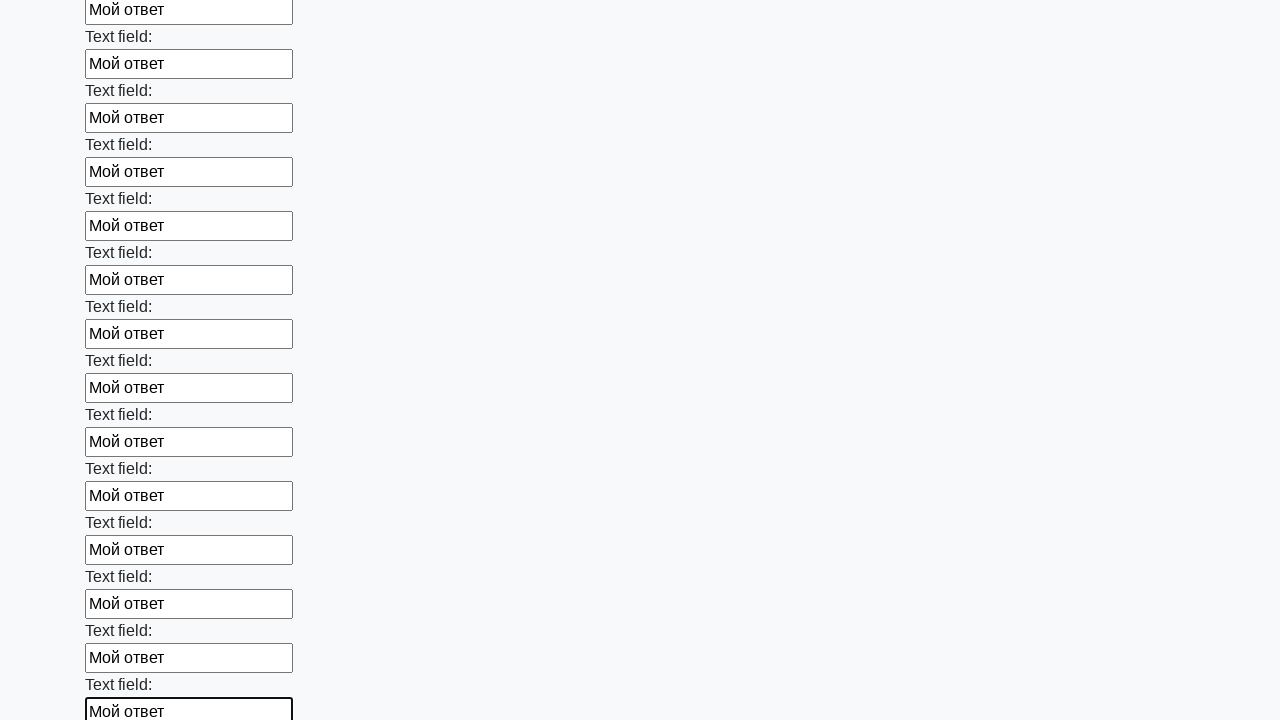

Filled input field with 'Мой ответ' on input >> nth=49
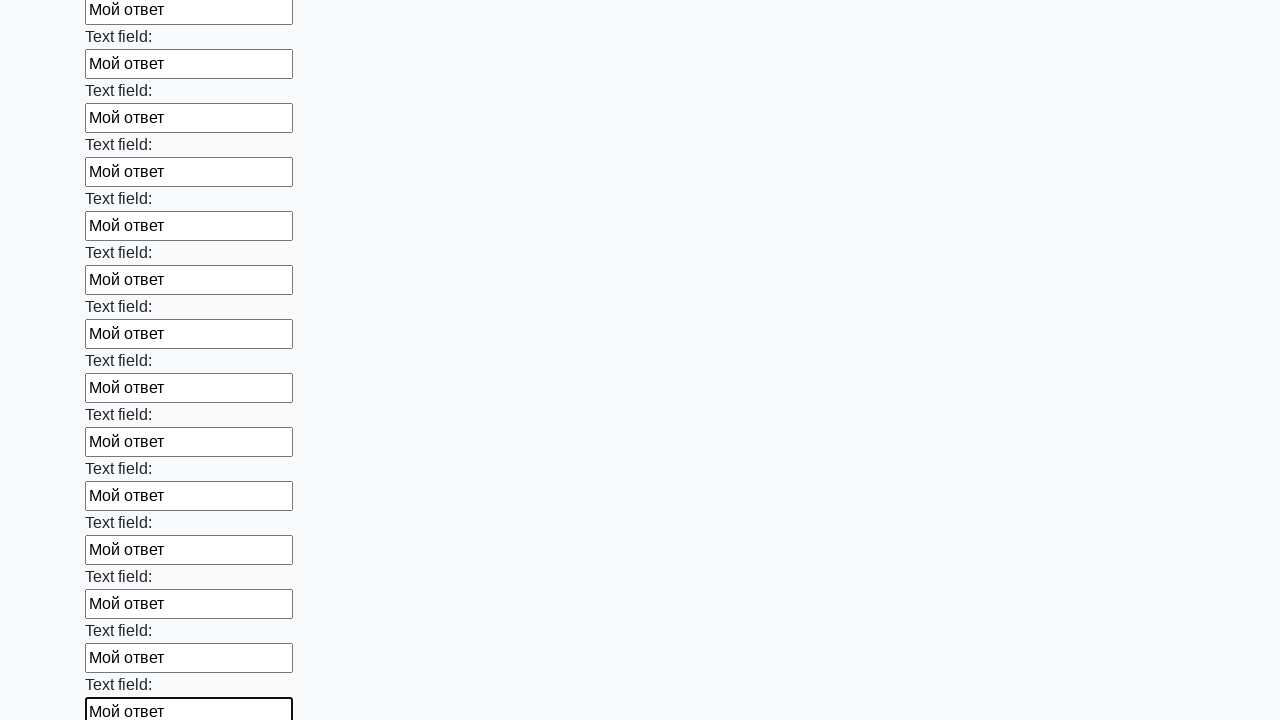

Filled input field with 'Мой ответ' on input >> nth=50
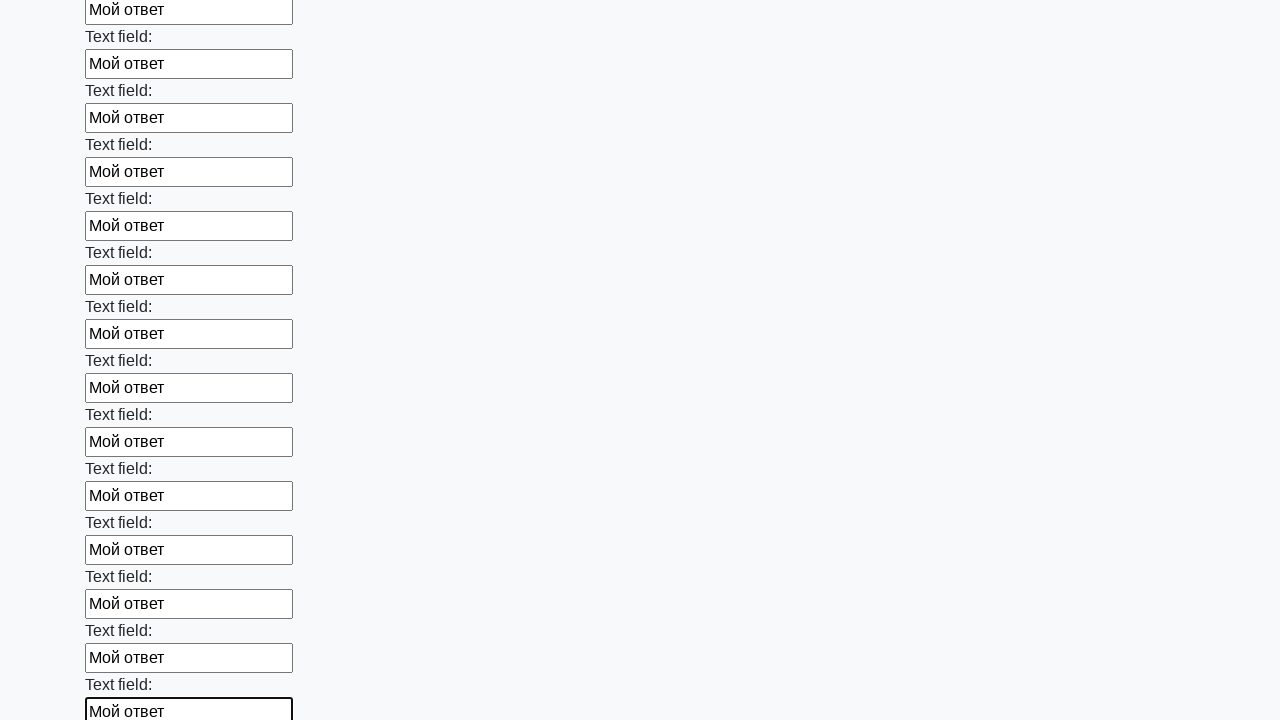

Filled input field with 'Мой ответ' on input >> nth=51
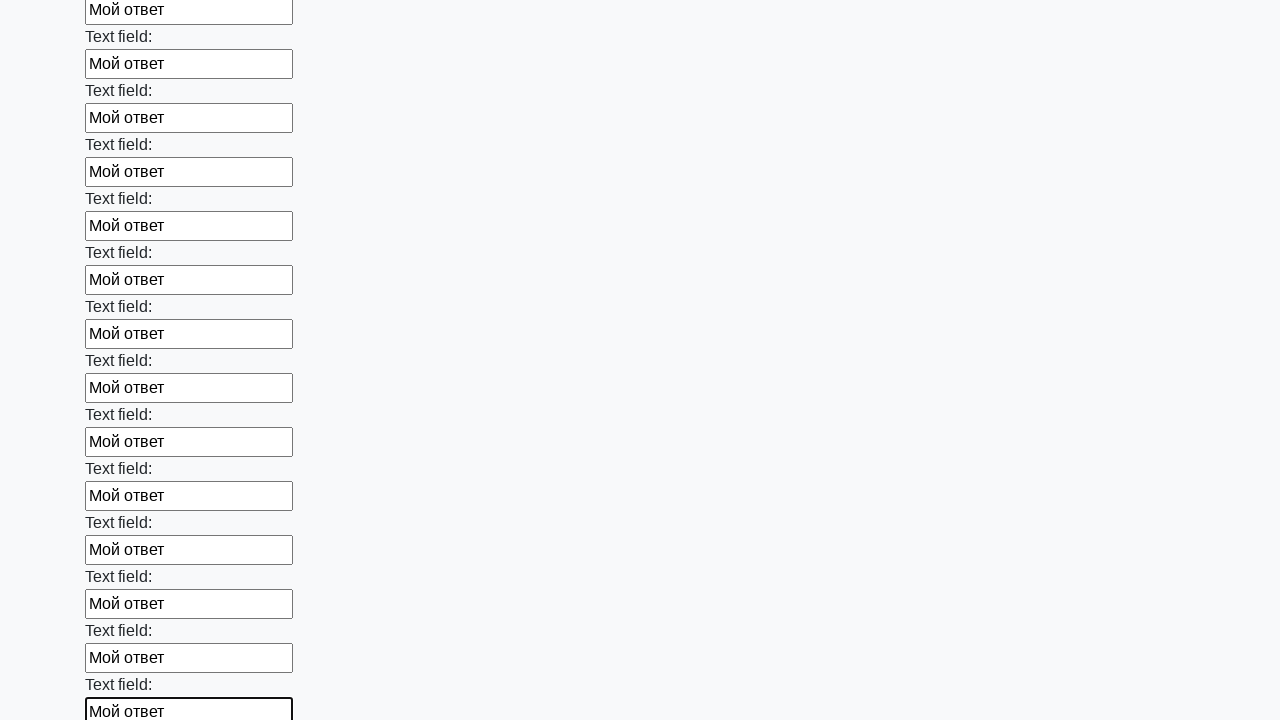

Filled input field with 'Мой ответ' on input >> nth=52
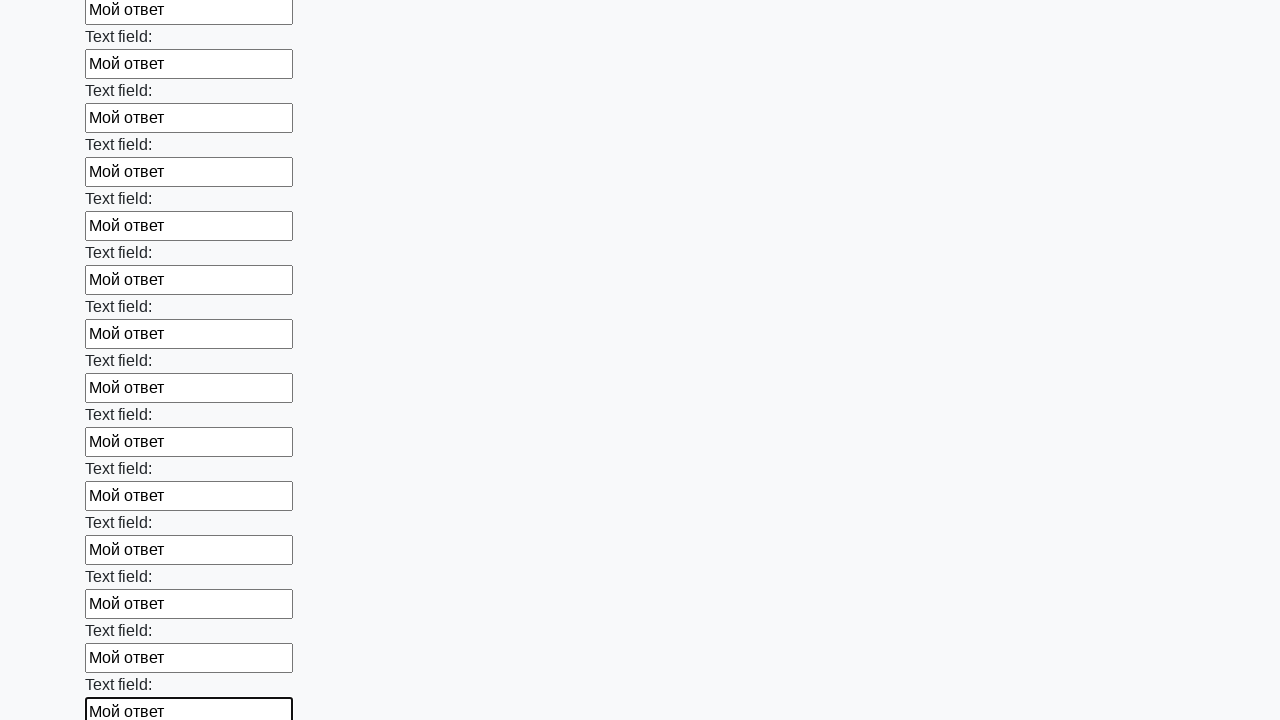

Filled input field with 'Мой ответ' on input >> nth=53
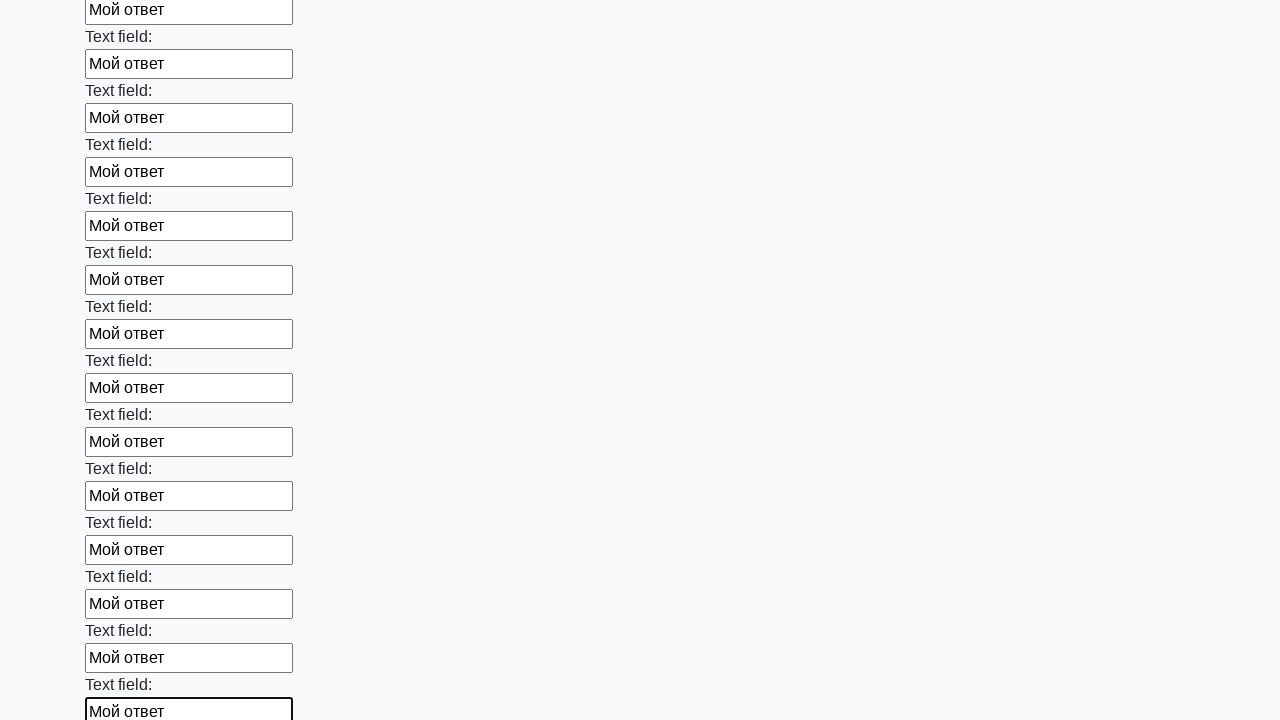

Filled input field with 'Мой ответ' on input >> nth=54
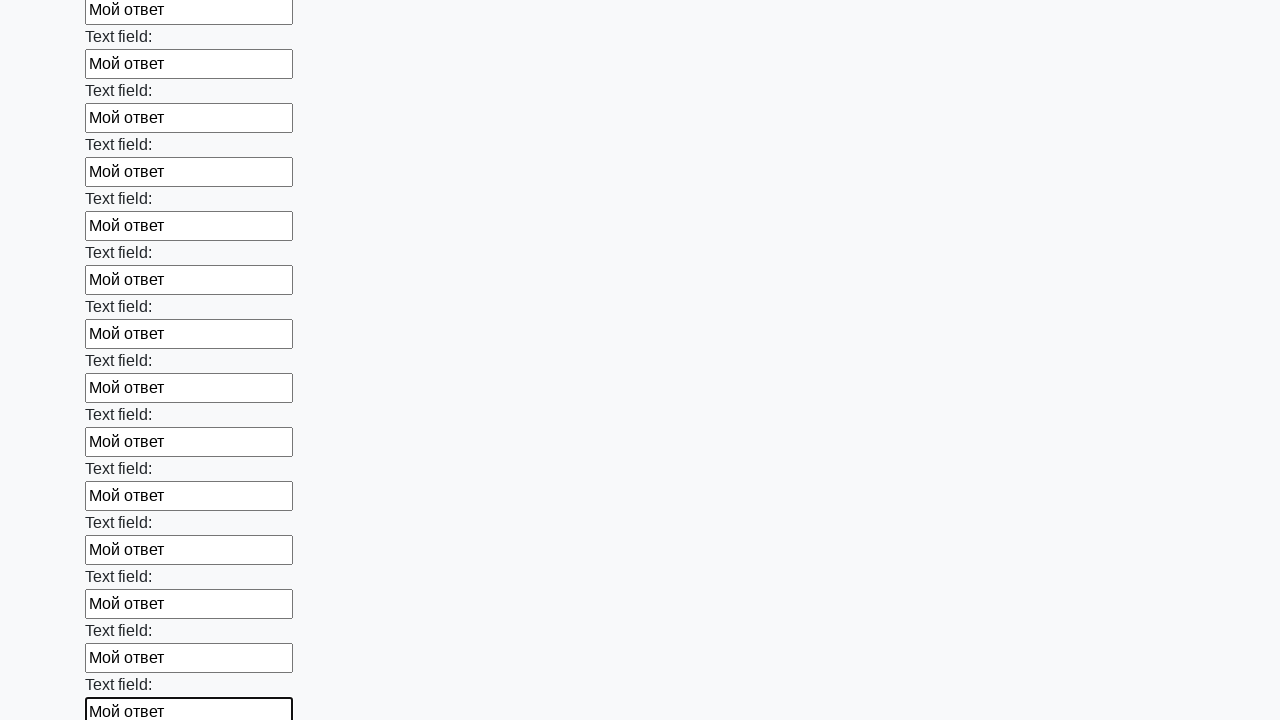

Filled input field with 'Мой ответ' on input >> nth=55
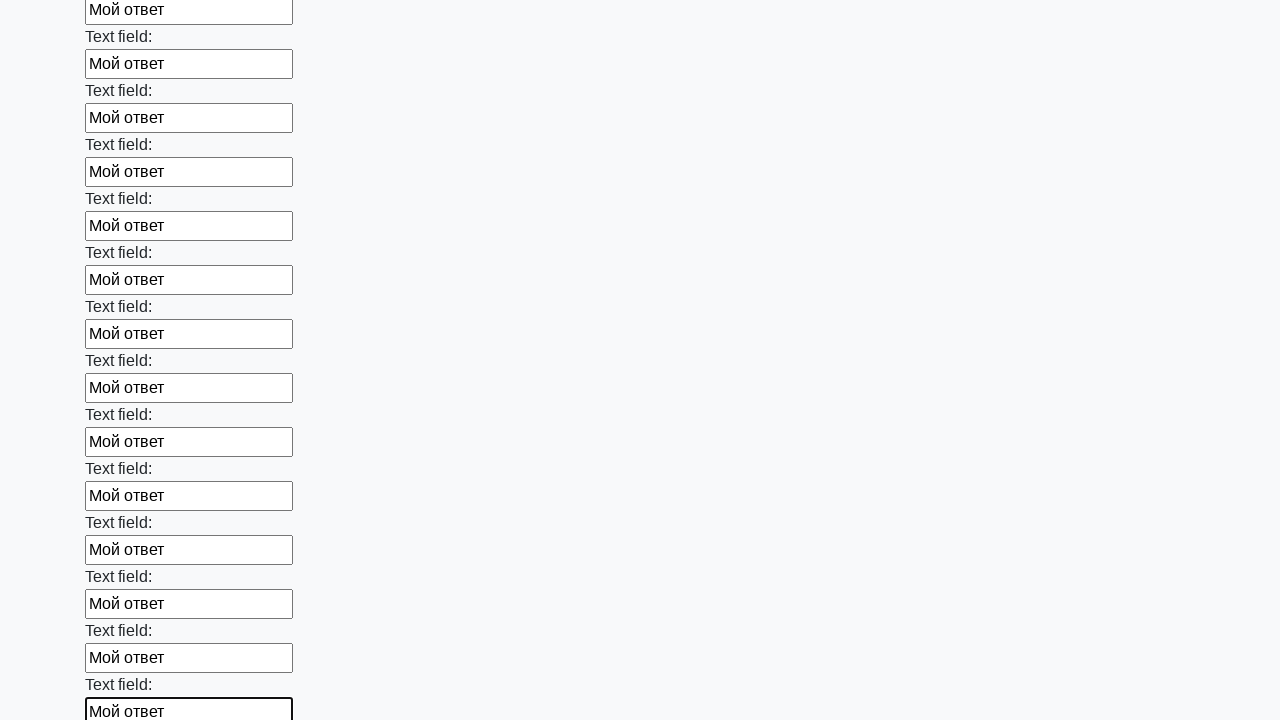

Filled input field with 'Мой ответ' on input >> nth=56
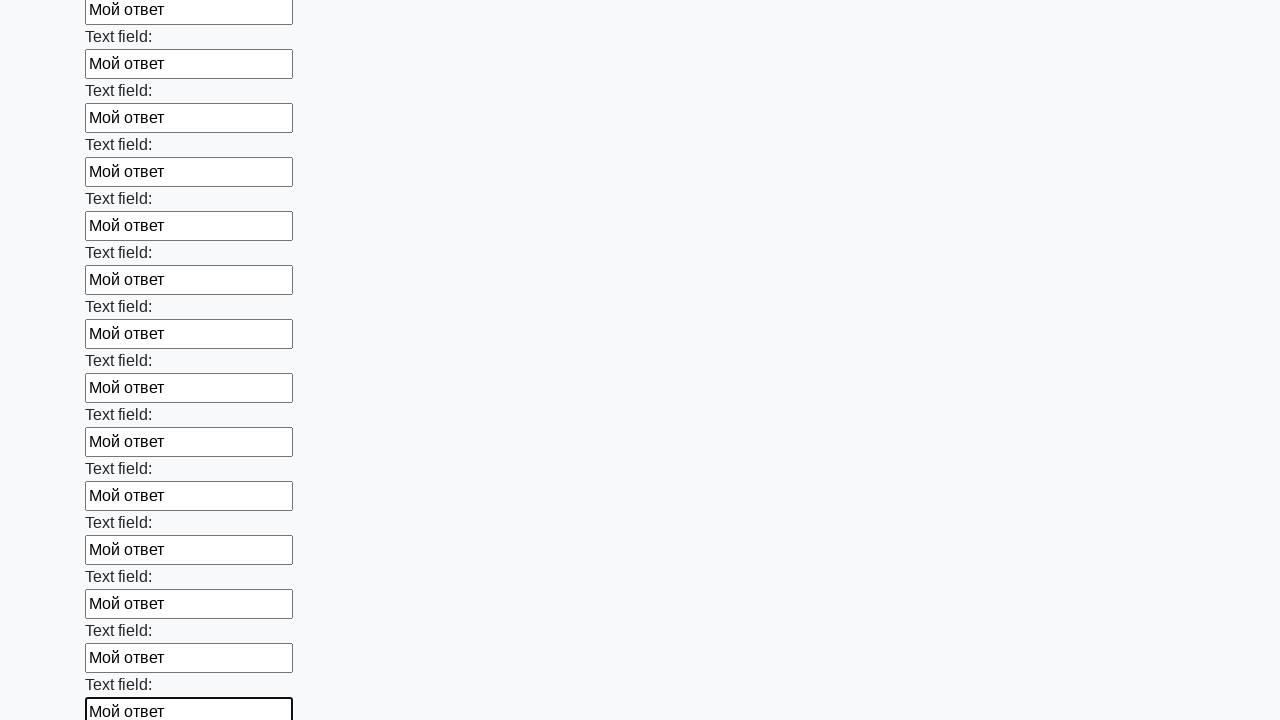

Filled input field with 'Мой ответ' on input >> nth=57
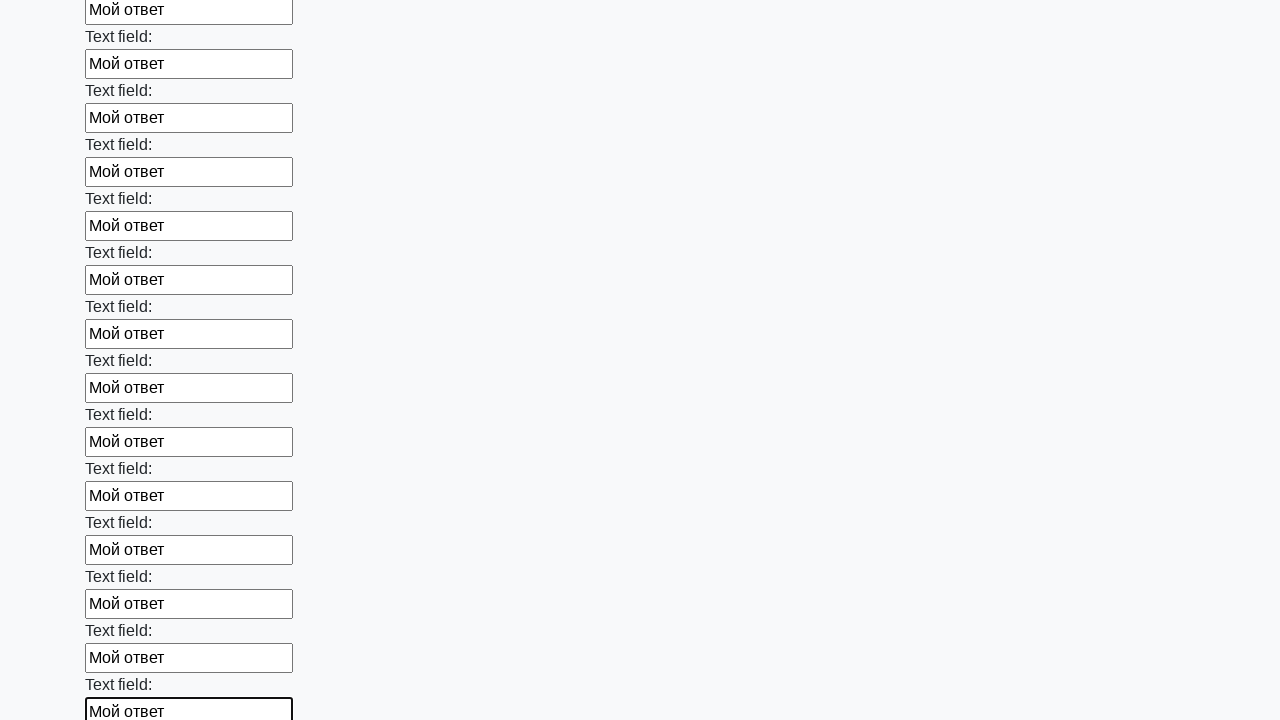

Filled input field with 'Мой ответ' on input >> nth=58
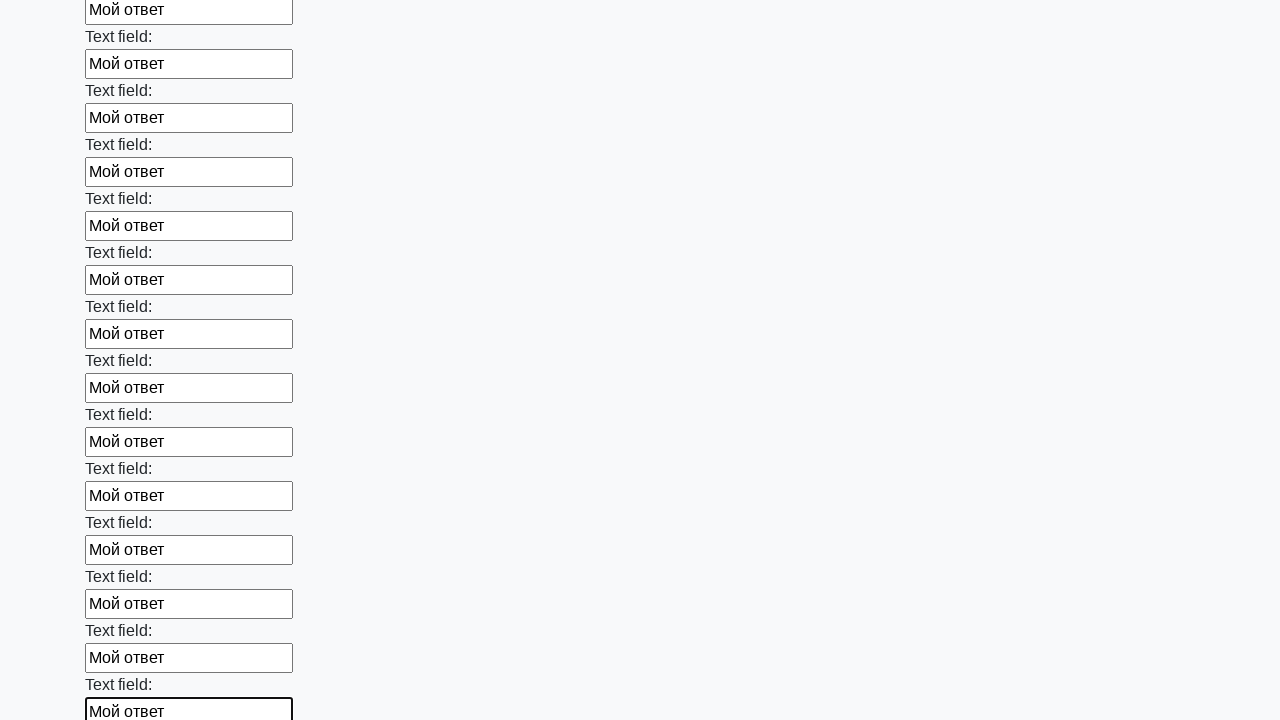

Filled input field with 'Мой ответ' on input >> nth=59
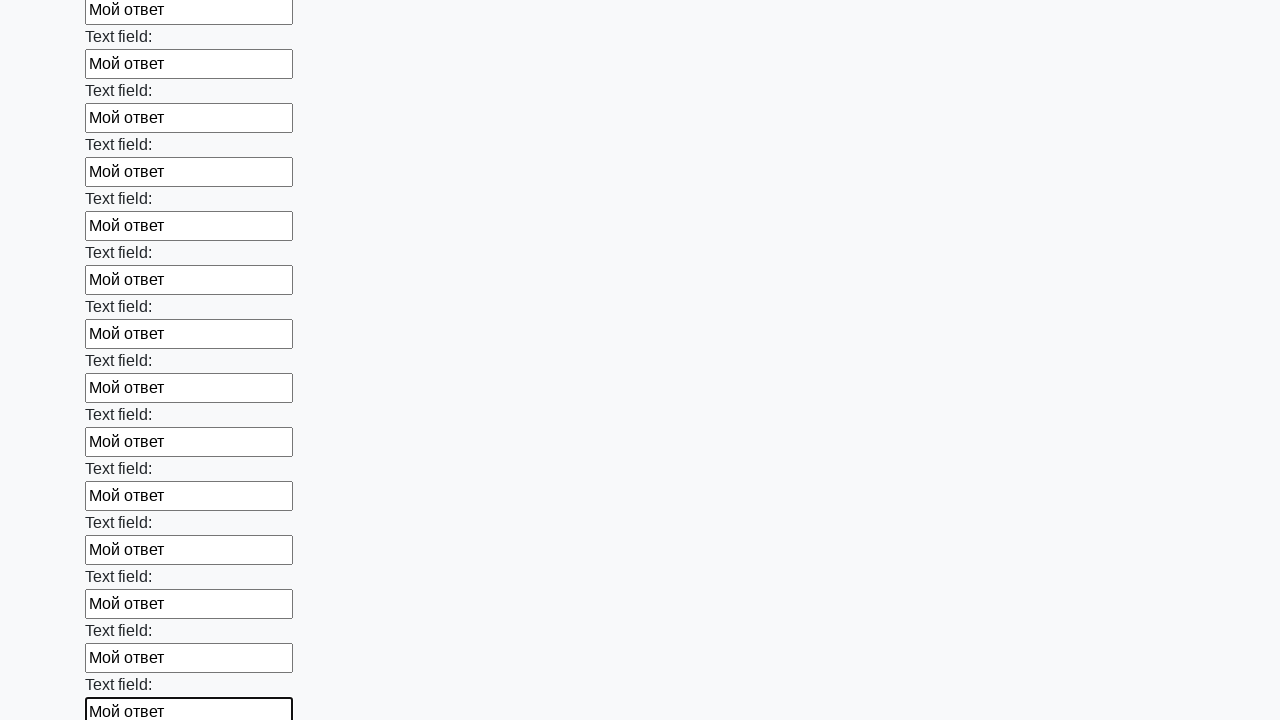

Filled input field with 'Мой ответ' on input >> nth=60
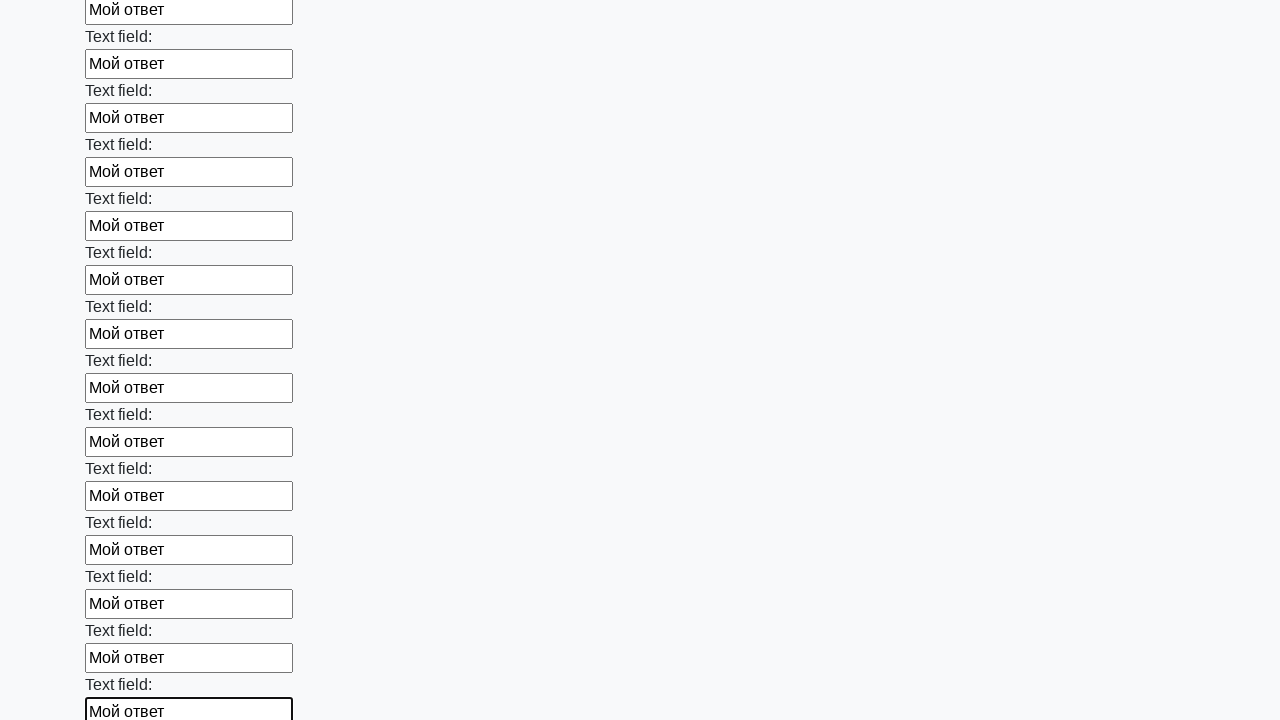

Filled input field with 'Мой ответ' on input >> nth=61
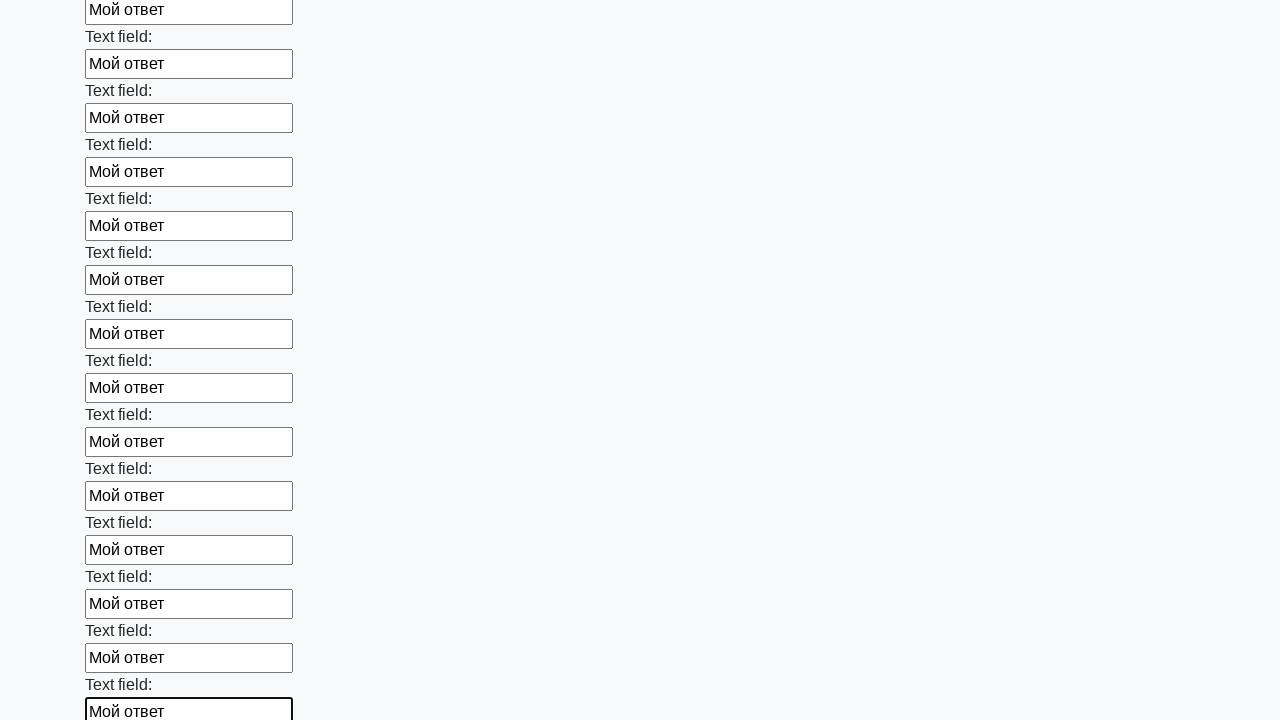

Filled input field with 'Мой ответ' on input >> nth=62
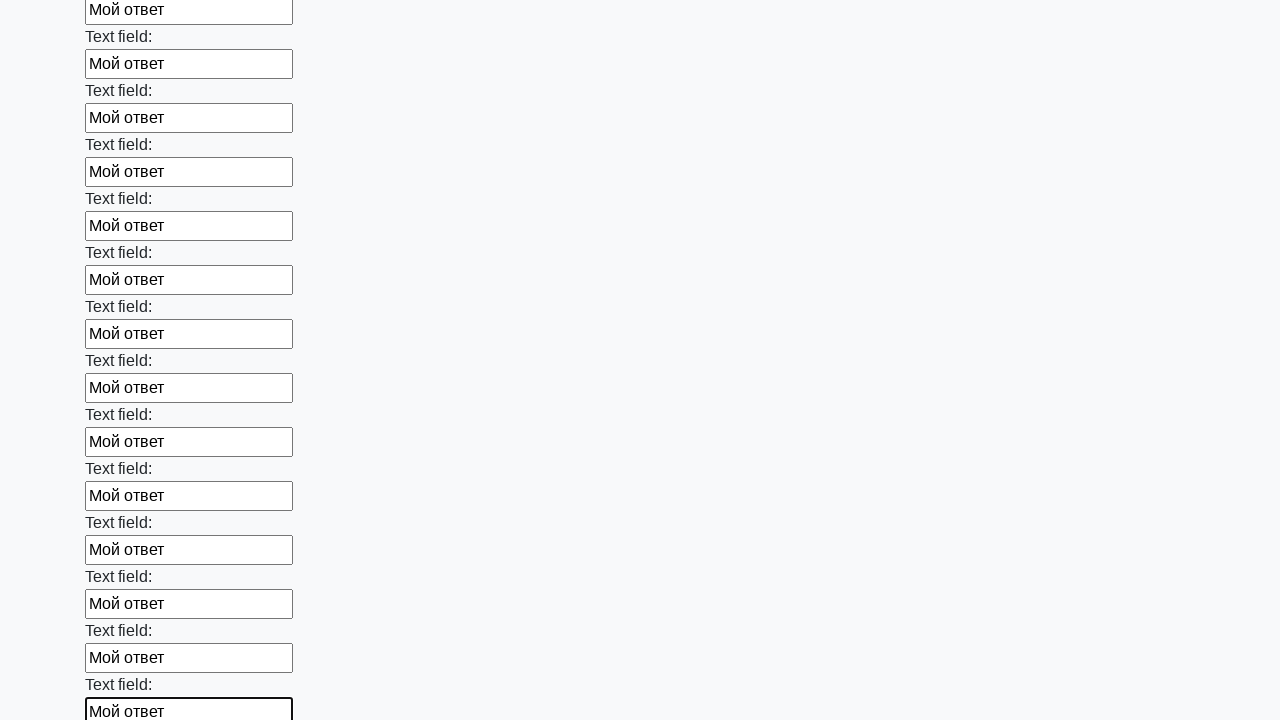

Filled input field with 'Мой ответ' on input >> nth=63
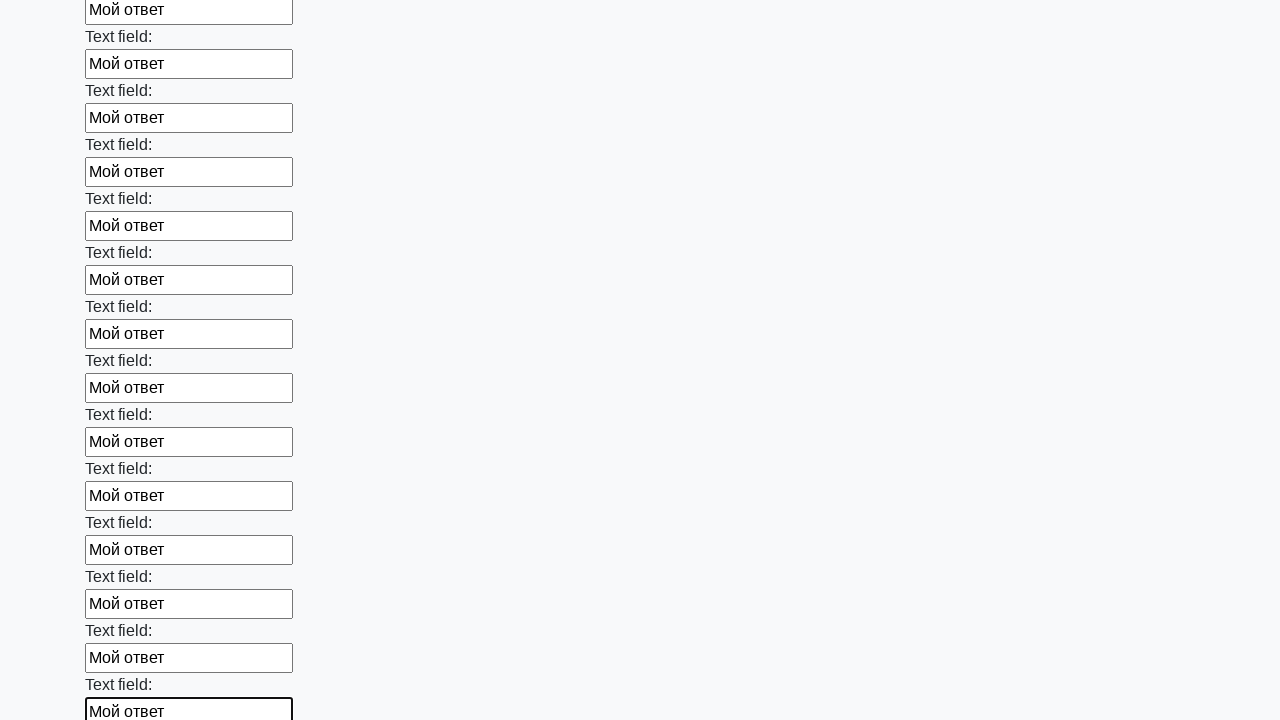

Filled input field with 'Мой ответ' on input >> nth=64
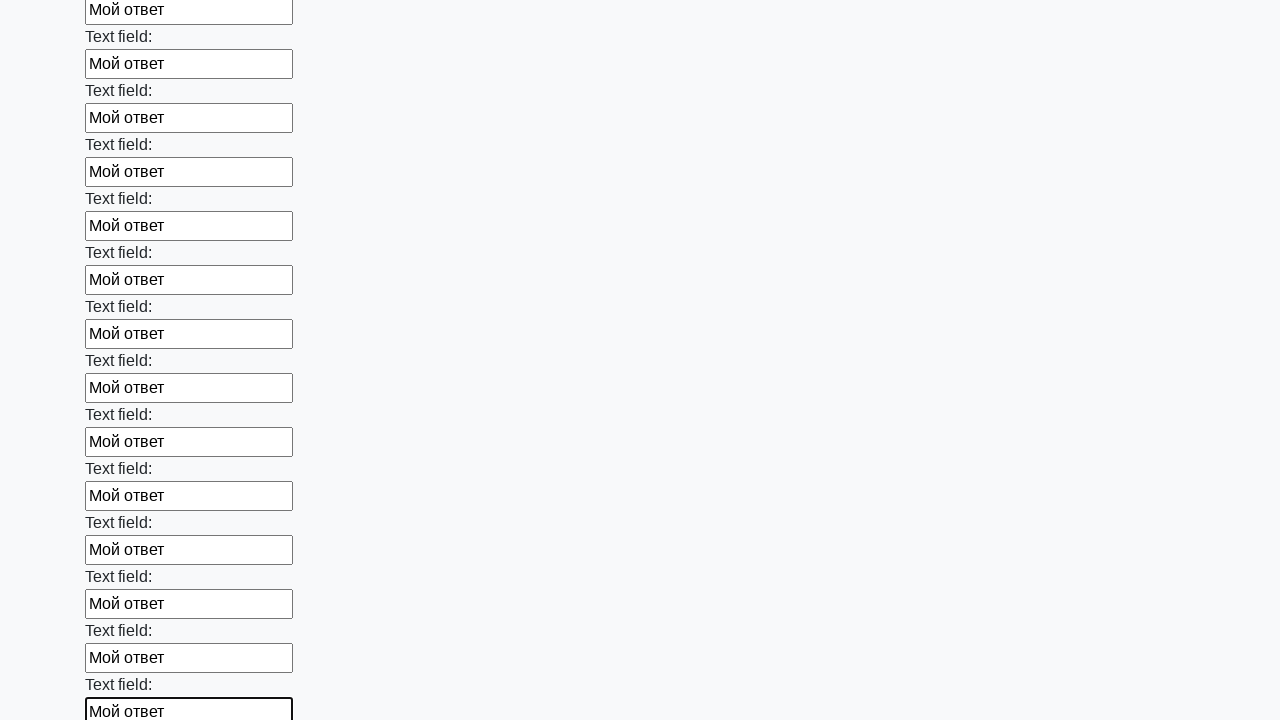

Filled input field with 'Мой ответ' on input >> nth=65
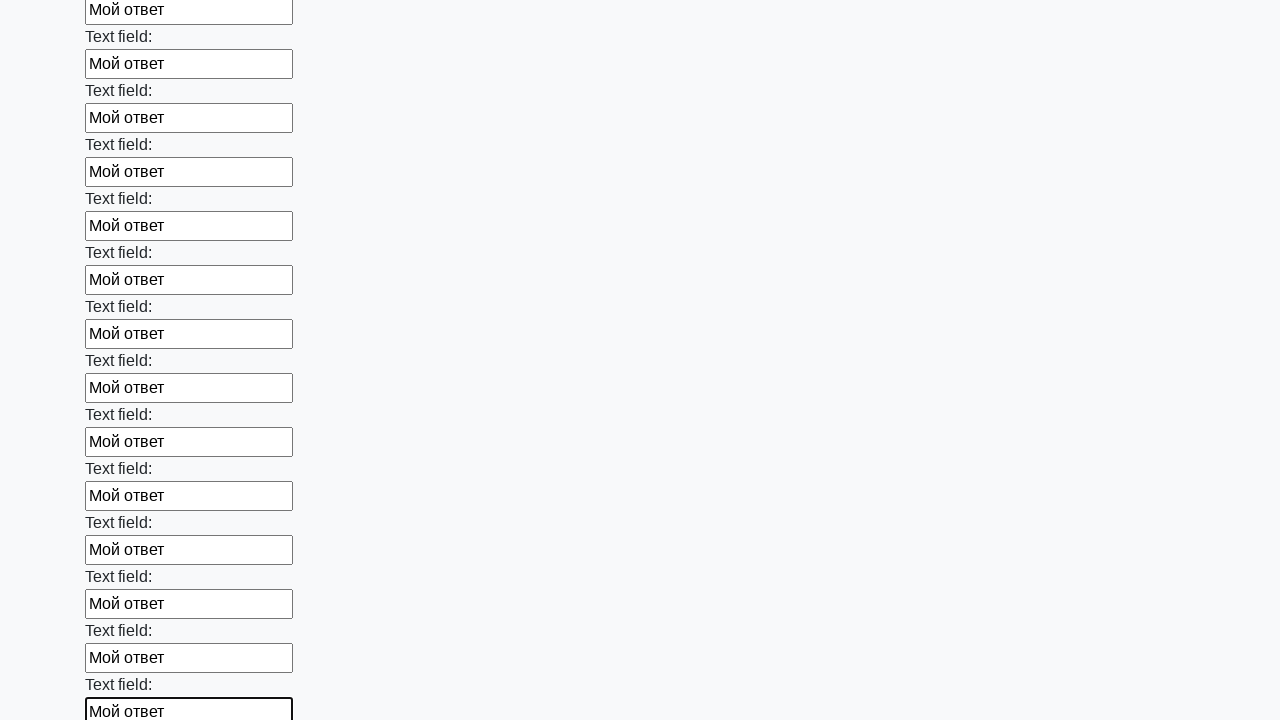

Filled input field with 'Мой ответ' on input >> nth=66
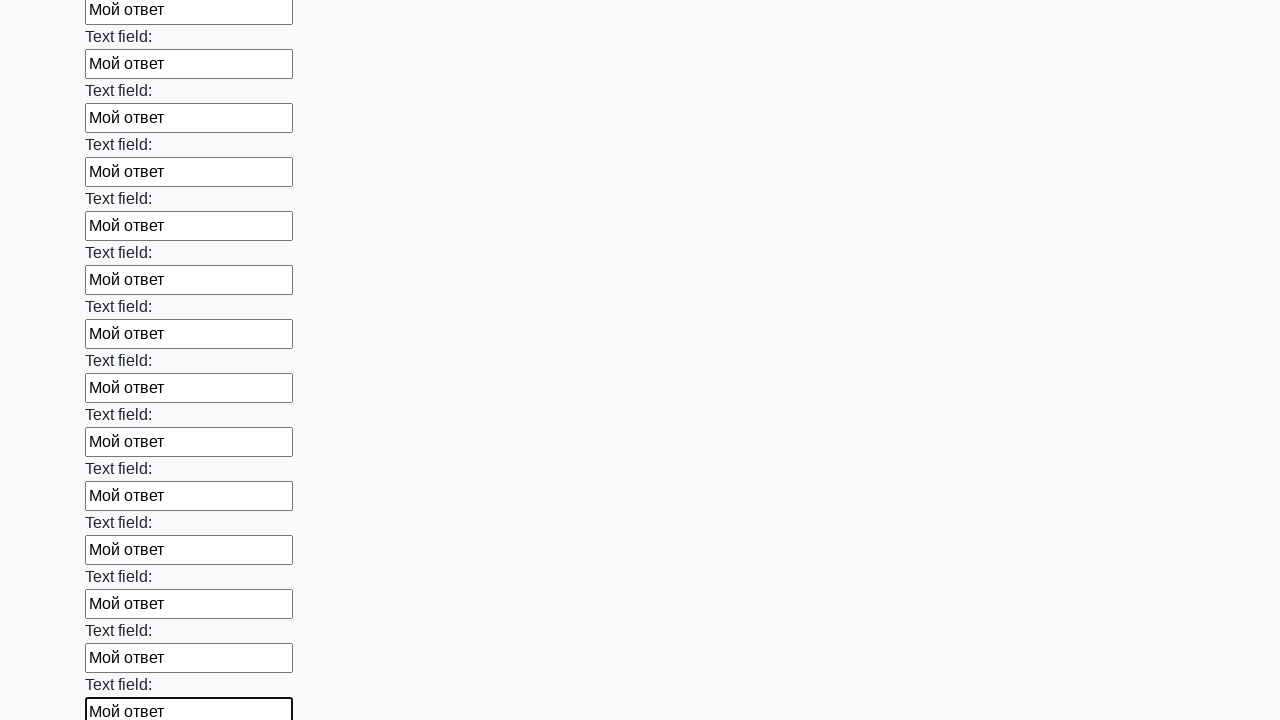

Filled input field with 'Мой ответ' on input >> nth=67
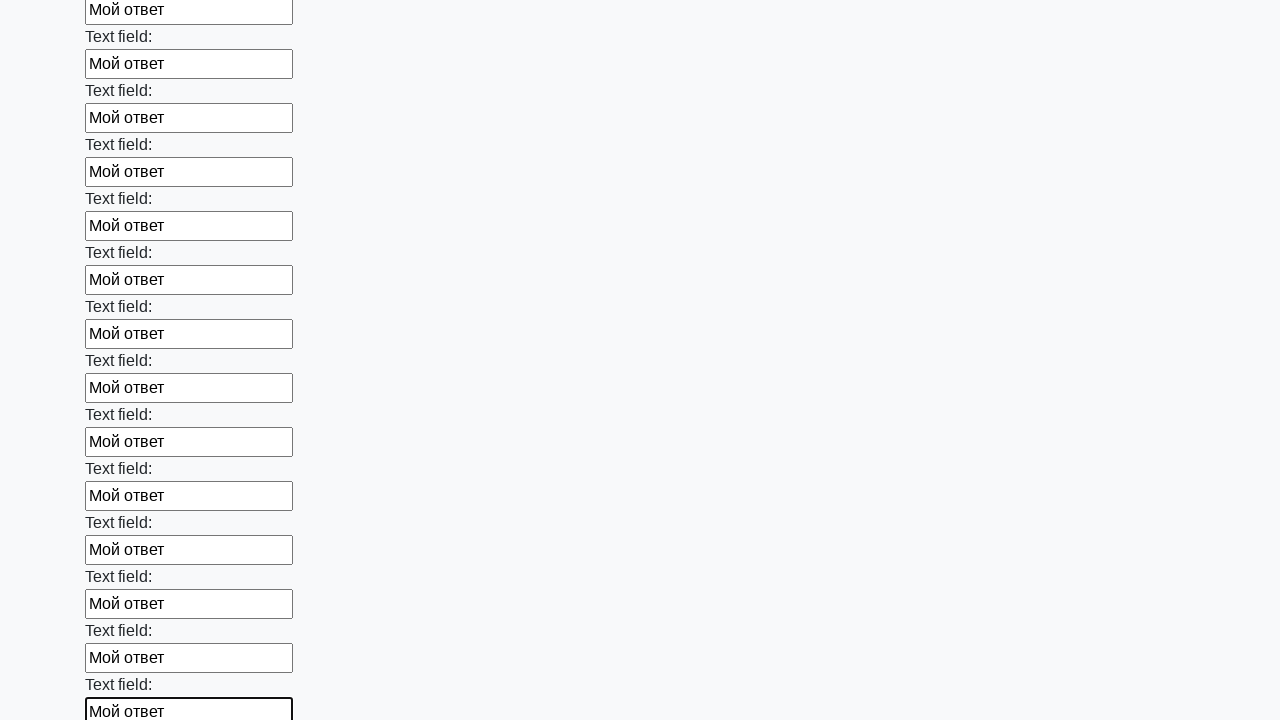

Filled input field with 'Мой ответ' on input >> nth=68
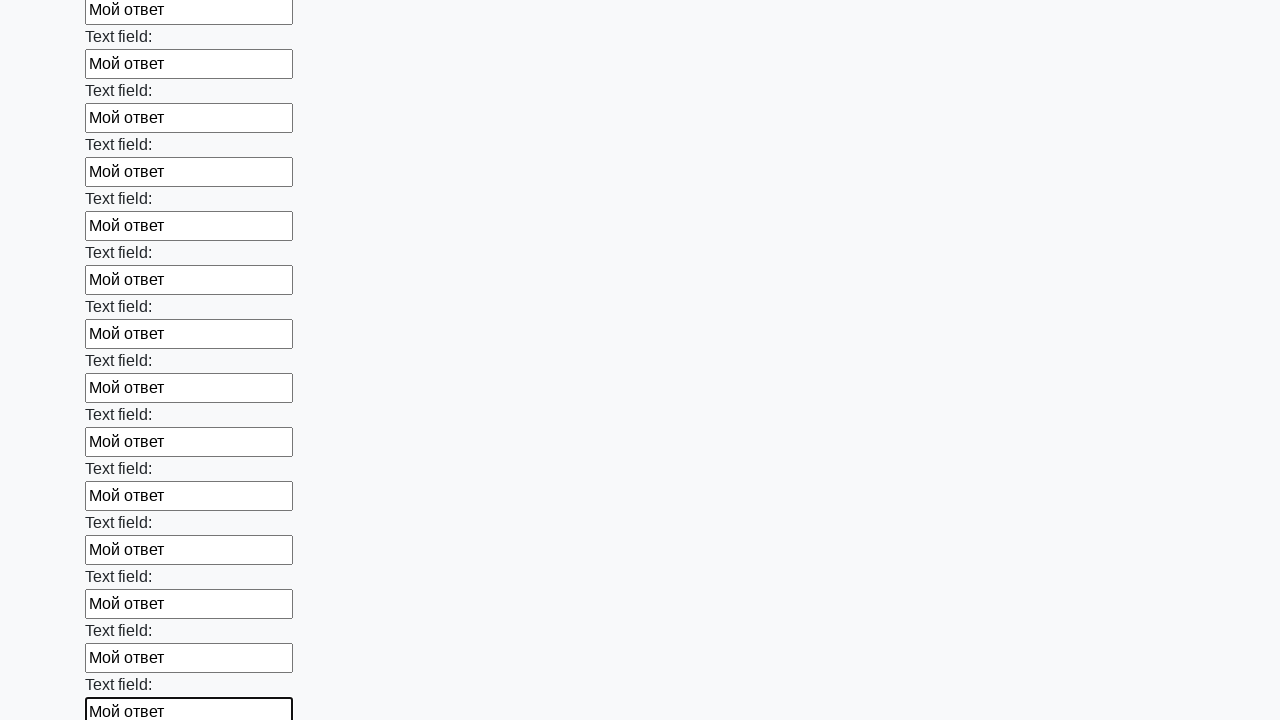

Filled input field with 'Мой ответ' on input >> nth=69
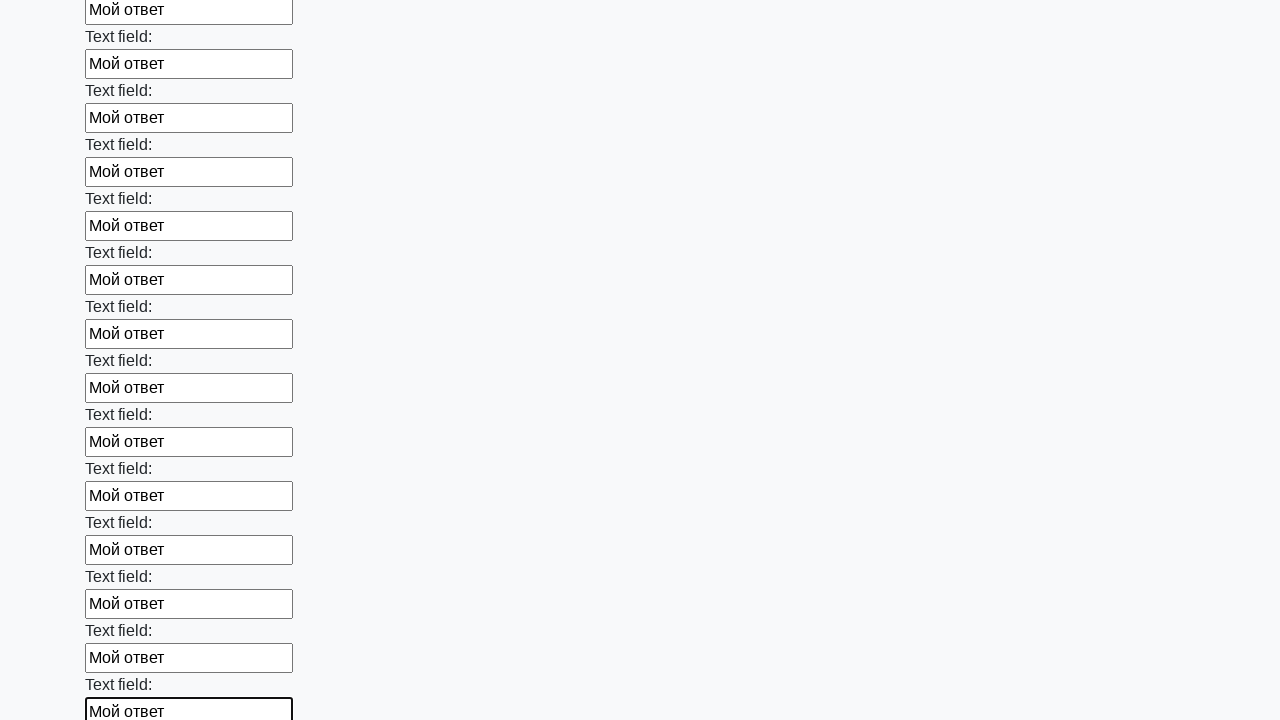

Filled input field with 'Мой ответ' on input >> nth=70
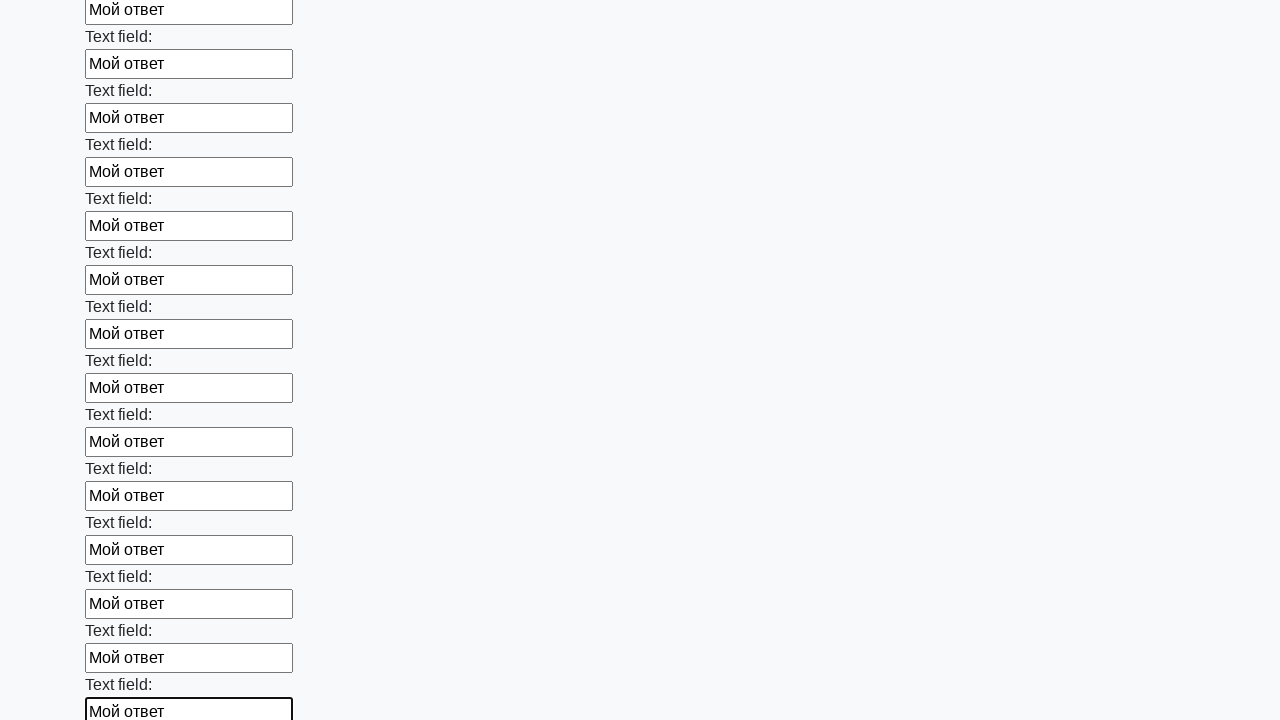

Filled input field with 'Мой ответ' on input >> nth=71
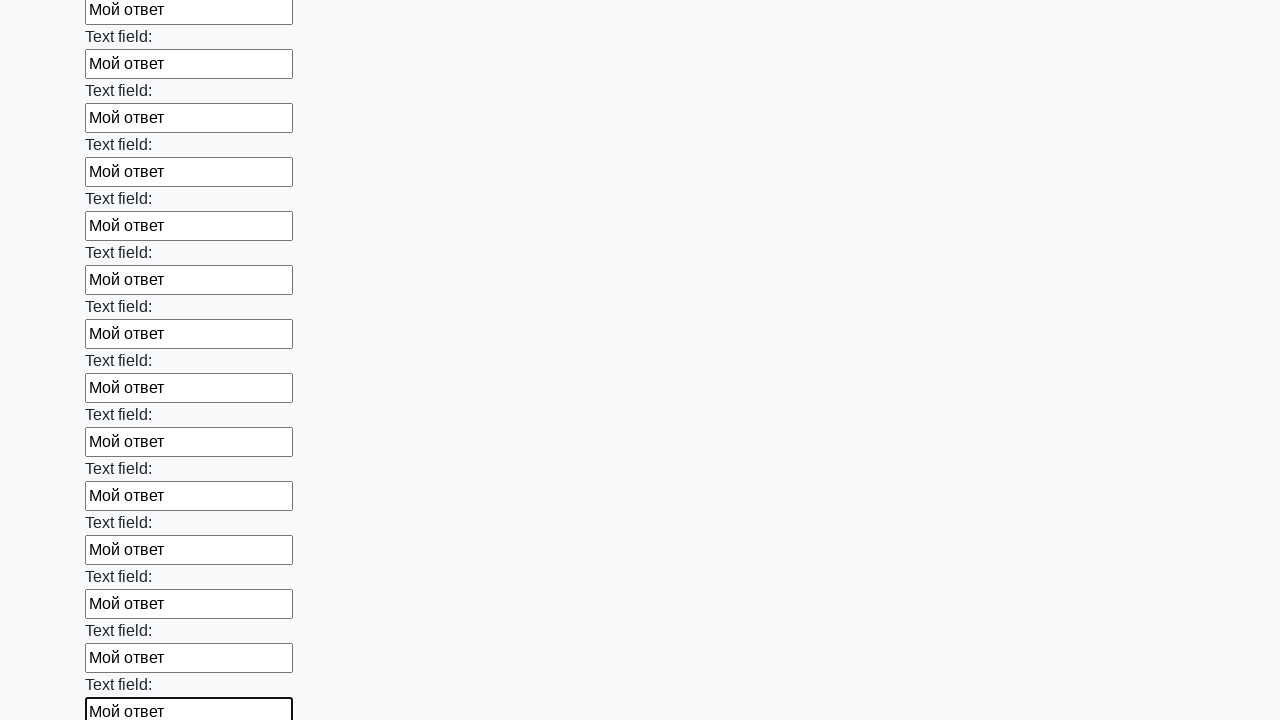

Filled input field with 'Мой ответ' on input >> nth=72
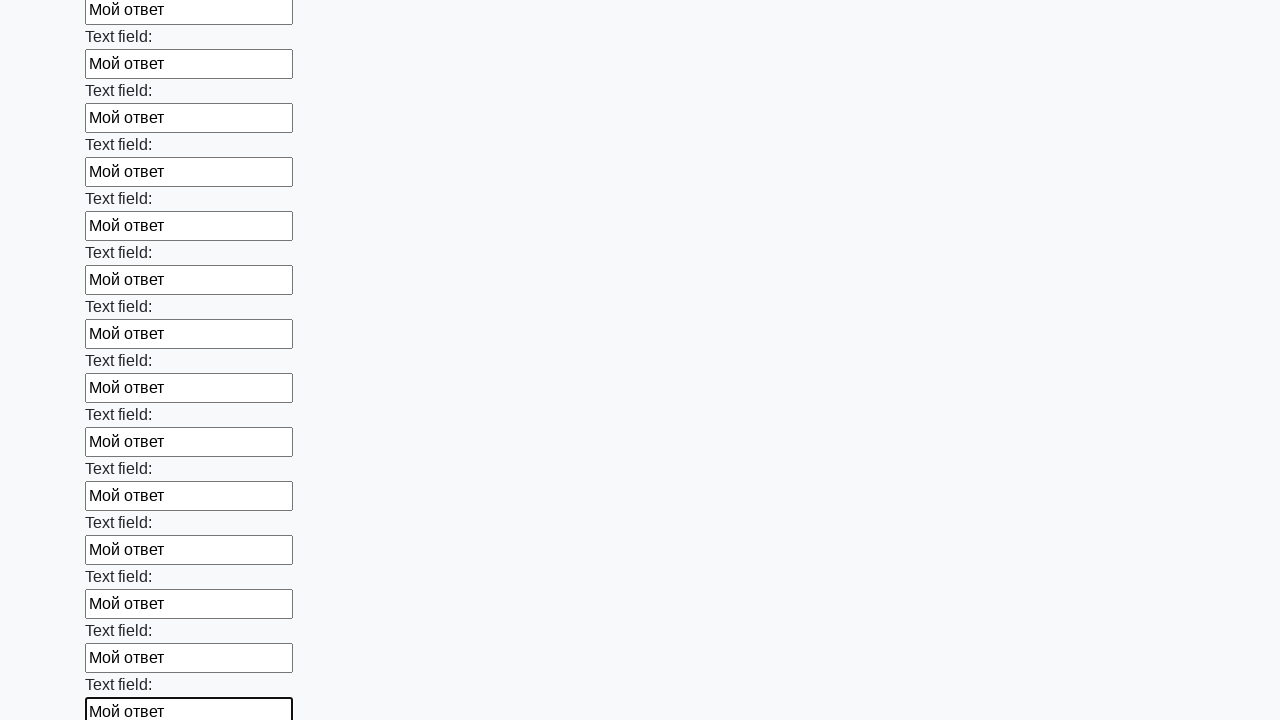

Filled input field with 'Мой ответ' on input >> nth=73
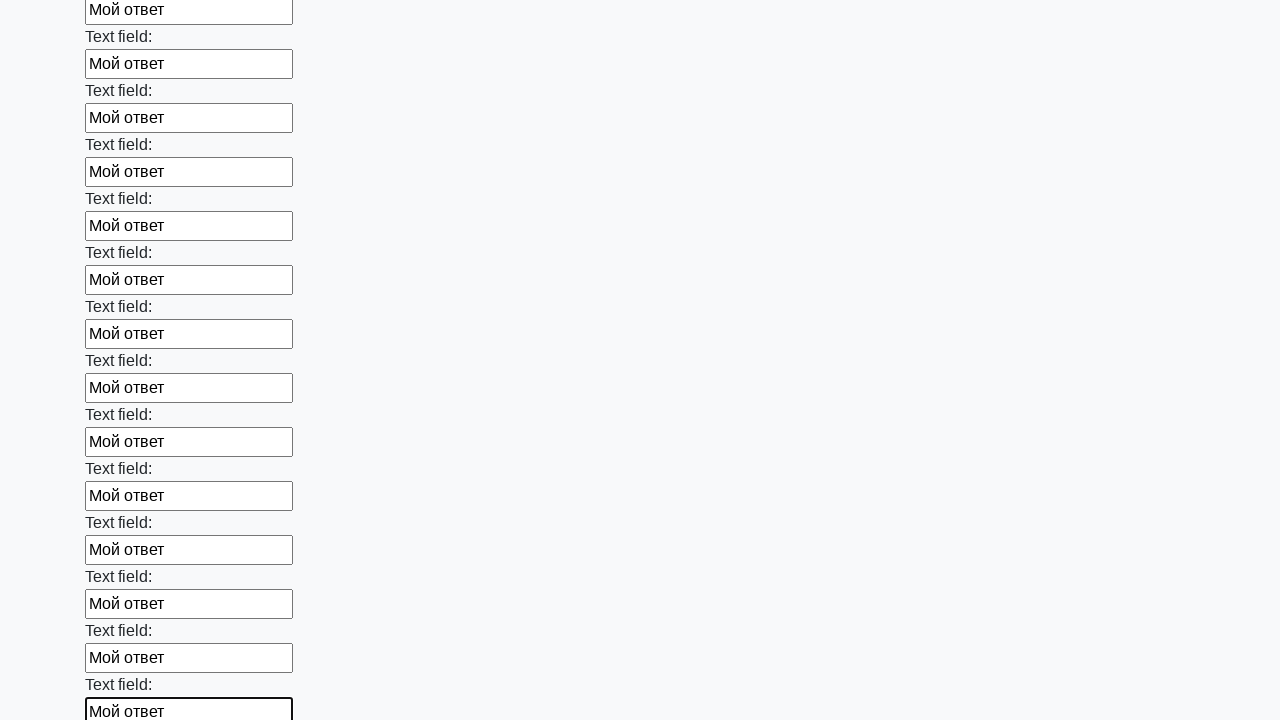

Filled input field with 'Мой ответ' on input >> nth=74
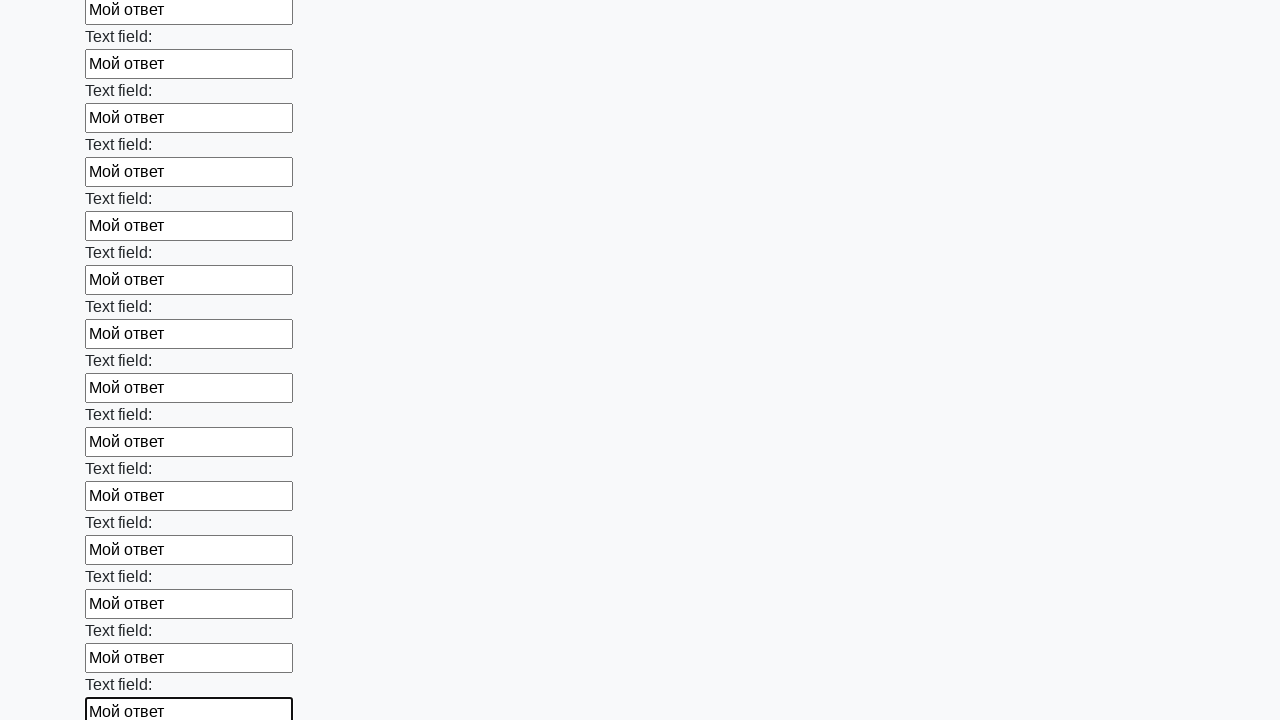

Filled input field with 'Мой ответ' on input >> nth=75
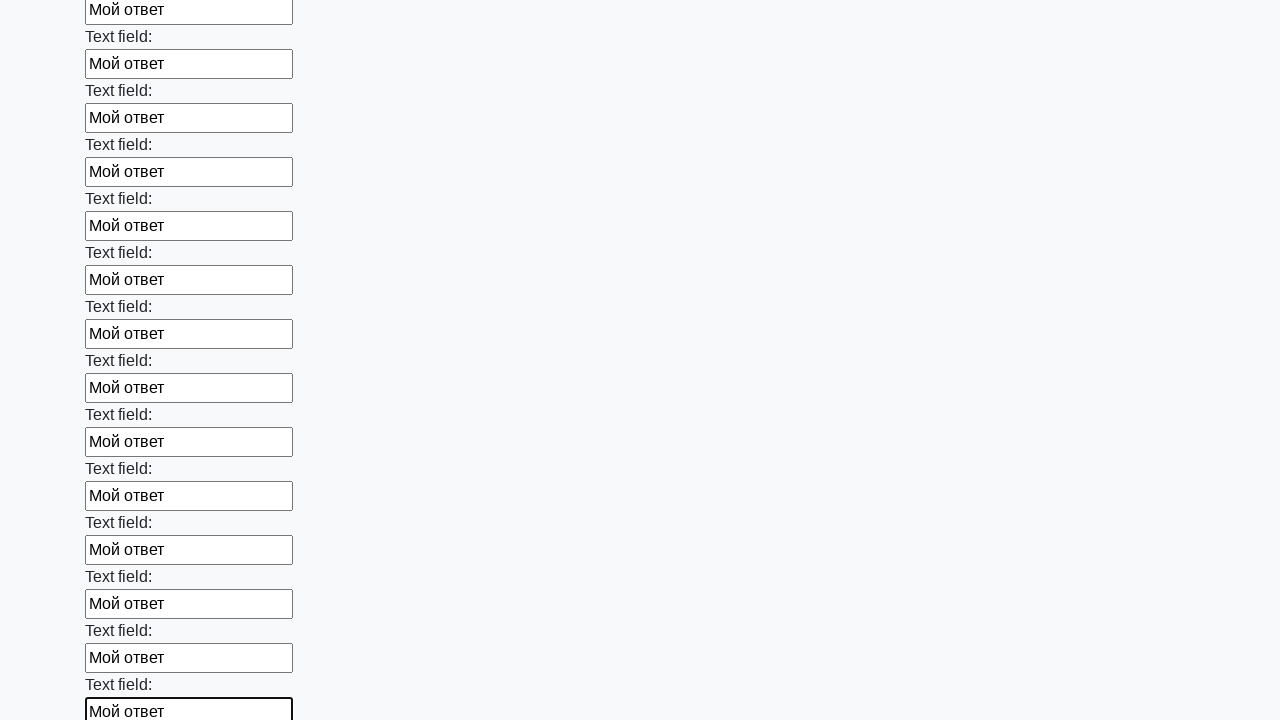

Filled input field with 'Мой ответ' on input >> nth=76
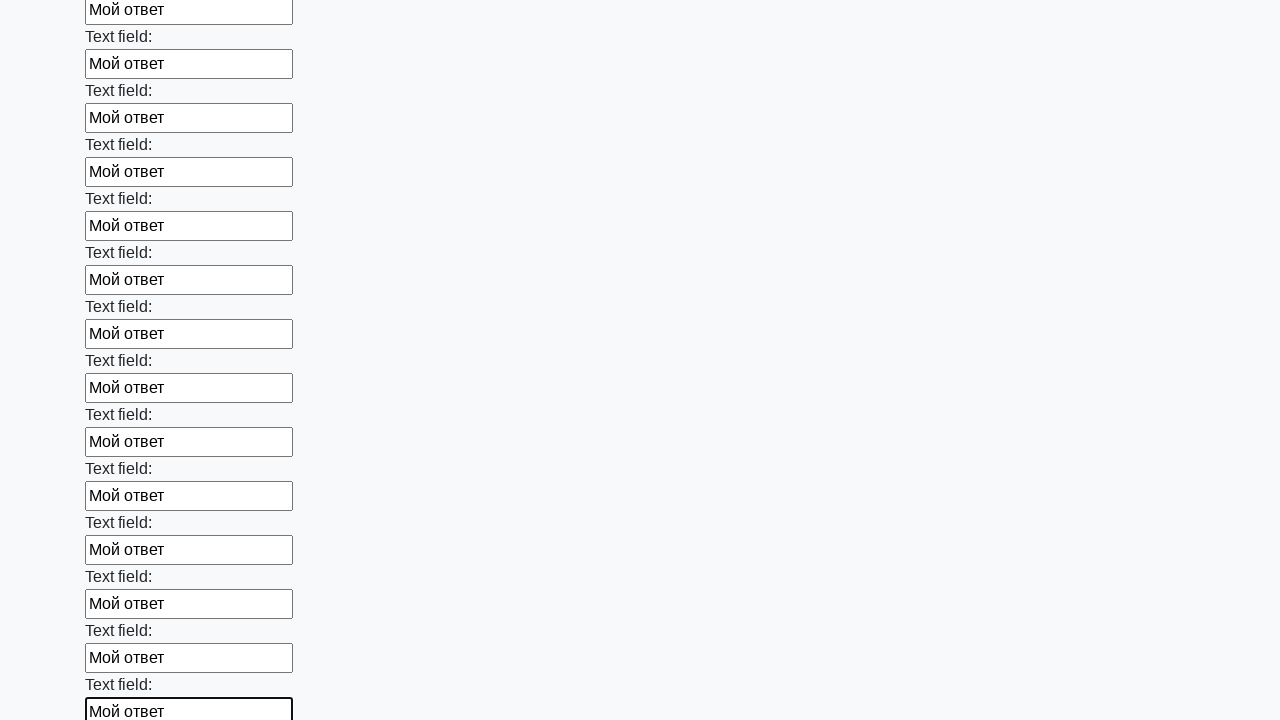

Filled input field with 'Мой ответ' on input >> nth=77
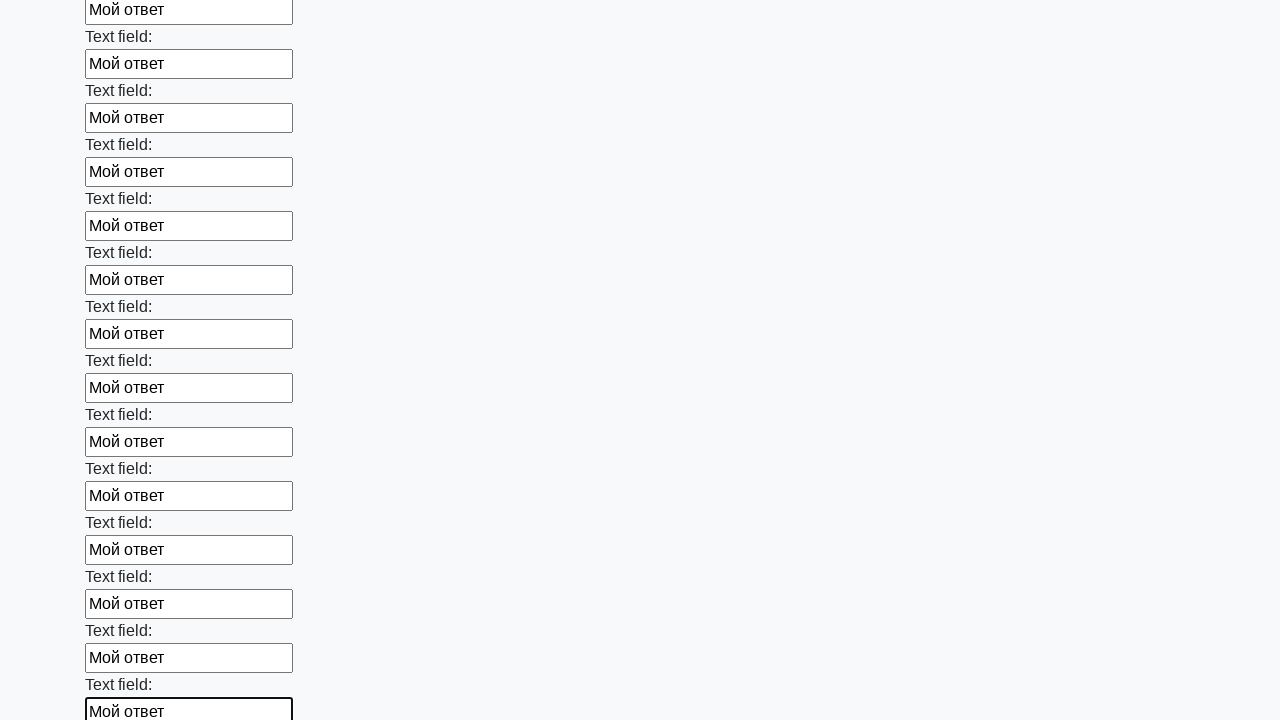

Filled input field with 'Мой ответ' on input >> nth=78
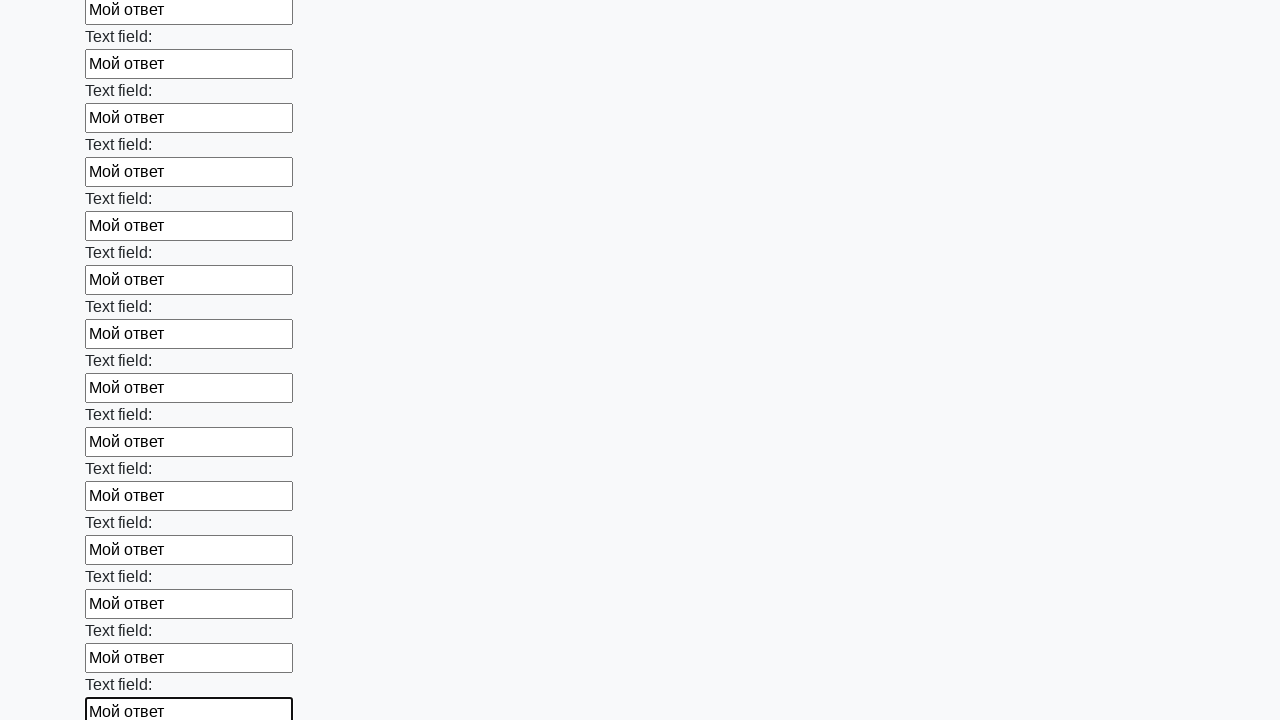

Filled input field with 'Мой ответ' on input >> nth=79
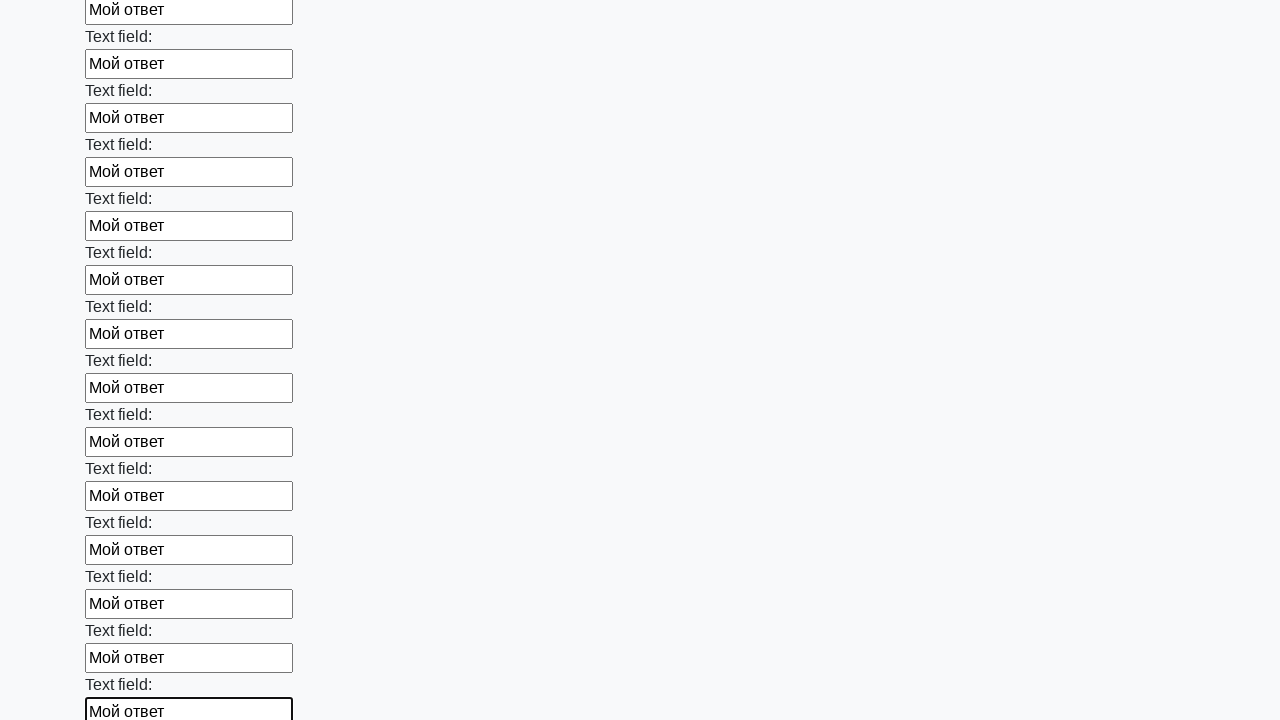

Filled input field with 'Мой ответ' on input >> nth=80
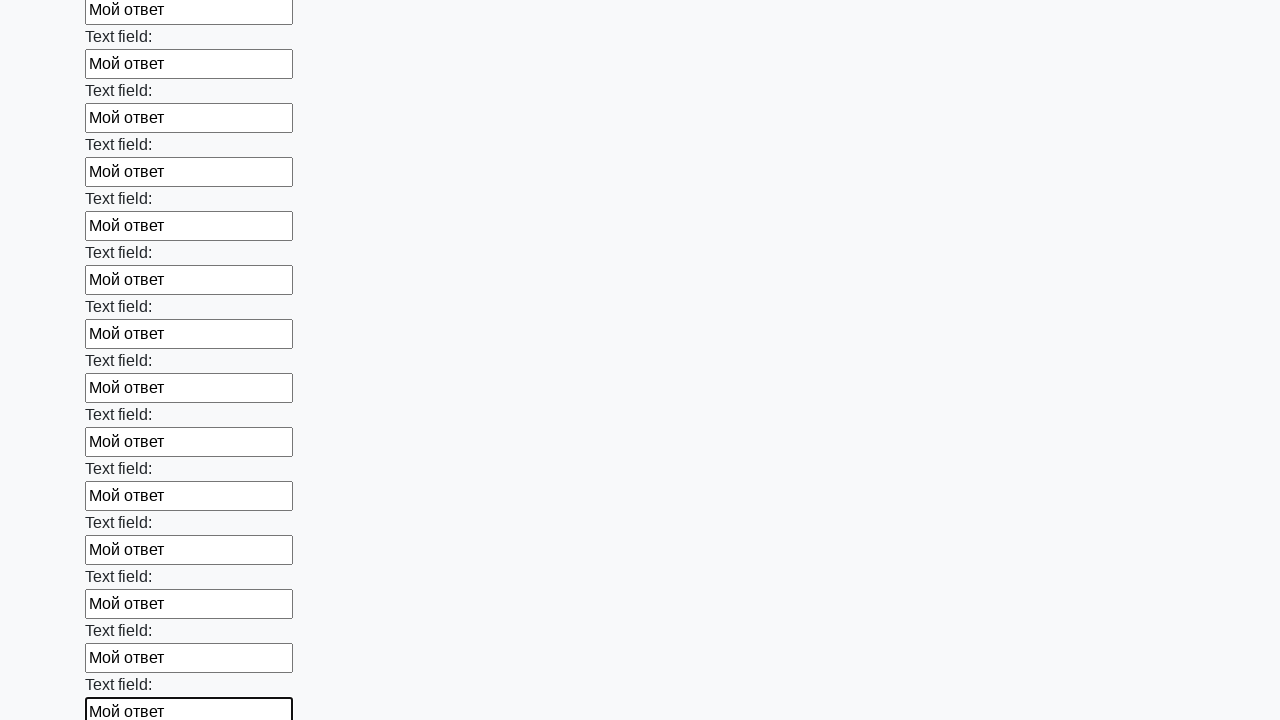

Filled input field with 'Мой ответ' on input >> nth=81
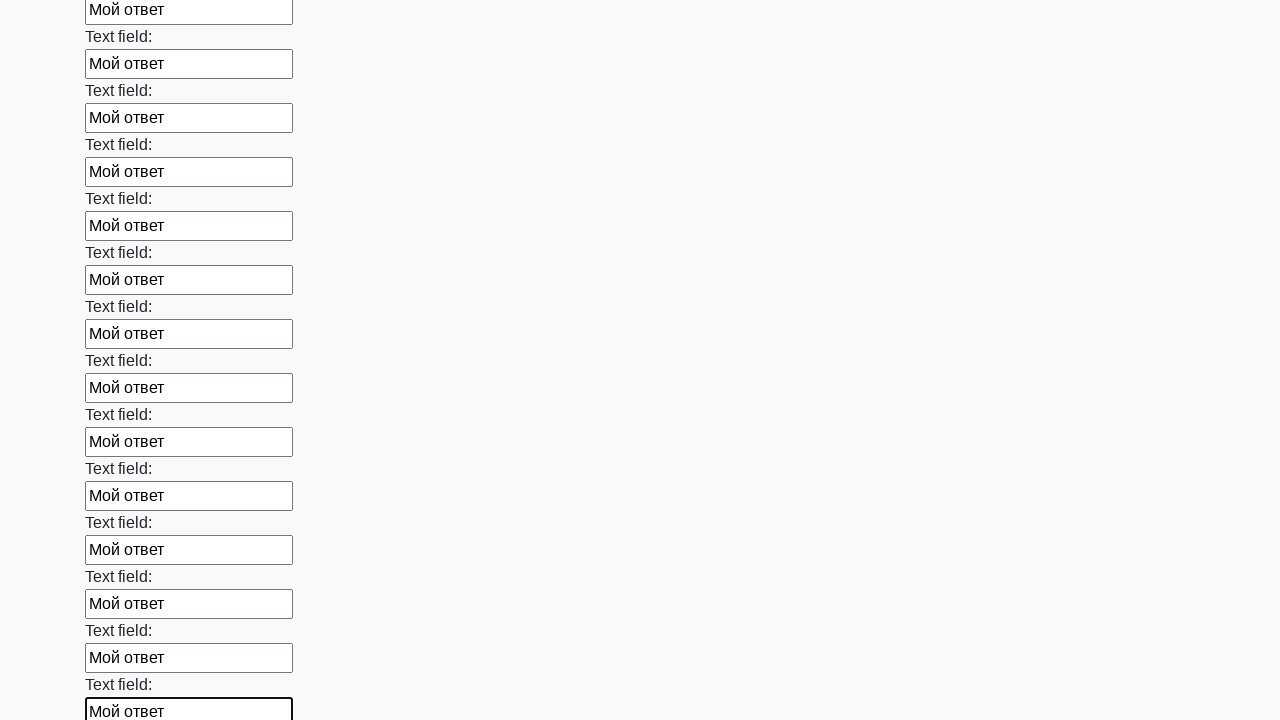

Filled input field with 'Мой ответ' on input >> nth=82
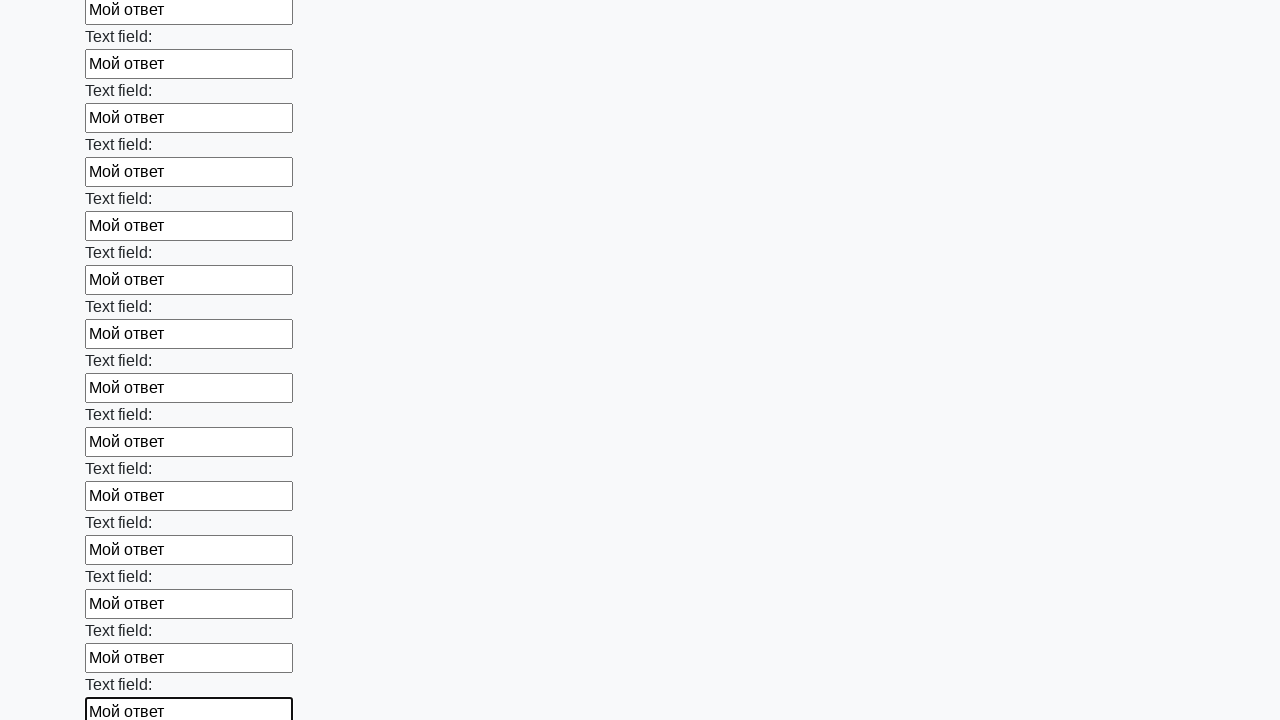

Filled input field with 'Мой ответ' on input >> nth=83
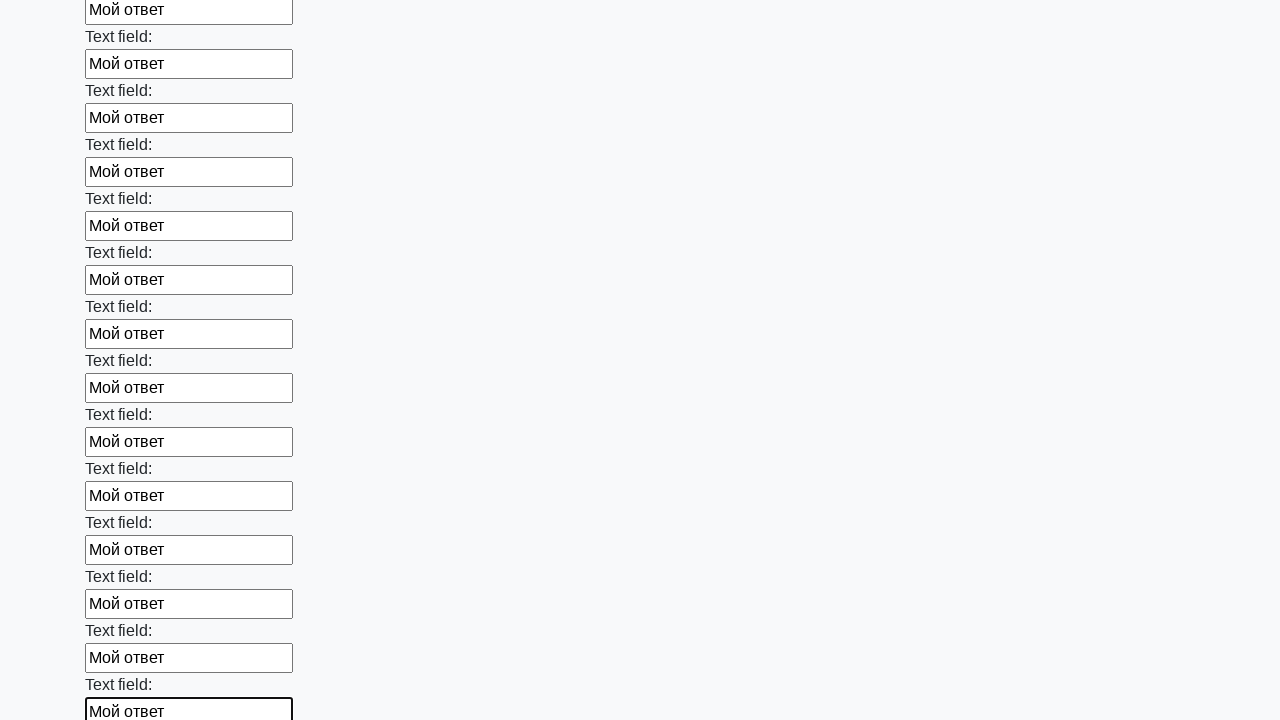

Filled input field with 'Мой ответ' on input >> nth=84
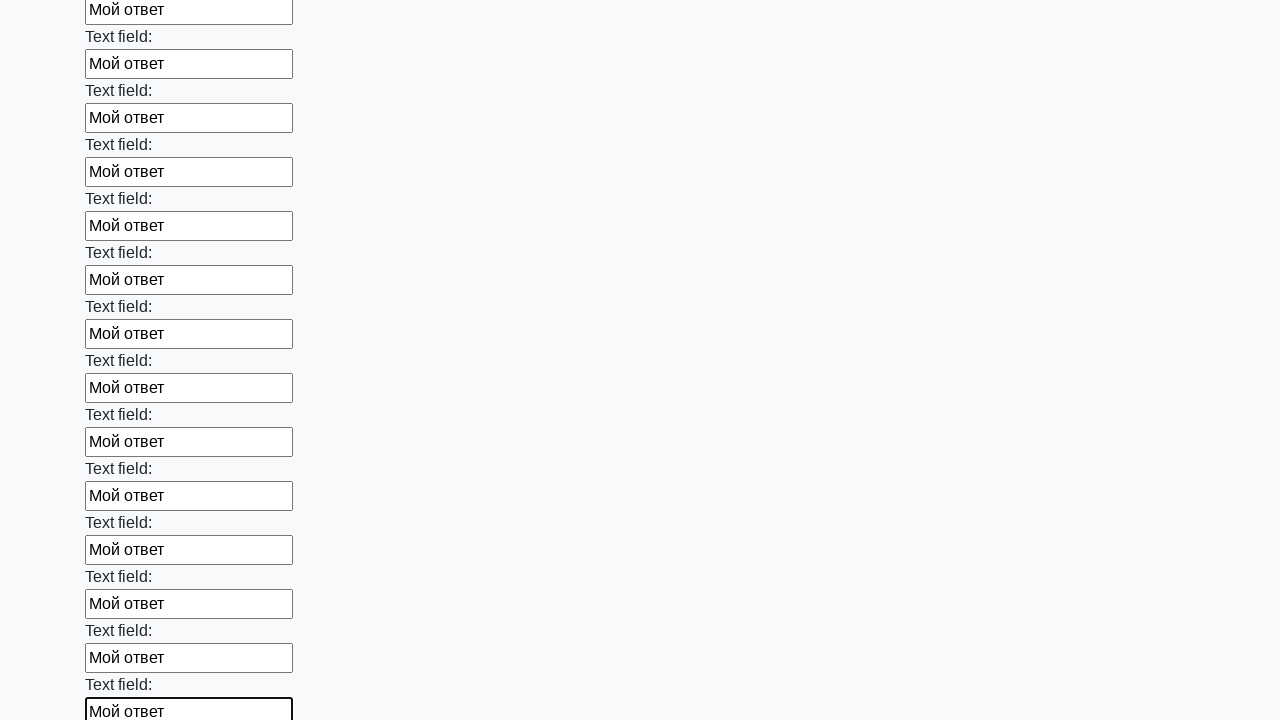

Filled input field with 'Мой ответ' on input >> nth=85
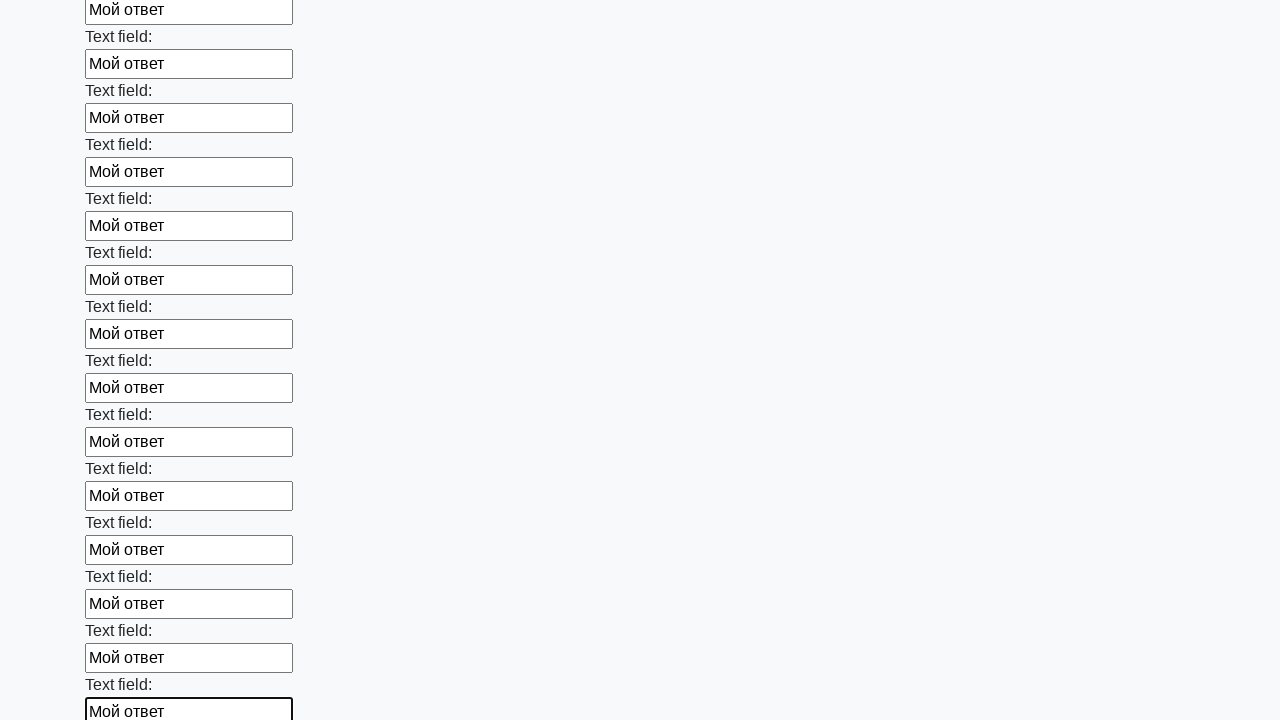

Filled input field with 'Мой ответ' on input >> nth=86
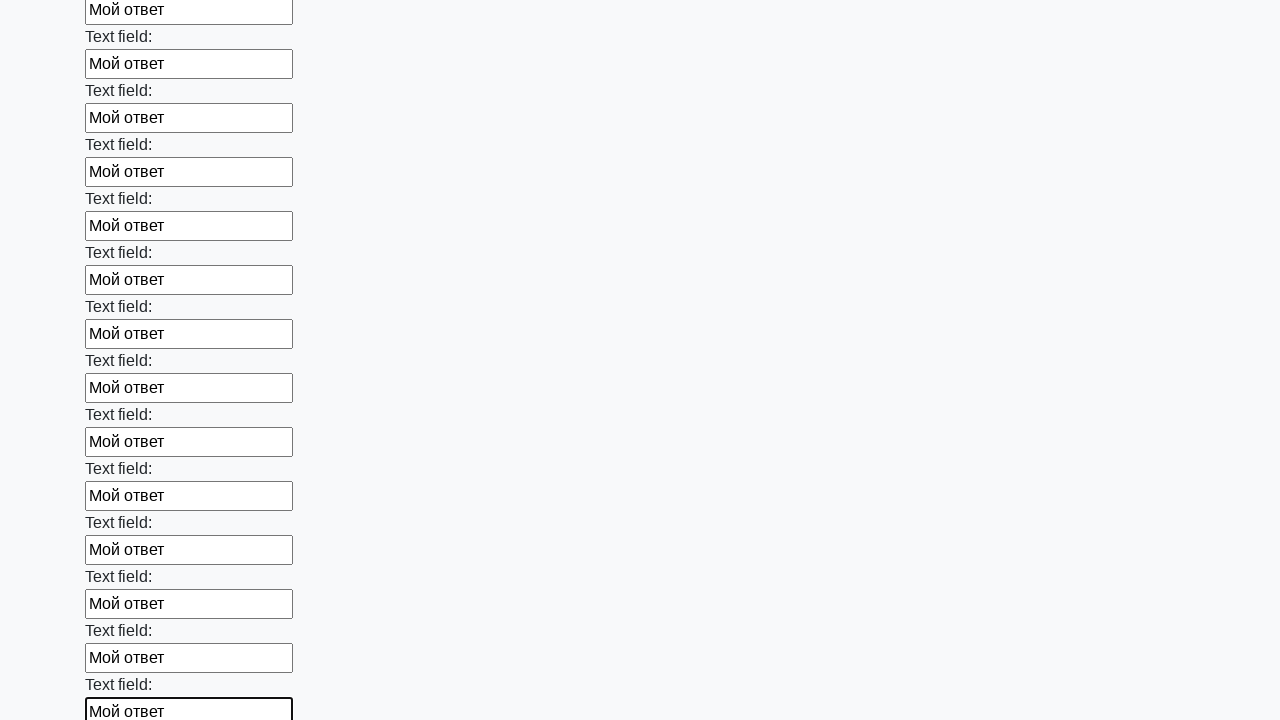

Filled input field with 'Мой ответ' on input >> nth=87
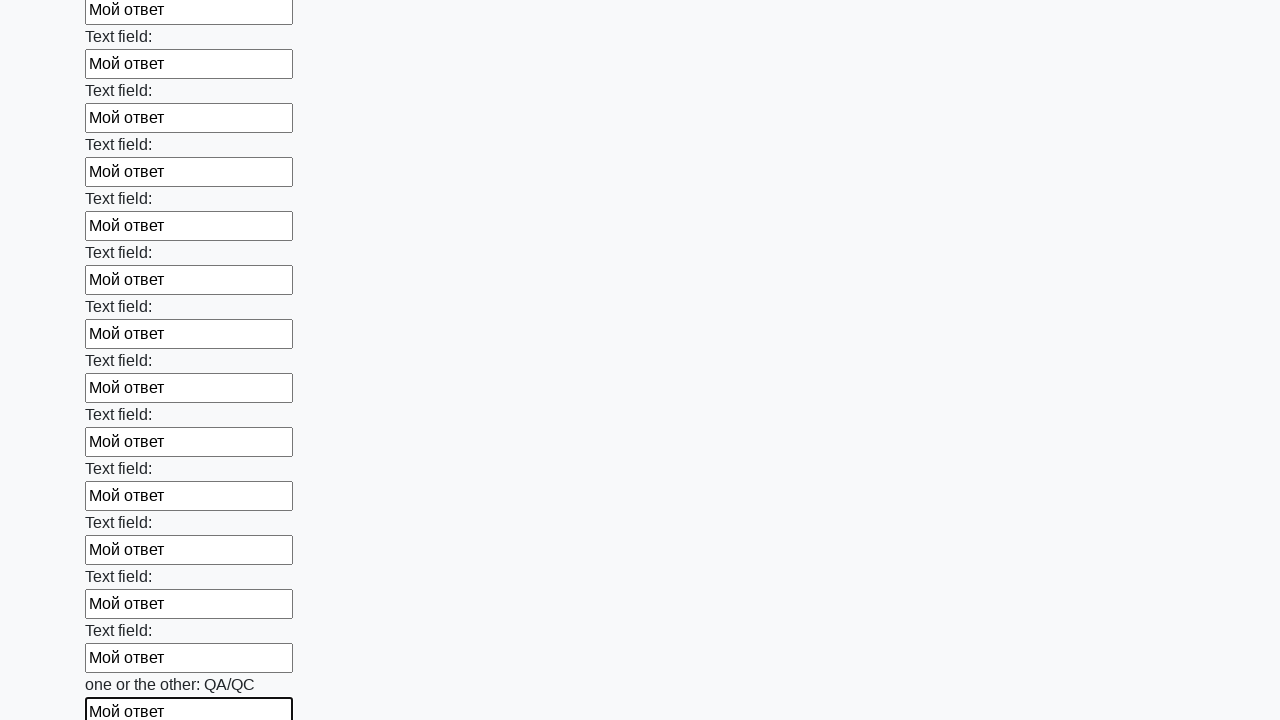

Filled input field with 'Мой ответ' on input >> nth=88
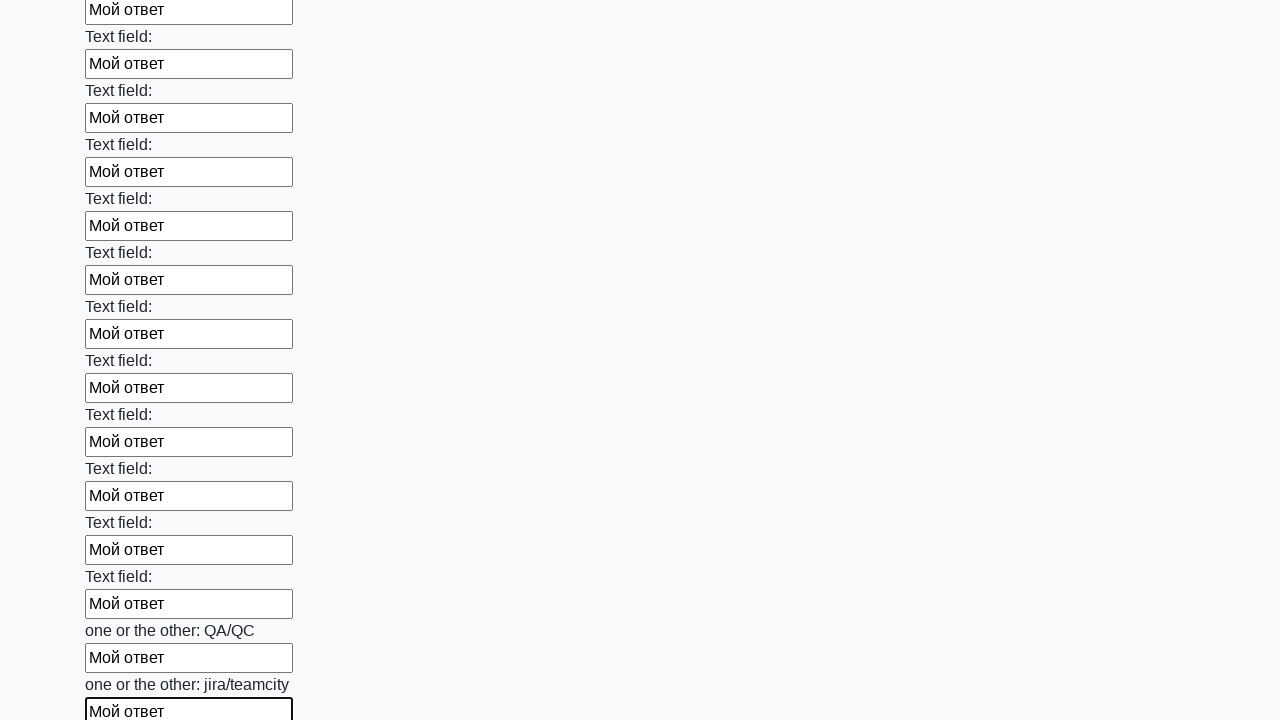

Filled input field with 'Мой ответ' on input >> nth=89
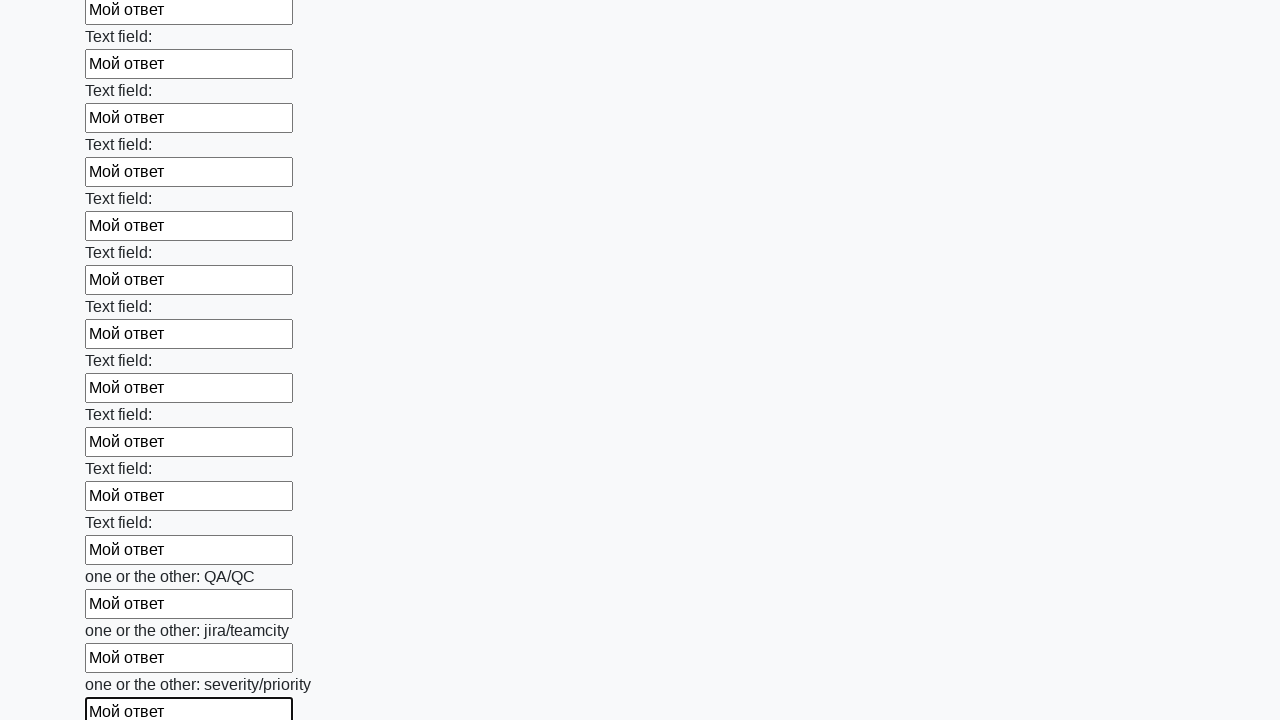

Filled input field with 'Мой ответ' on input >> nth=90
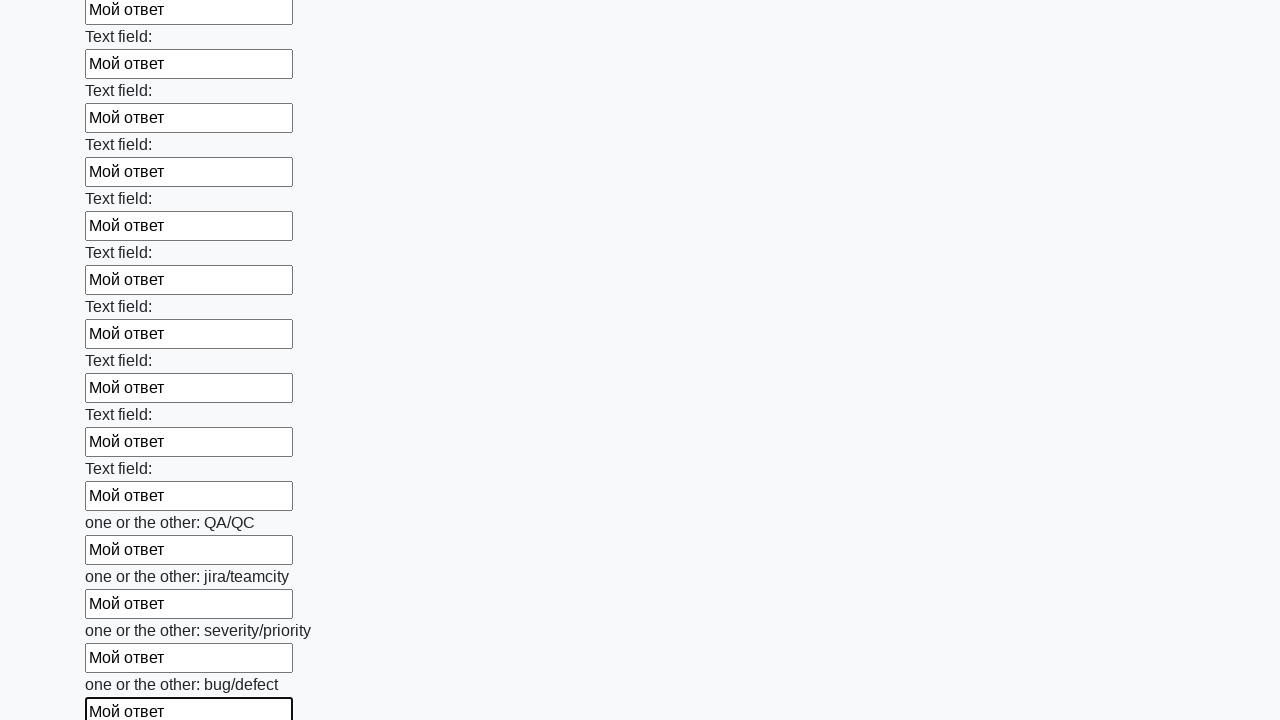

Filled input field with 'Мой ответ' on input >> nth=91
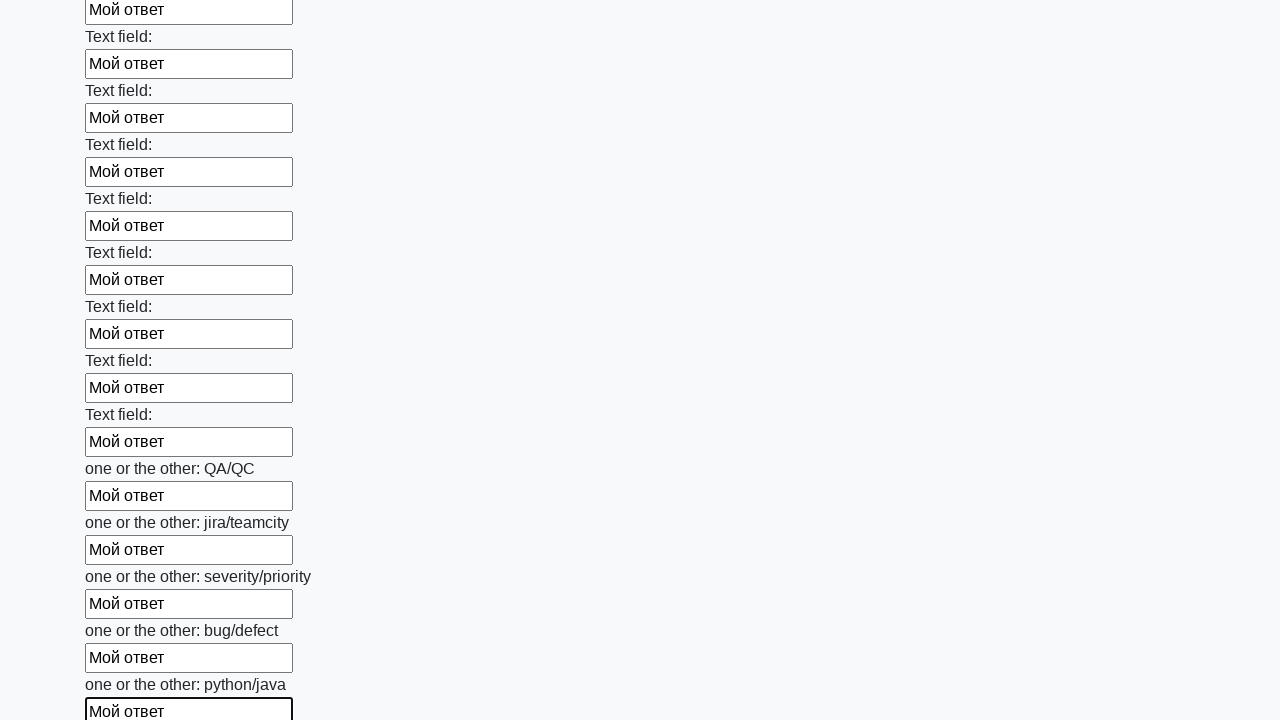

Filled input field with 'Мой ответ' on input >> nth=92
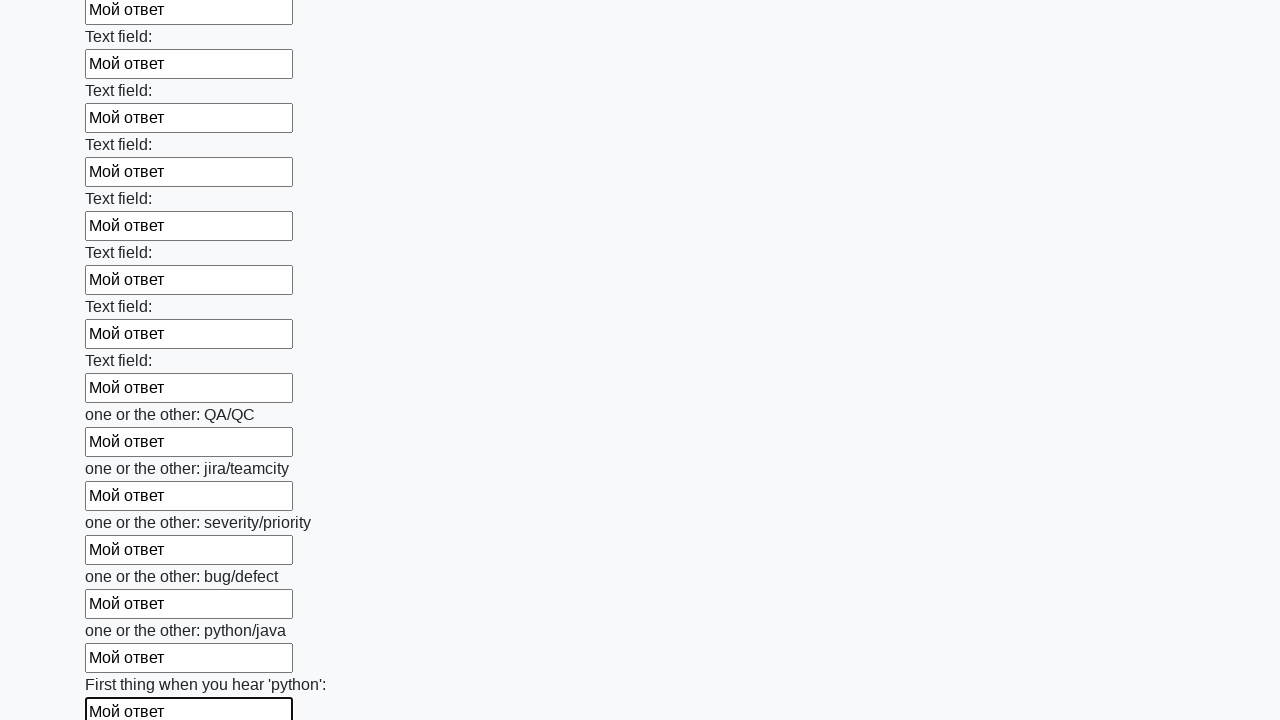

Filled input field with 'Мой ответ' on input >> nth=93
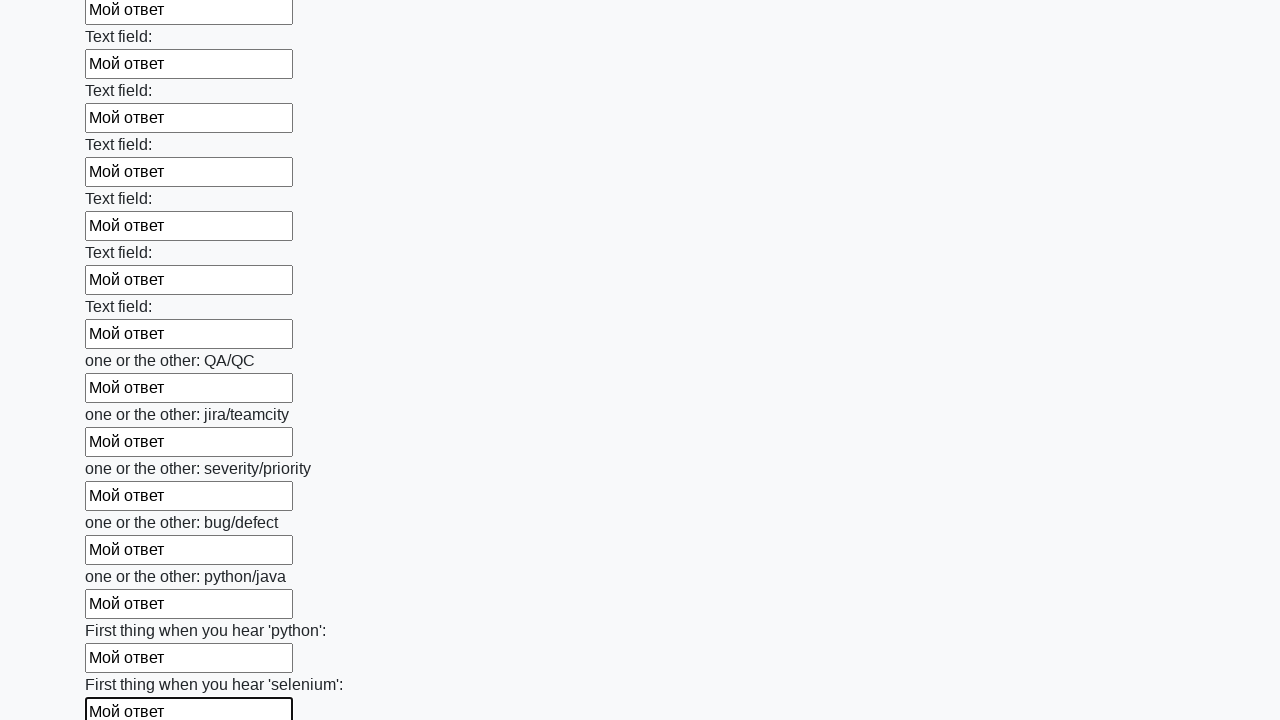

Filled input field with 'Мой ответ' on input >> nth=94
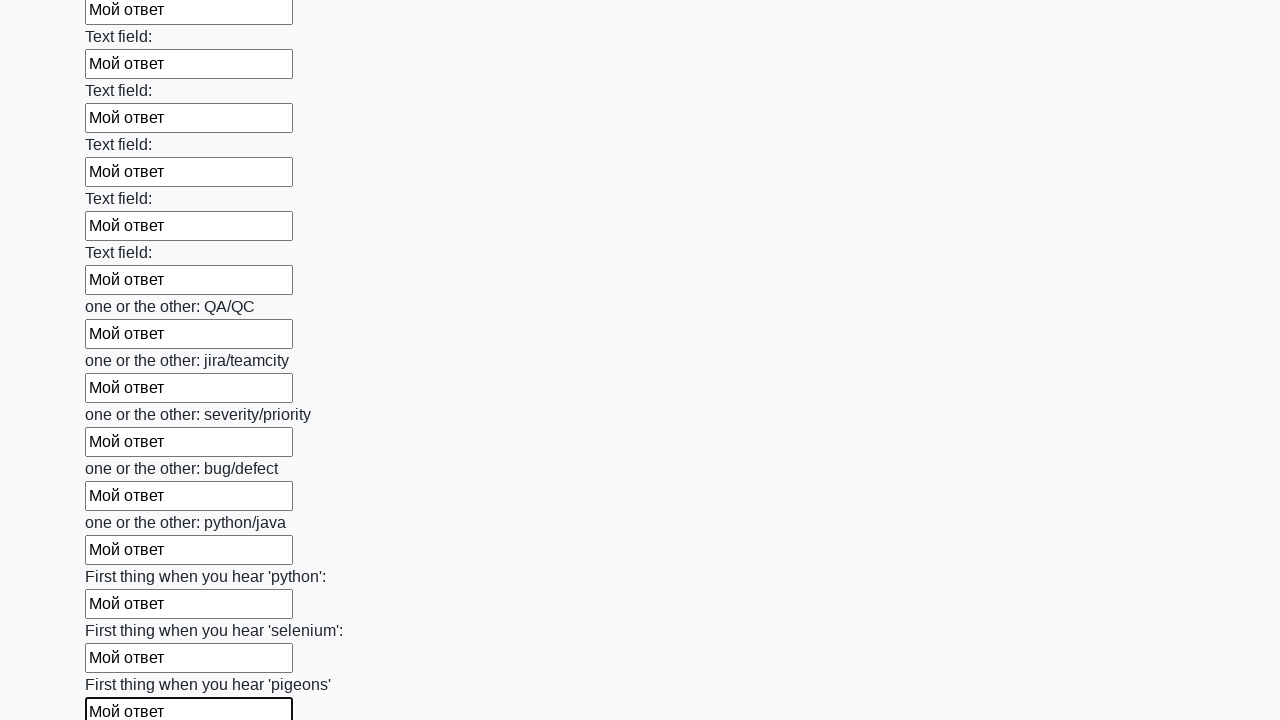

Filled input field with 'Мой ответ' on input >> nth=95
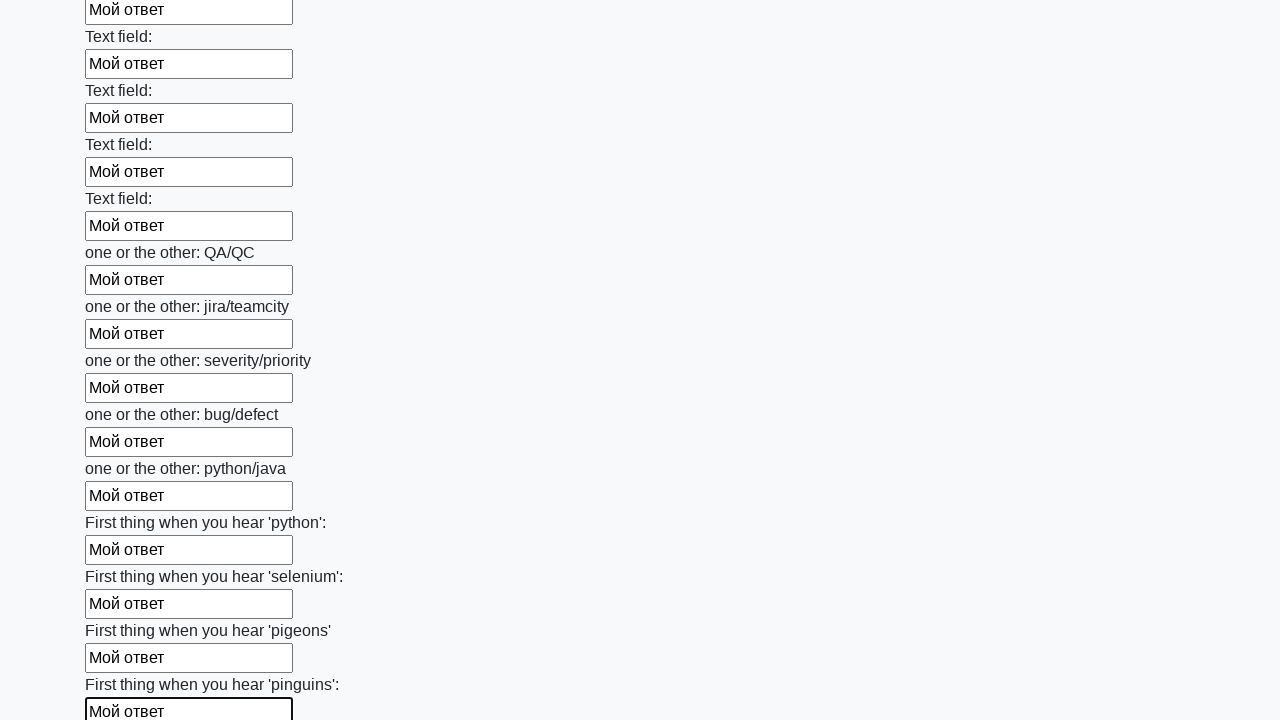

Filled input field with 'Мой ответ' on input >> nth=96
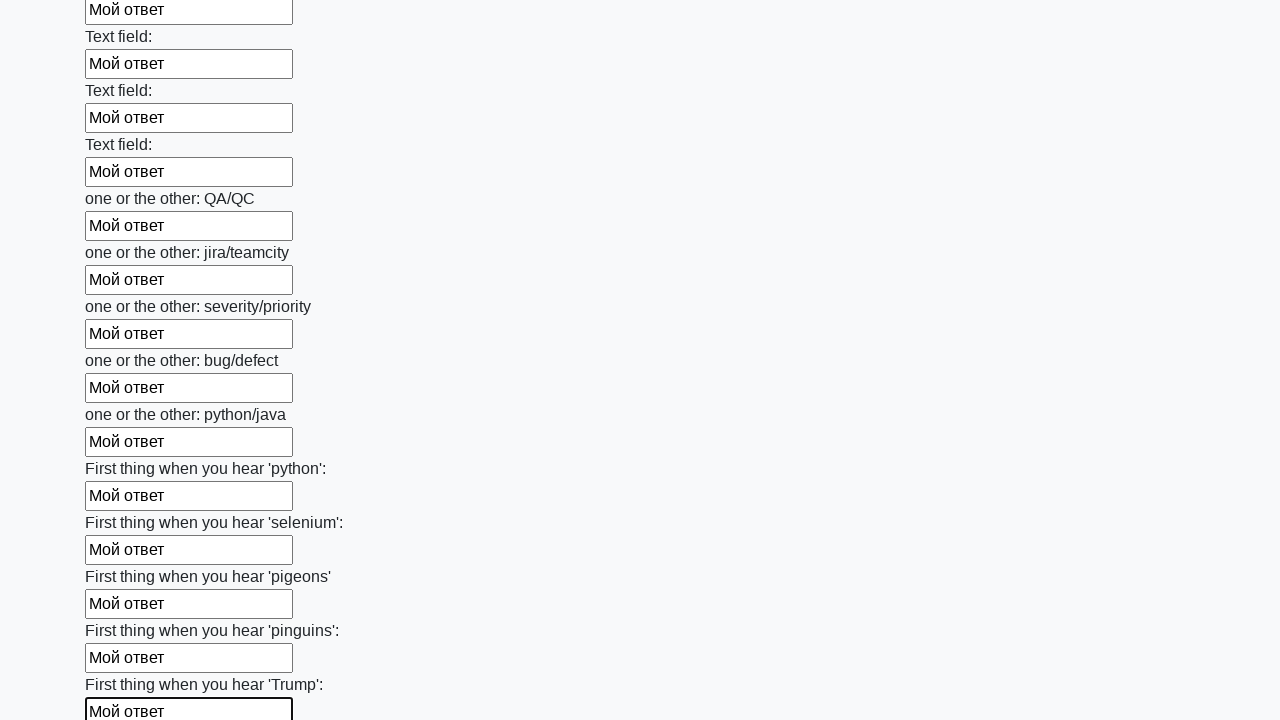

Filled input field with 'Мой ответ' on input >> nth=97
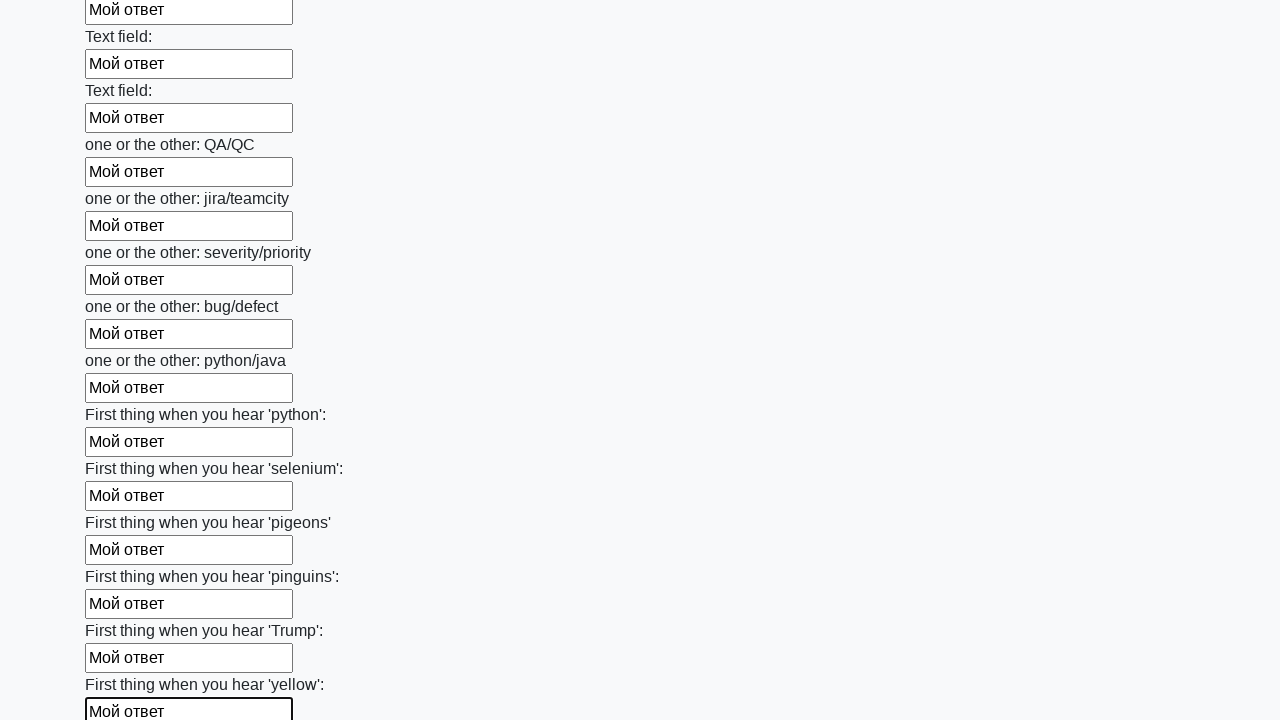

Filled input field with 'Мой ответ' on input >> nth=98
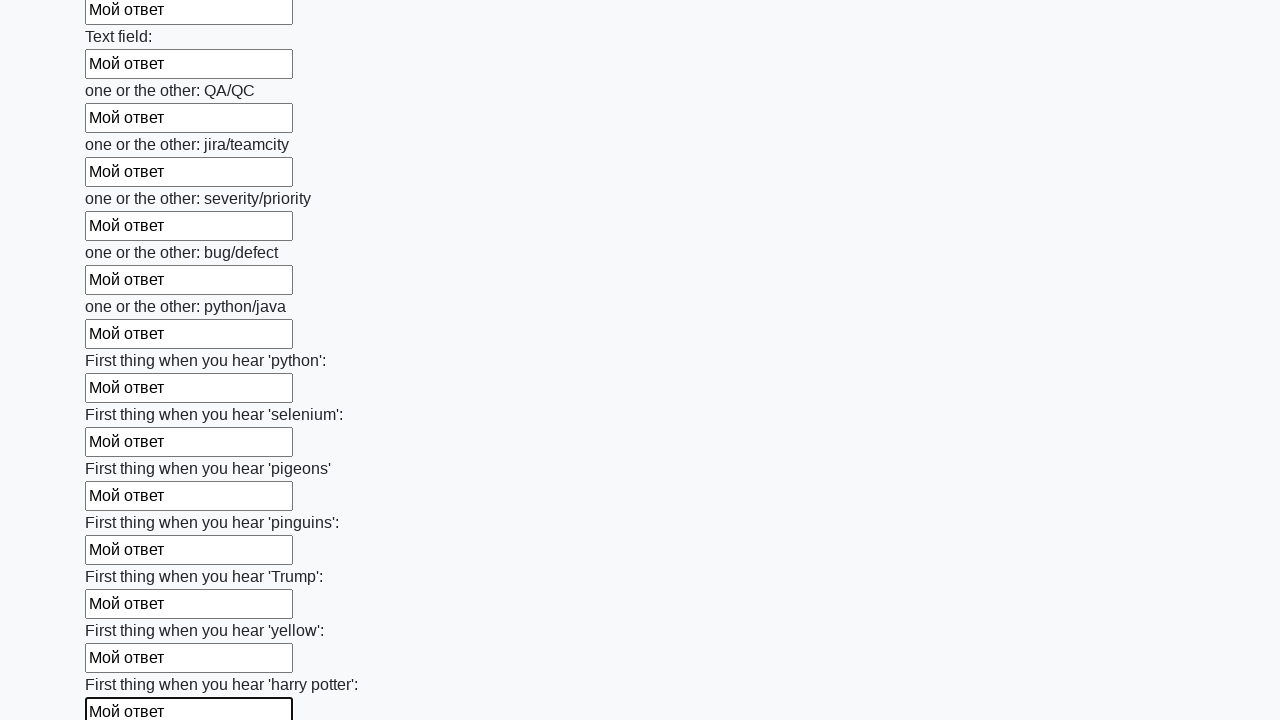

Filled input field with 'Мой ответ' on input >> nth=99
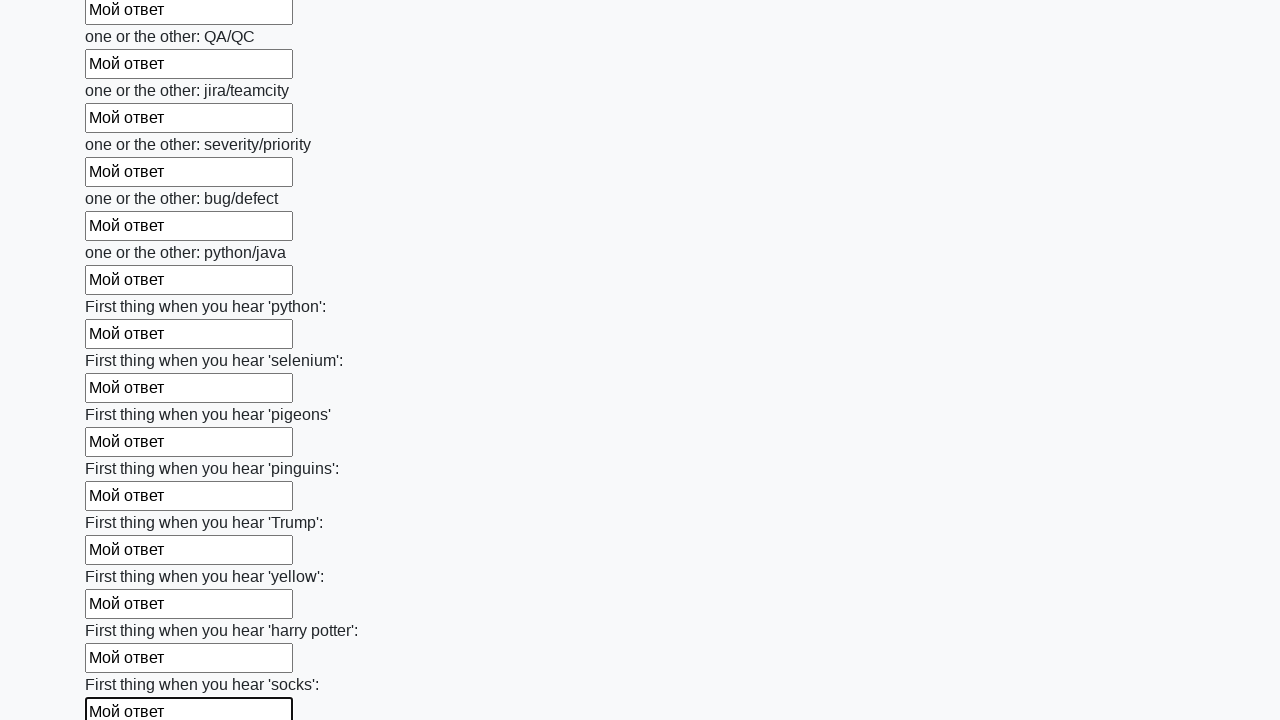

Clicked submit button to submit the form at (123, 611) on button.btn
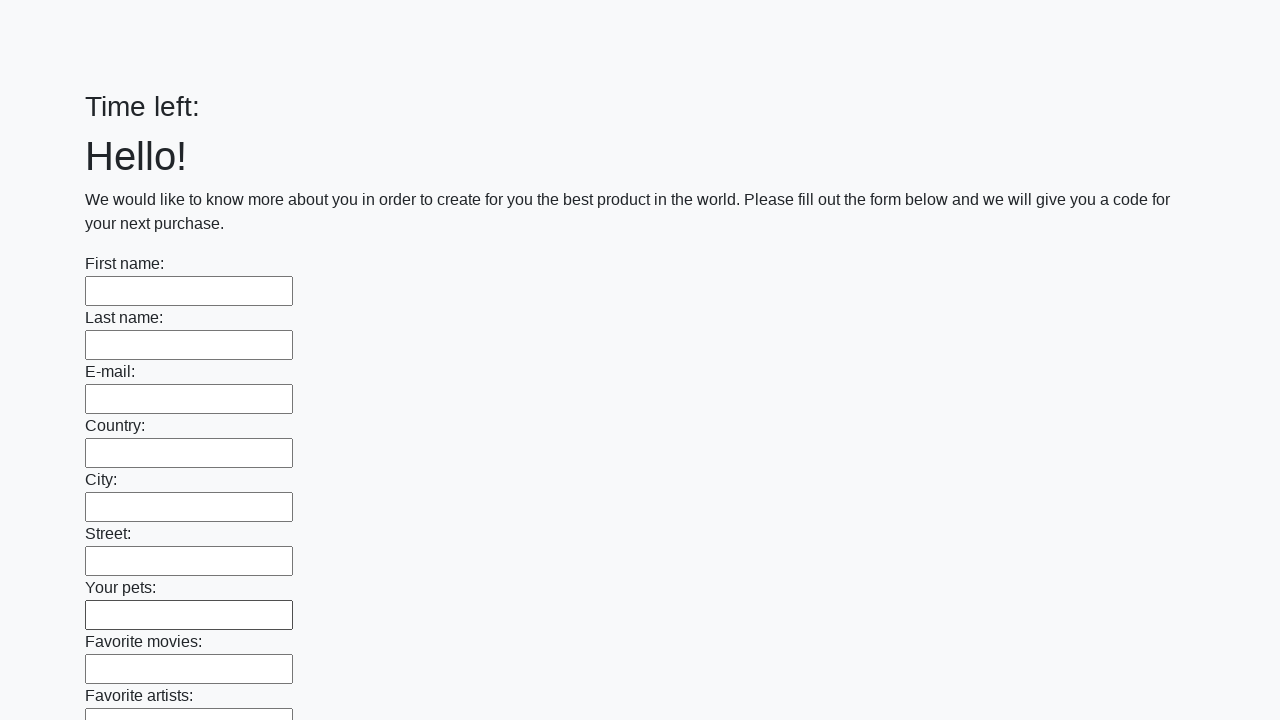

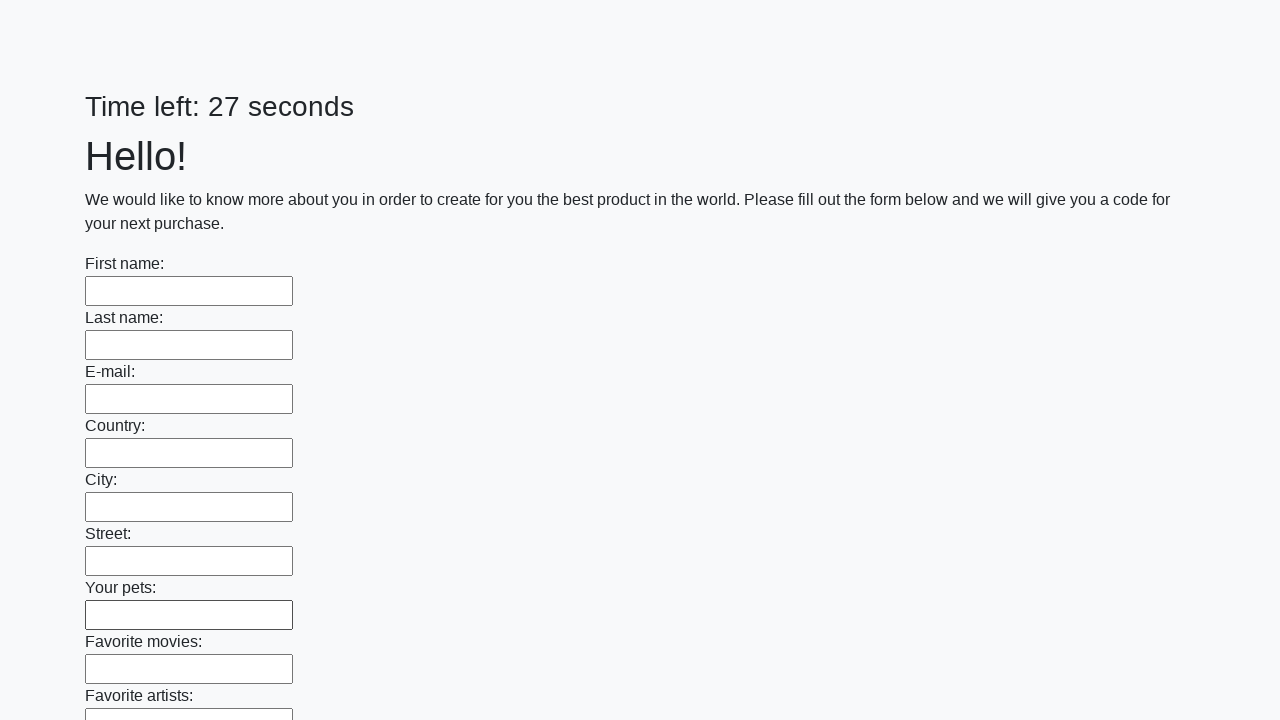